Tests filling a large form by entering text into all input fields and clicking the submit button

Starting URL: http://suninjuly.github.io/huge_form.html

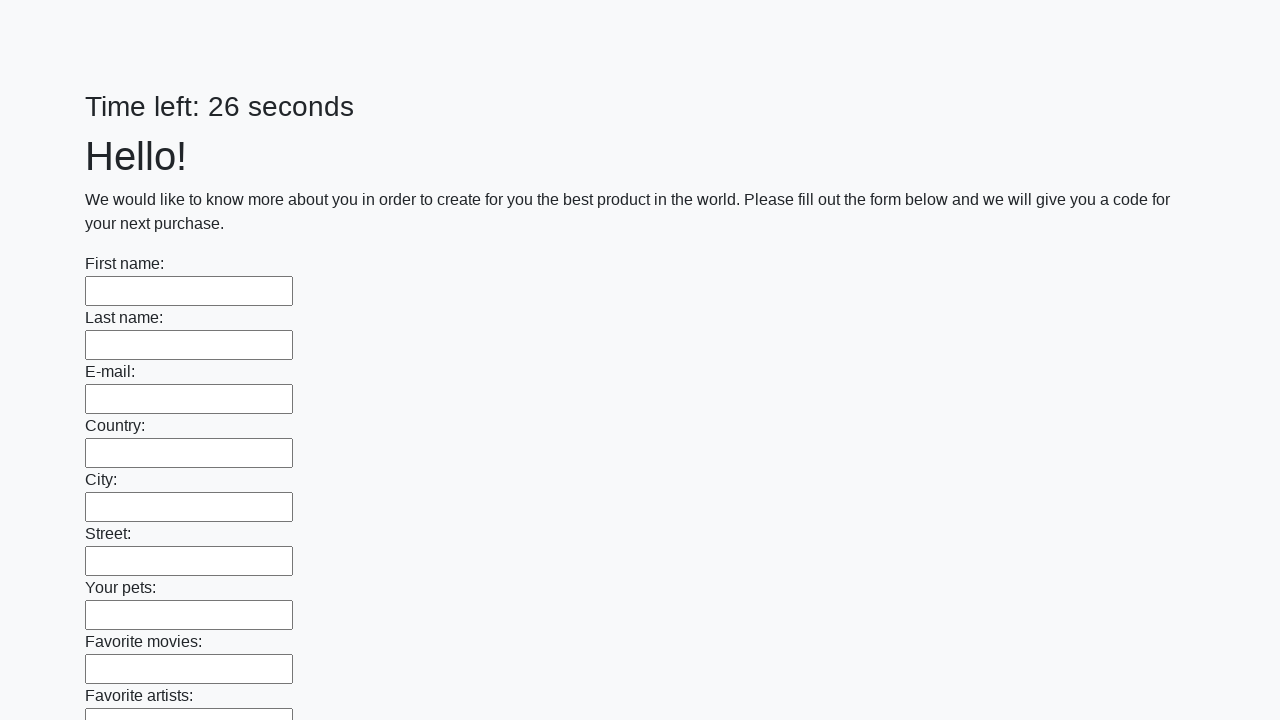

Located all input fields on the huge form
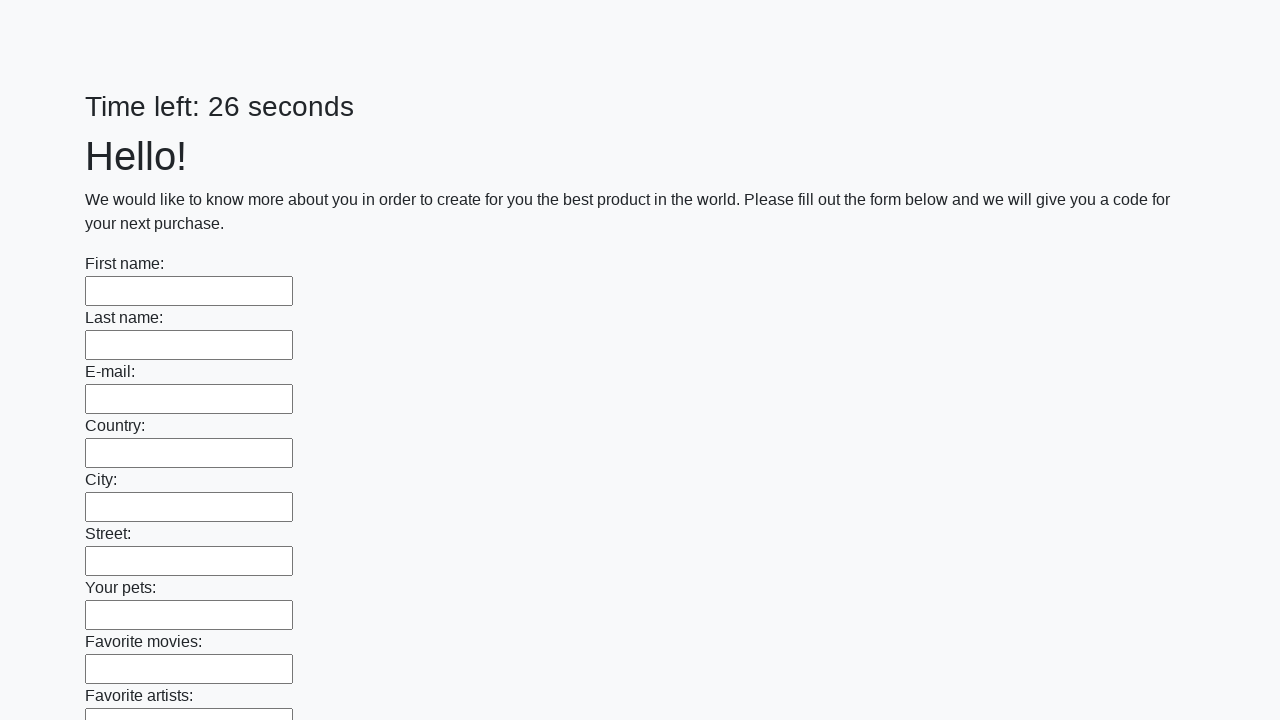

Filled an input field with 'Мой' on input >> nth=0
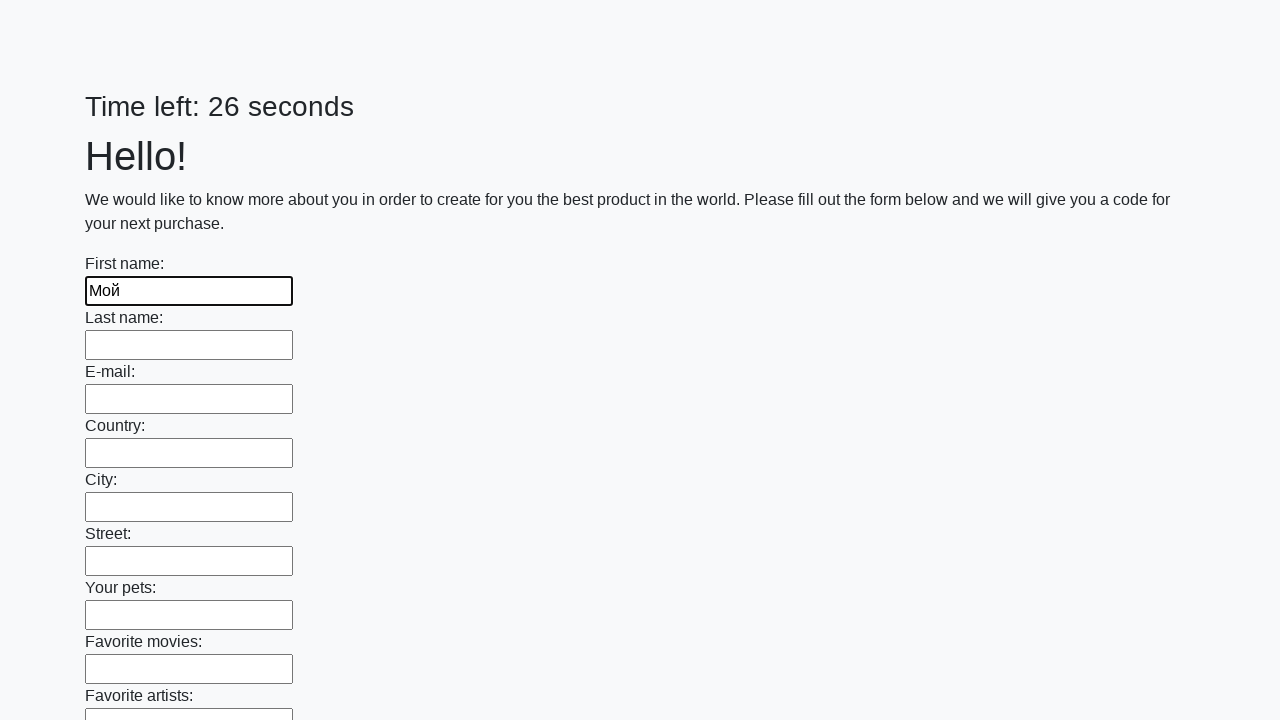

Filled an input field with 'Мой' on input >> nth=1
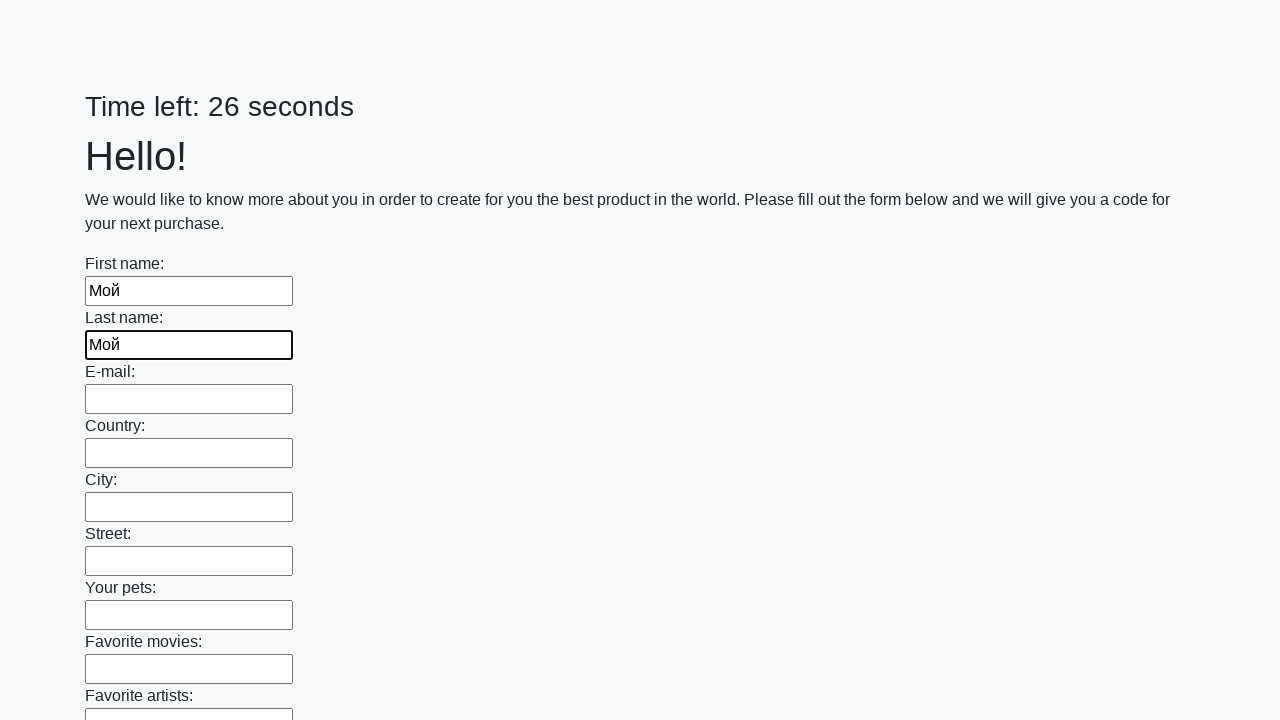

Filled an input field with 'Мой' on input >> nth=2
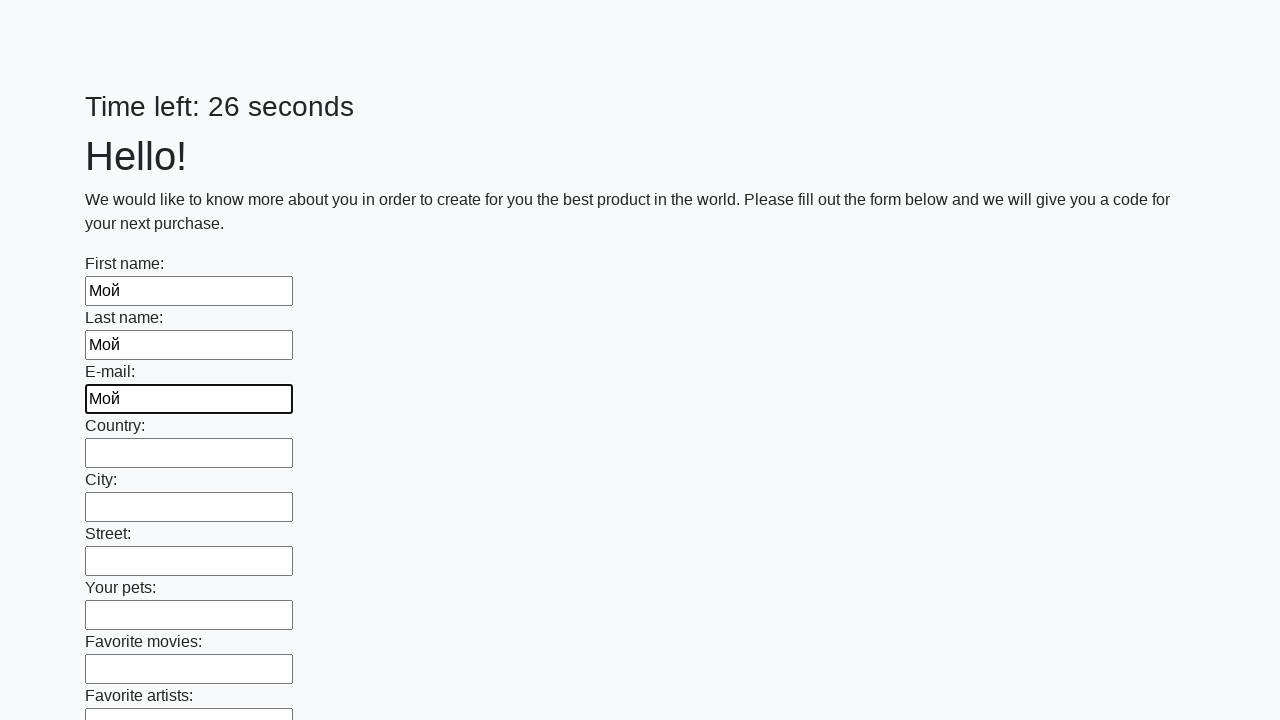

Filled an input field with 'Мой' on input >> nth=3
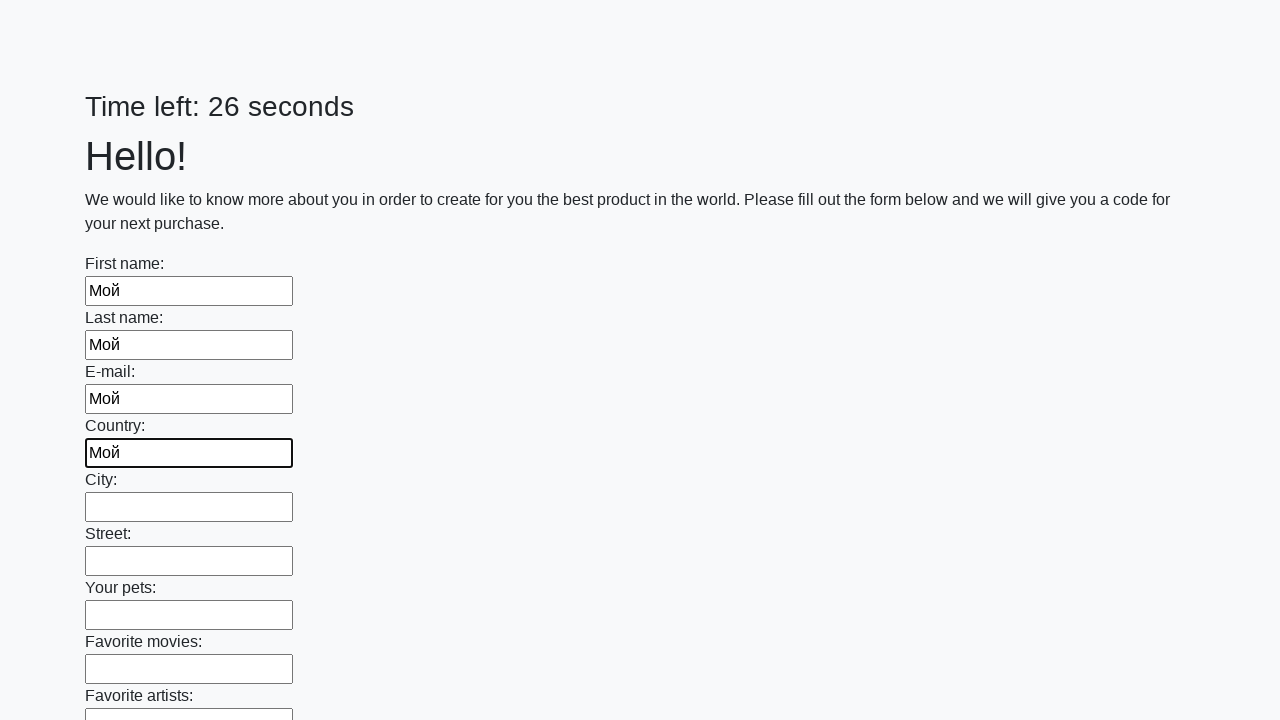

Filled an input field with 'Мой' on input >> nth=4
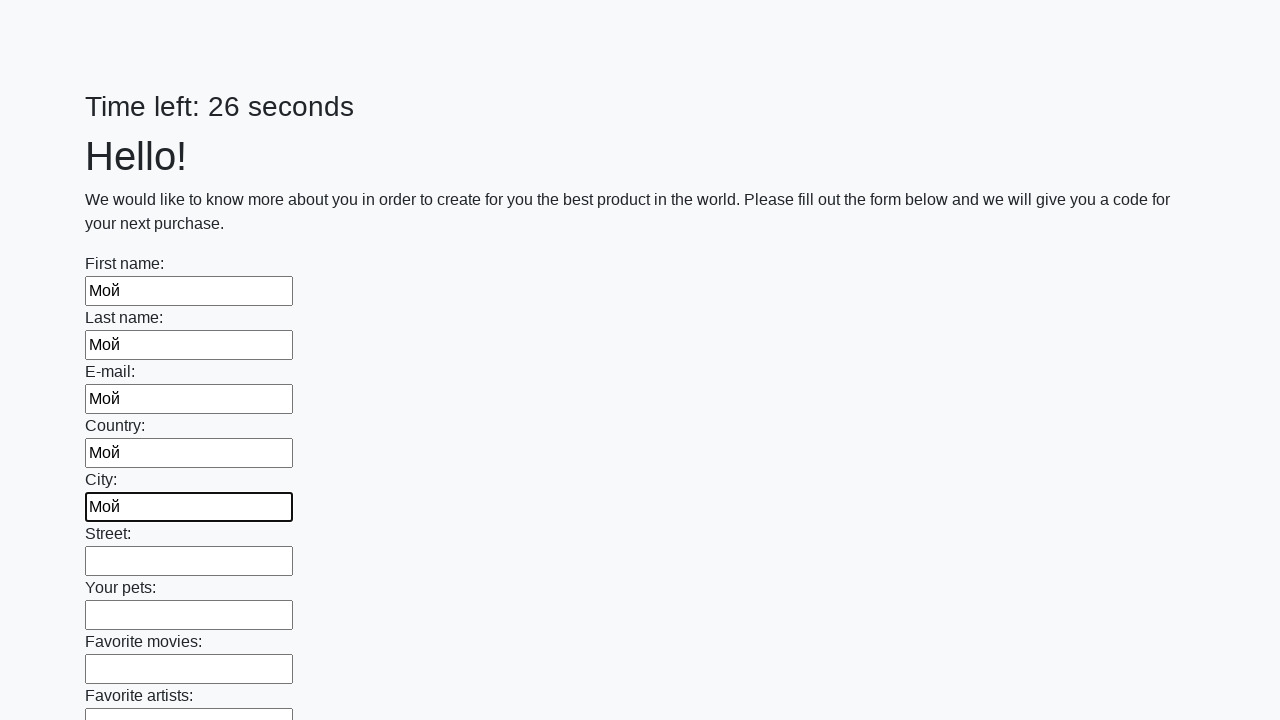

Filled an input field with 'Мой' on input >> nth=5
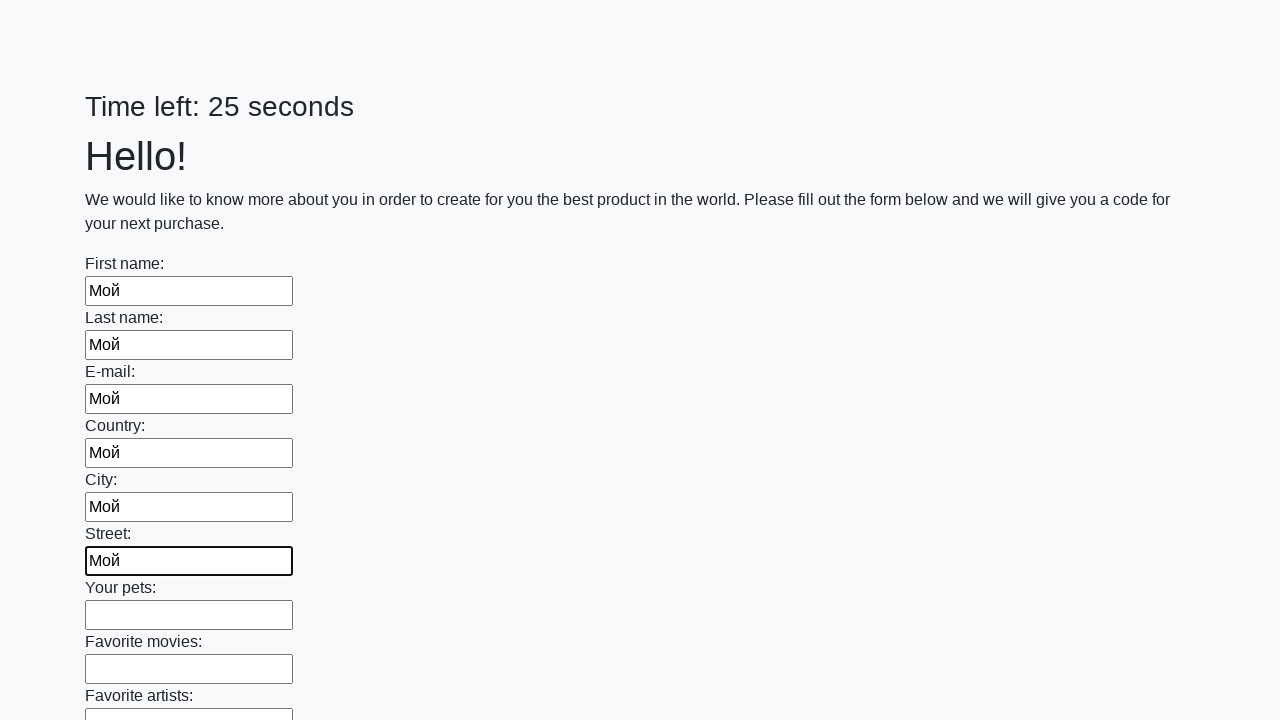

Filled an input field with 'Мой' on input >> nth=6
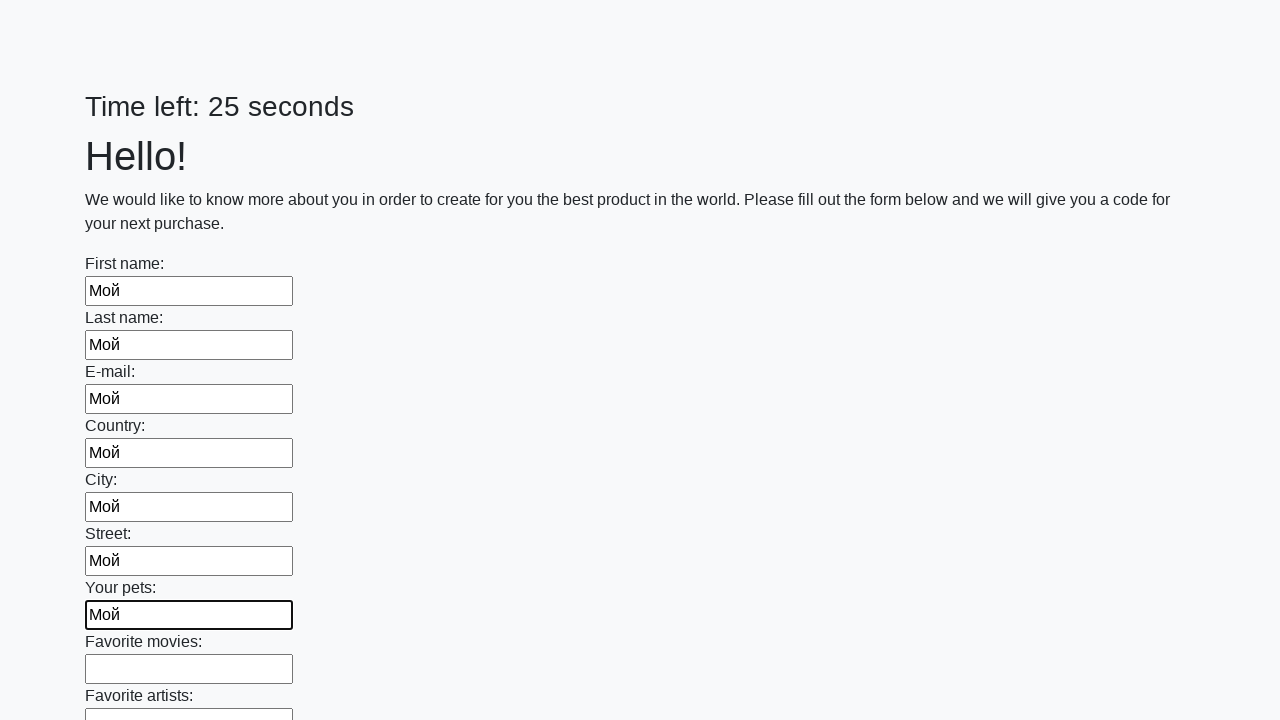

Filled an input field with 'Мой' on input >> nth=7
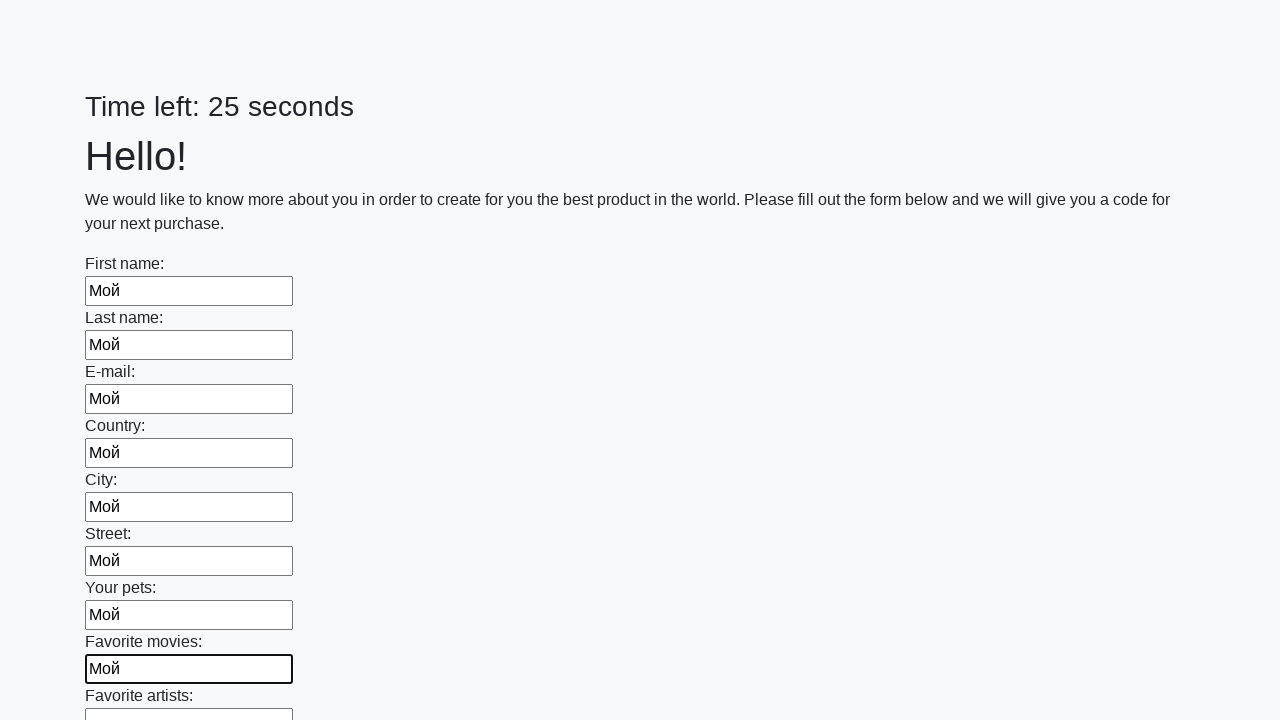

Filled an input field with 'Мой' on input >> nth=8
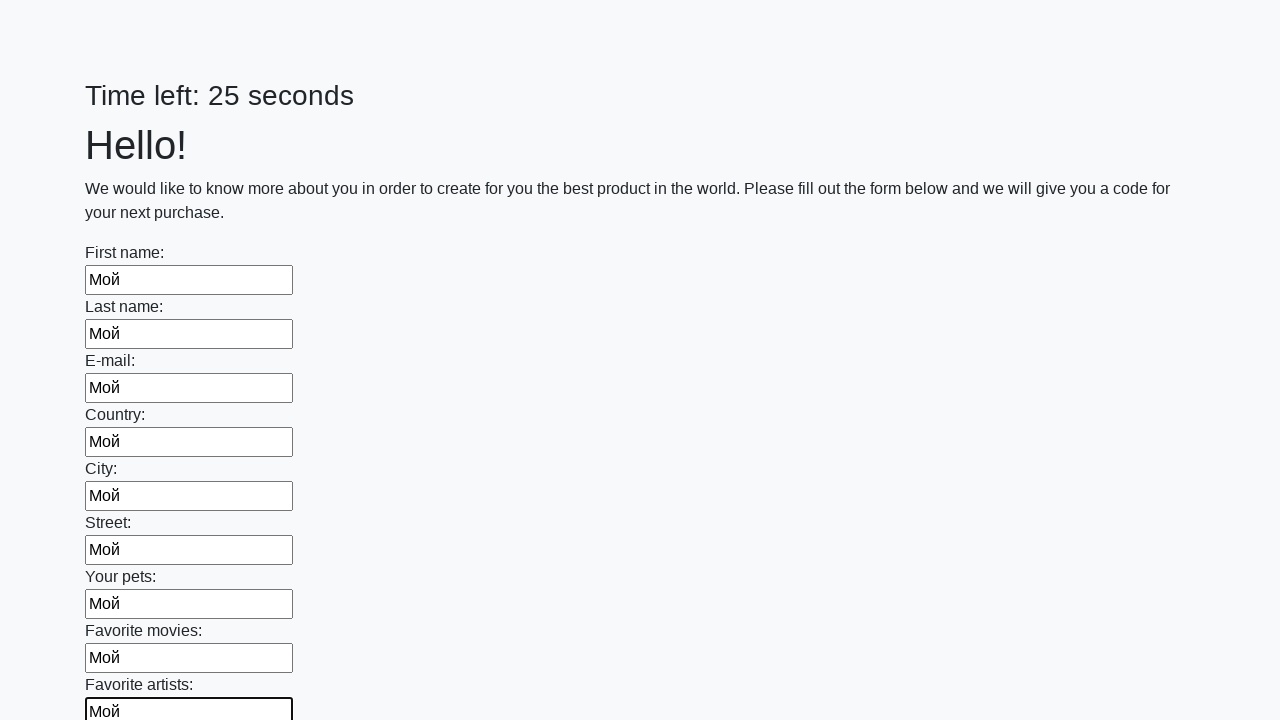

Filled an input field with 'Мой' on input >> nth=9
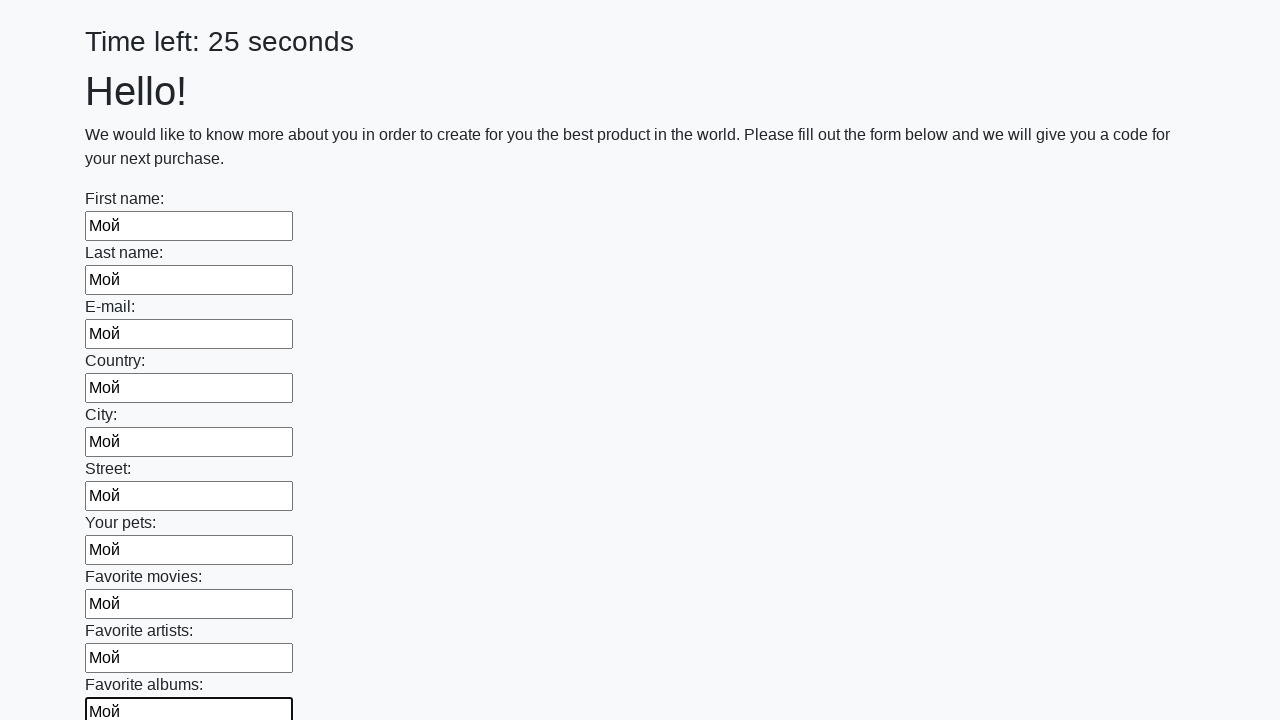

Filled an input field with 'Мой' on input >> nth=10
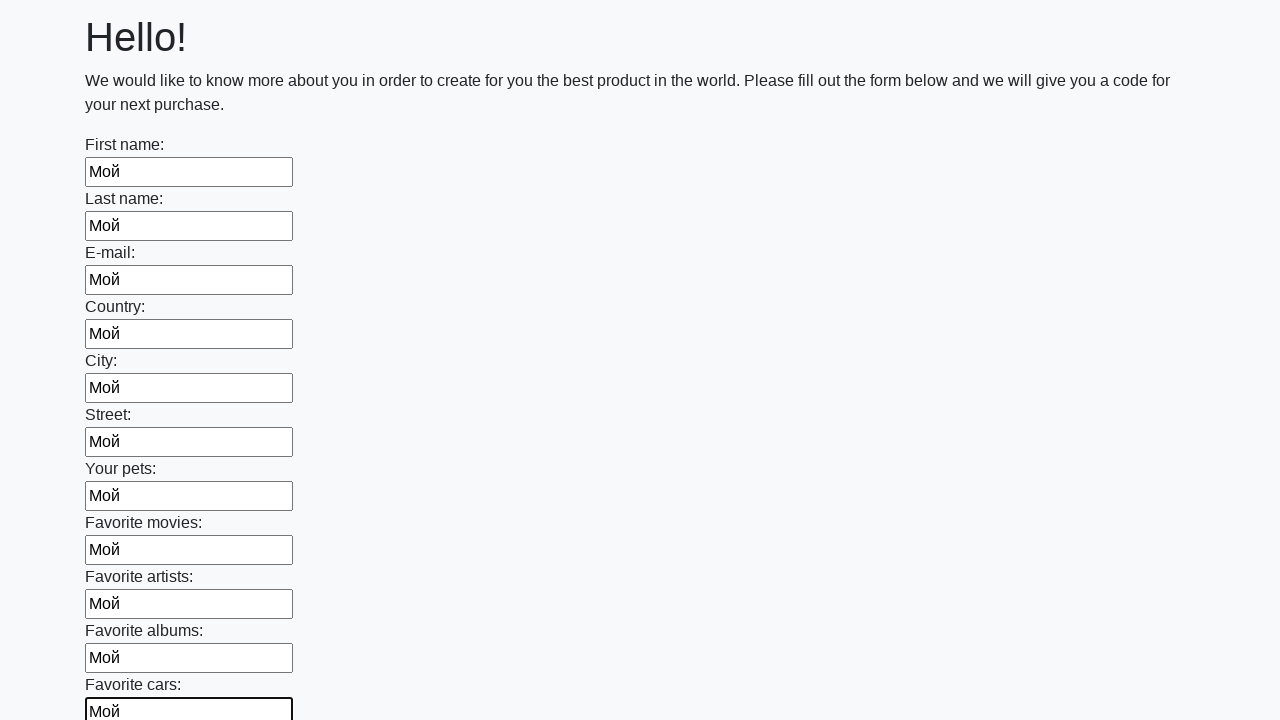

Filled an input field with 'Мой' on input >> nth=11
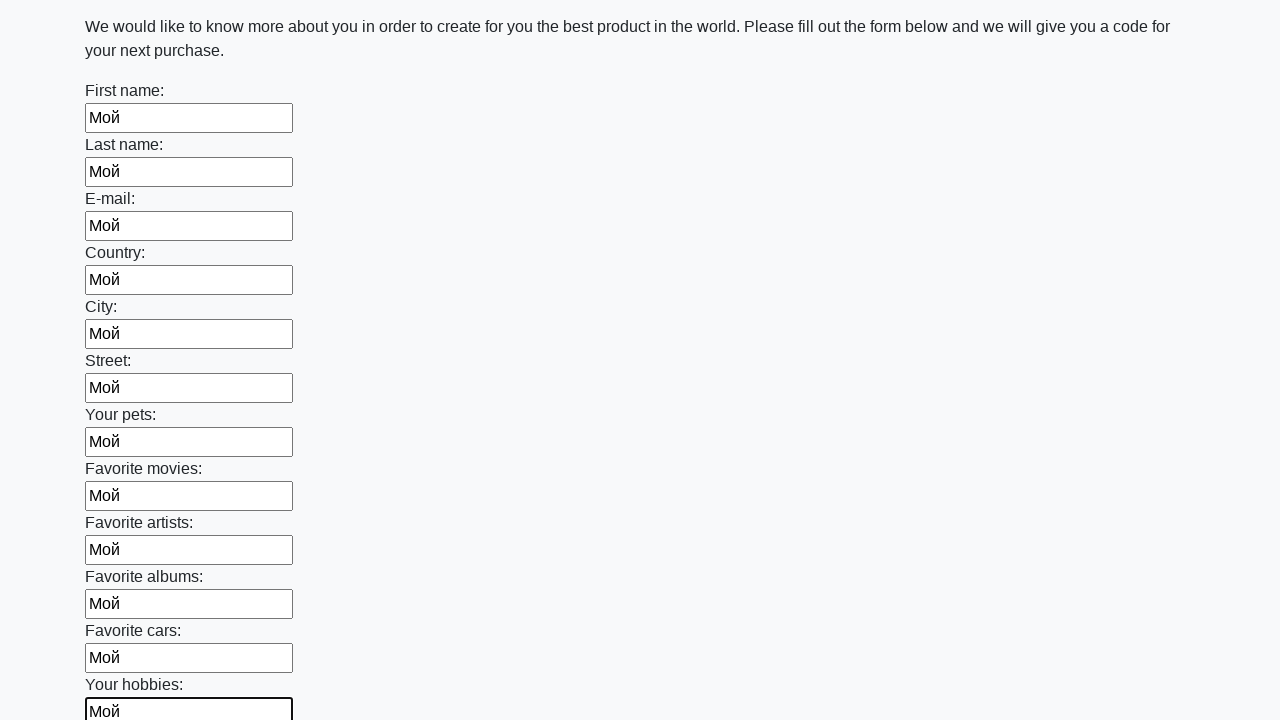

Filled an input field with 'Мой' on input >> nth=12
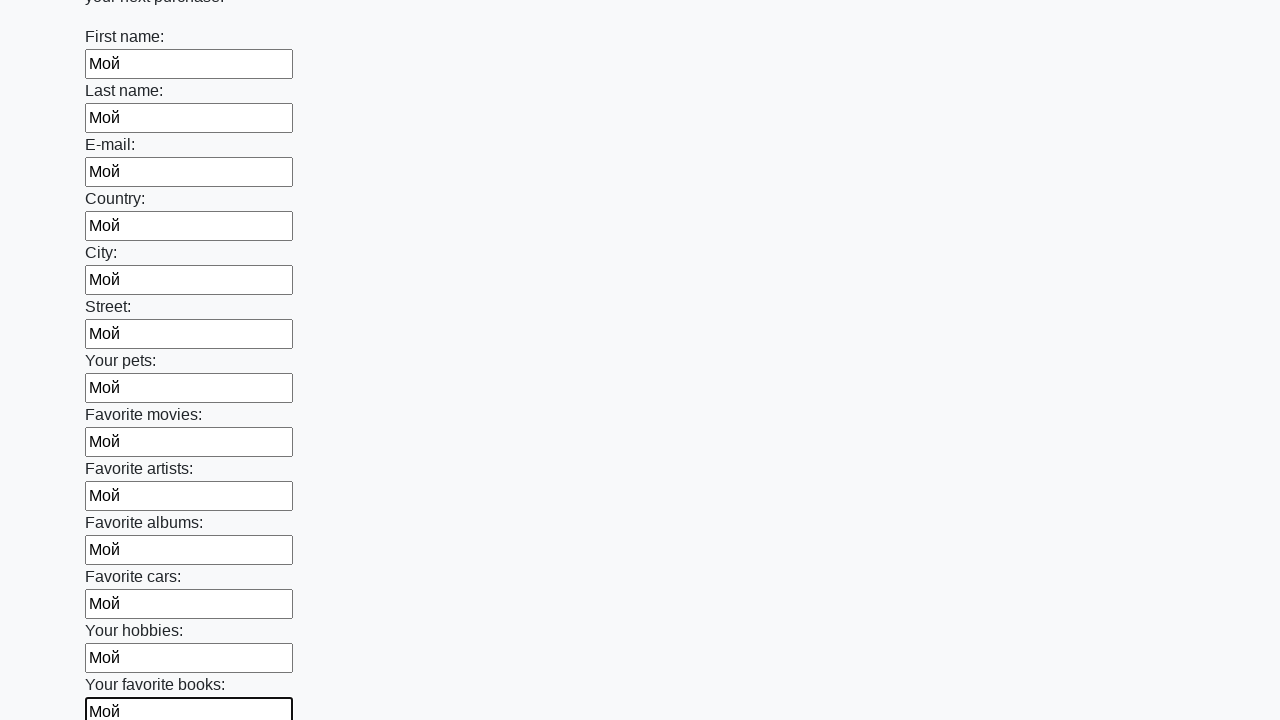

Filled an input field with 'Мой' on input >> nth=13
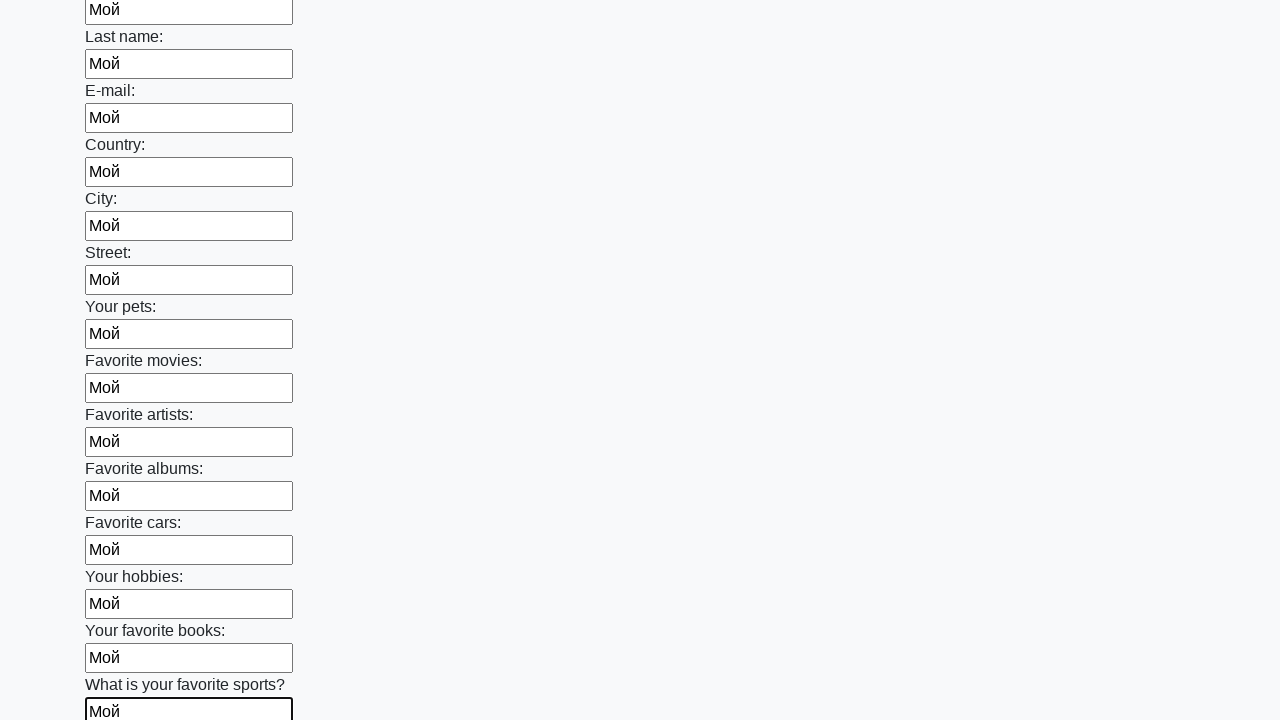

Filled an input field with 'Мой' on input >> nth=14
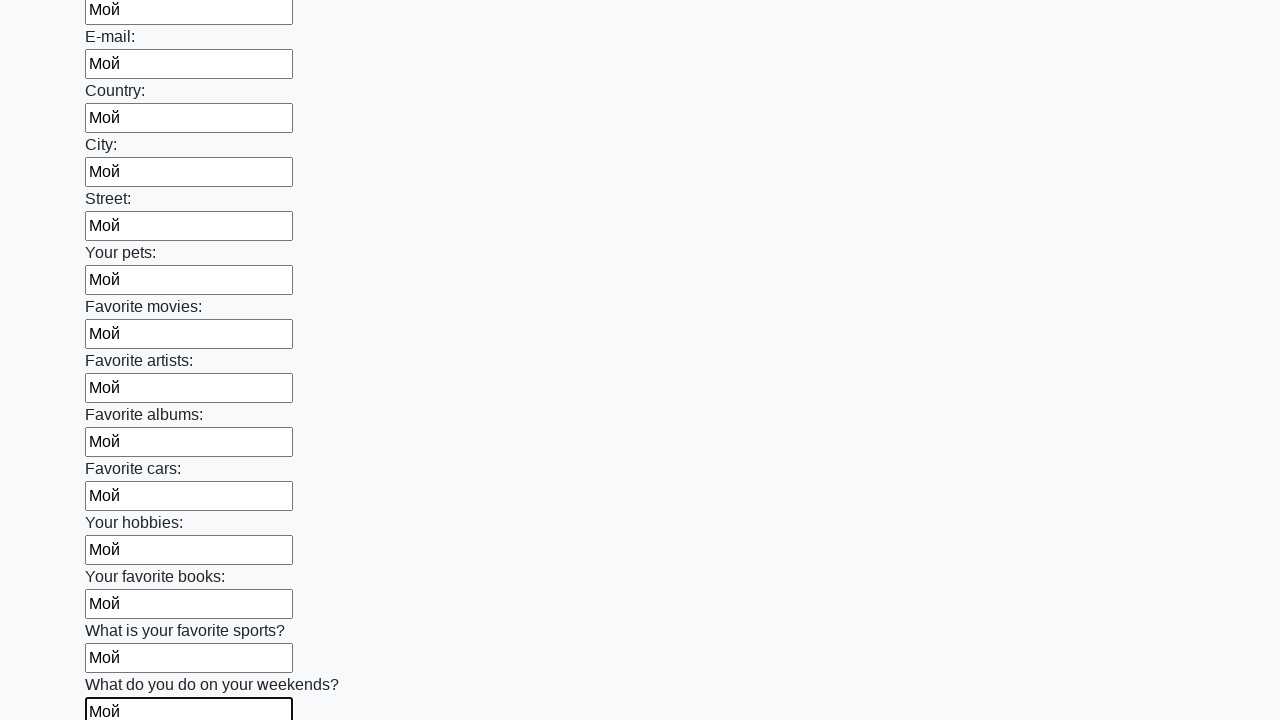

Filled an input field with 'Мой' on input >> nth=15
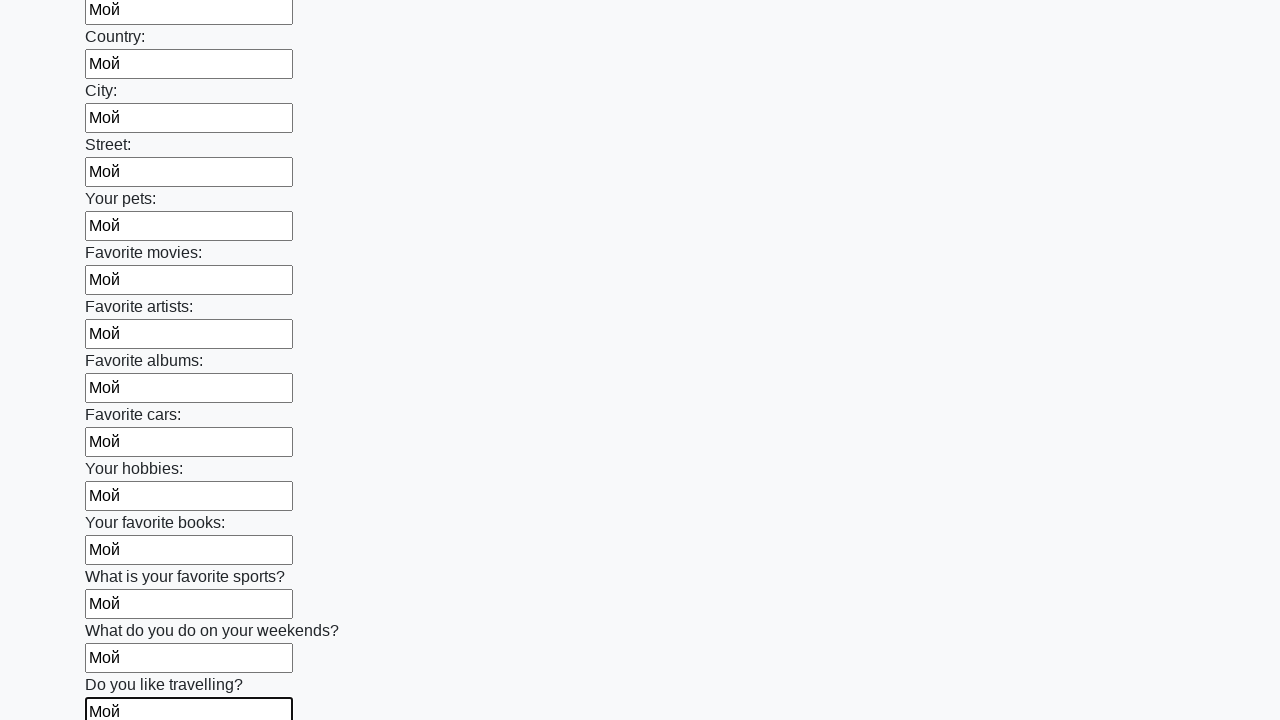

Filled an input field with 'Мой' on input >> nth=16
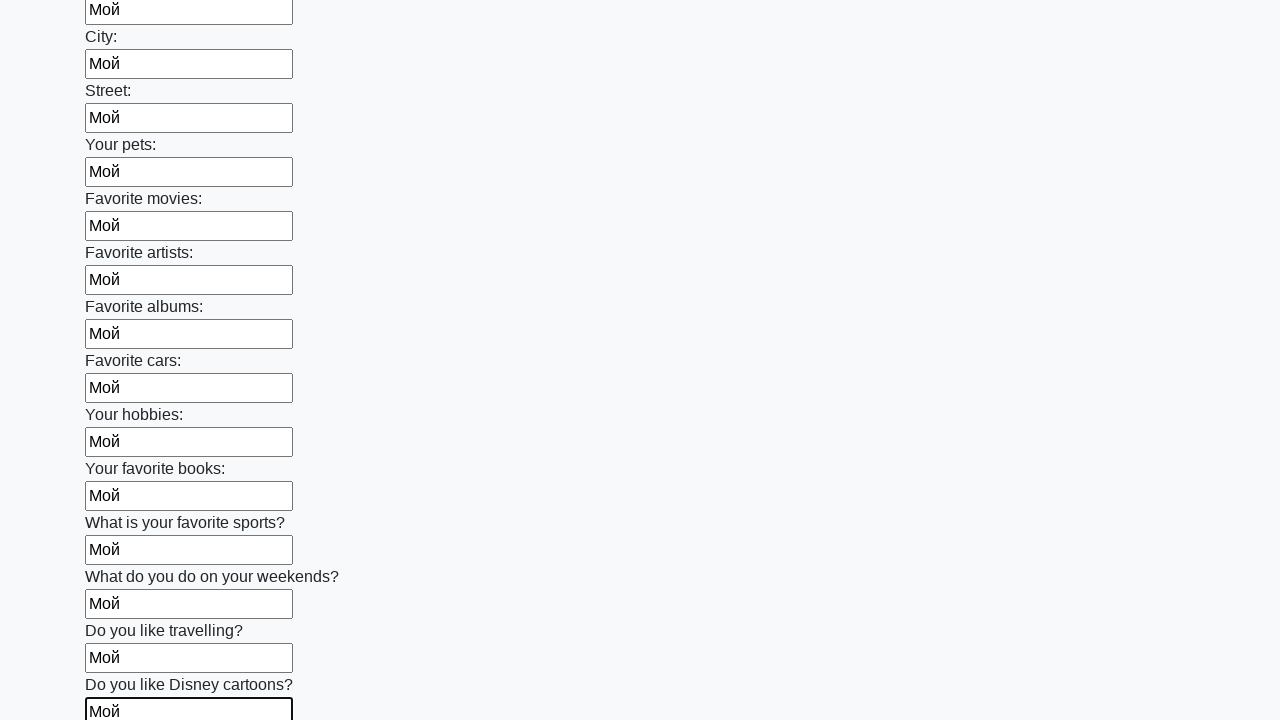

Filled an input field with 'Мой' on input >> nth=17
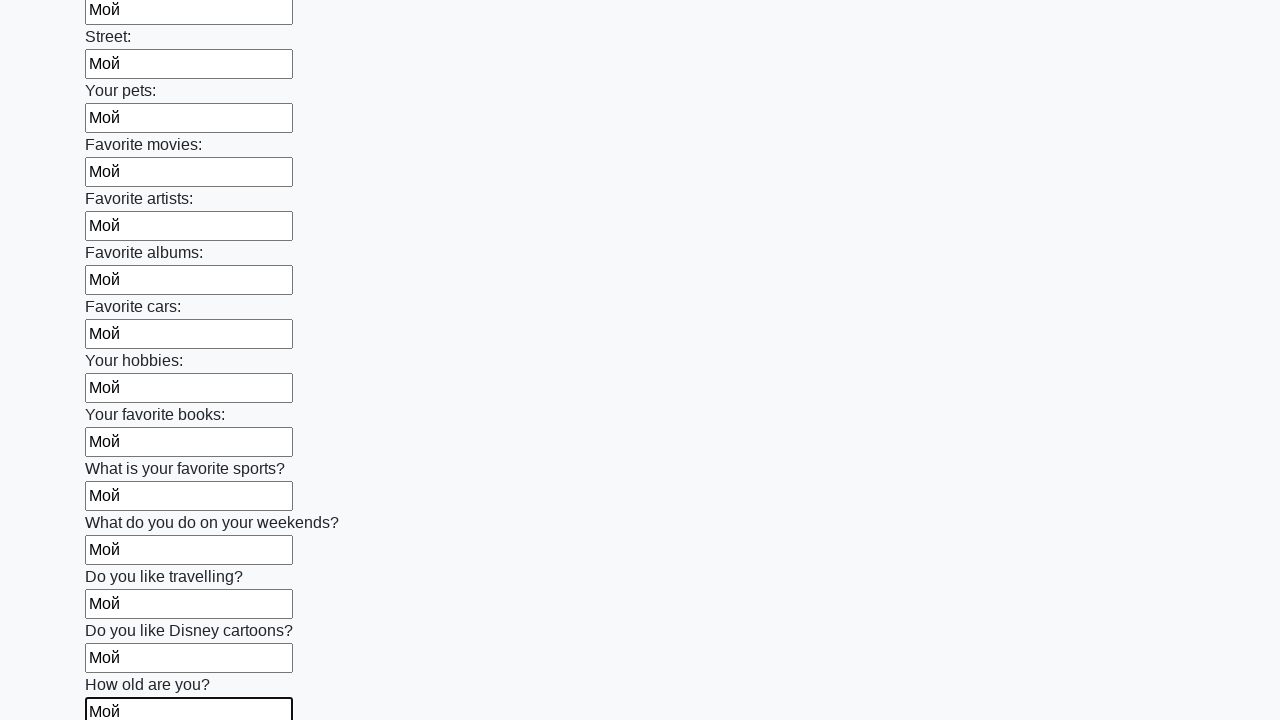

Filled an input field with 'Мой' on input >> nth=18
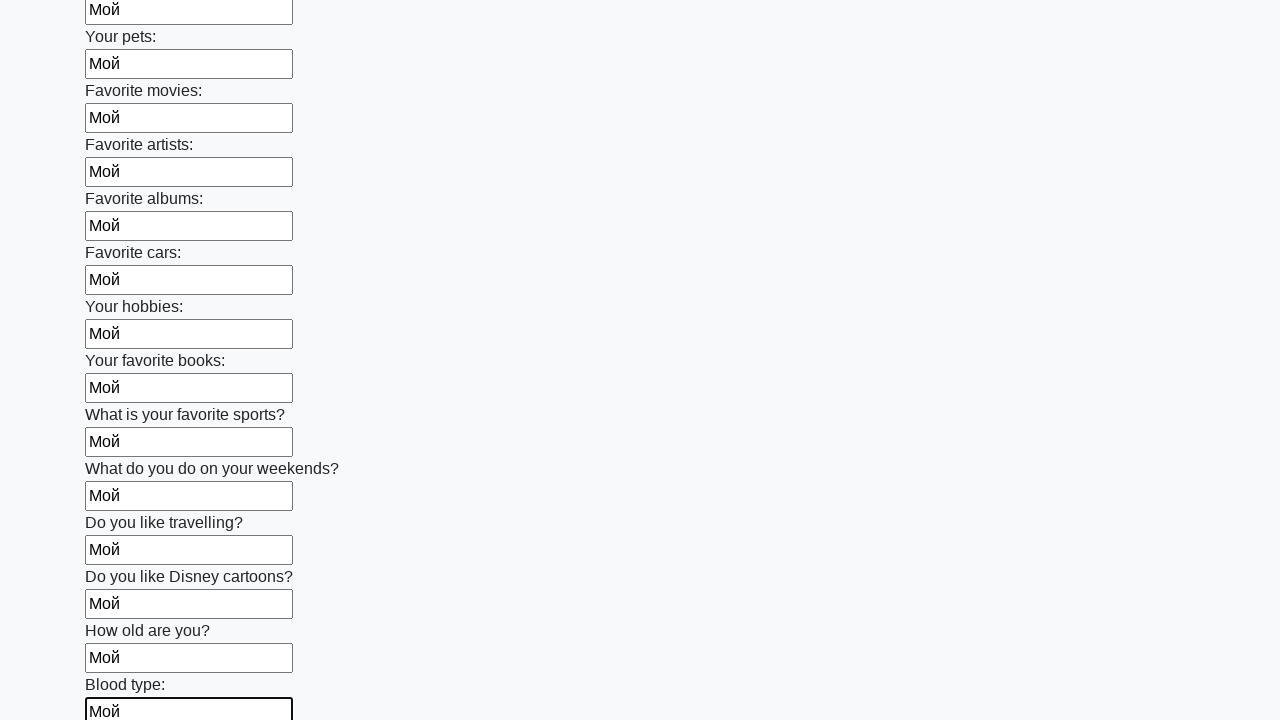

Filled an input field with 'Мой' on input >> nth=19
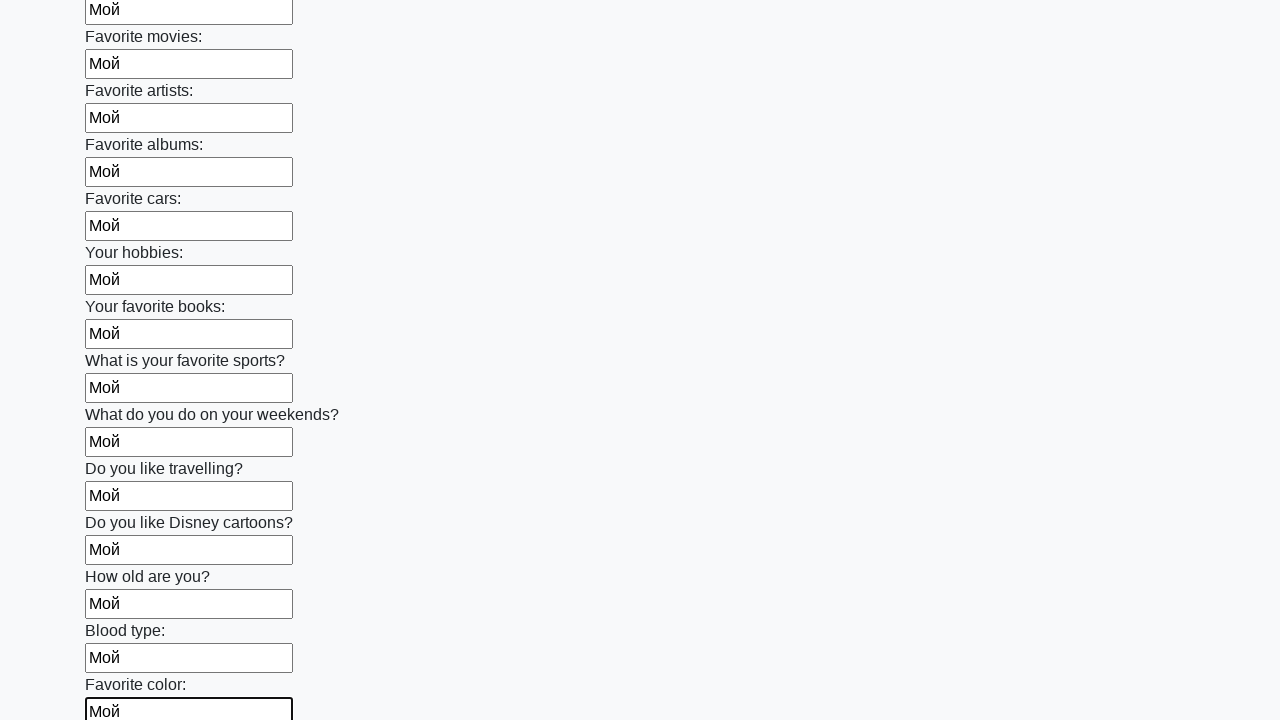

Filled an input field with 'Мой' on input >> nth=20
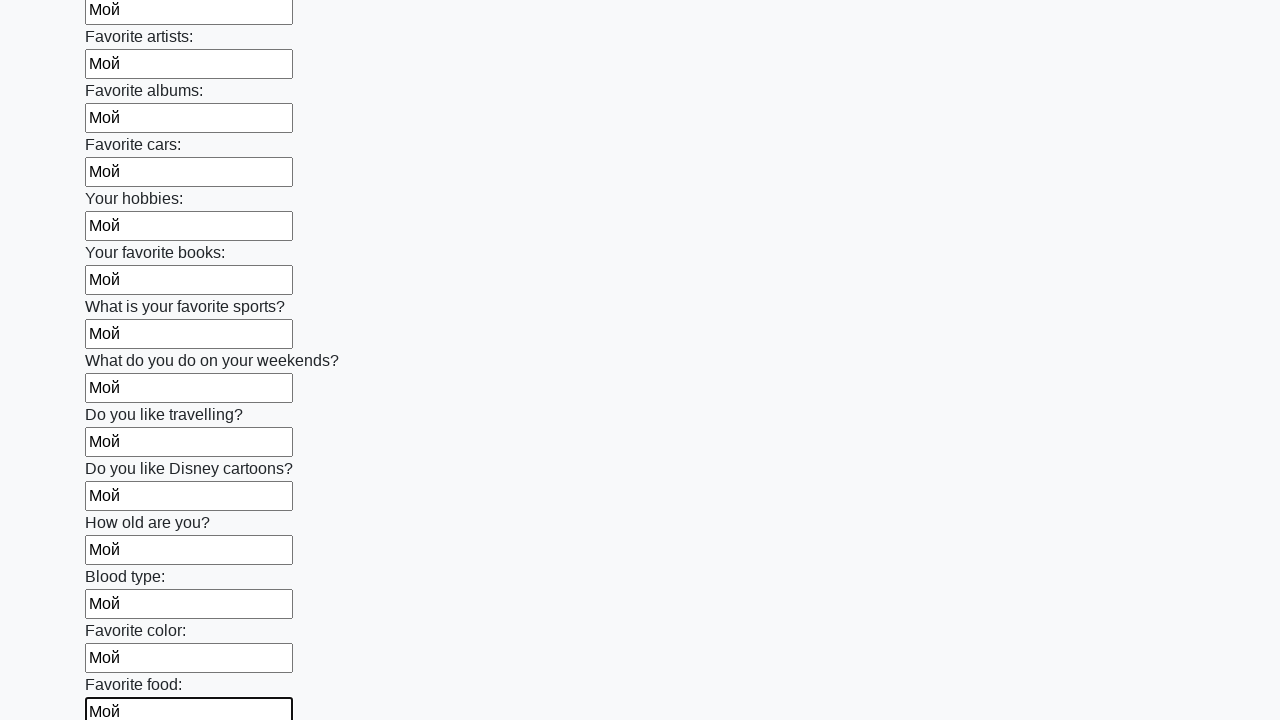

Filled an input field with 'Мой' on input >> nth=21
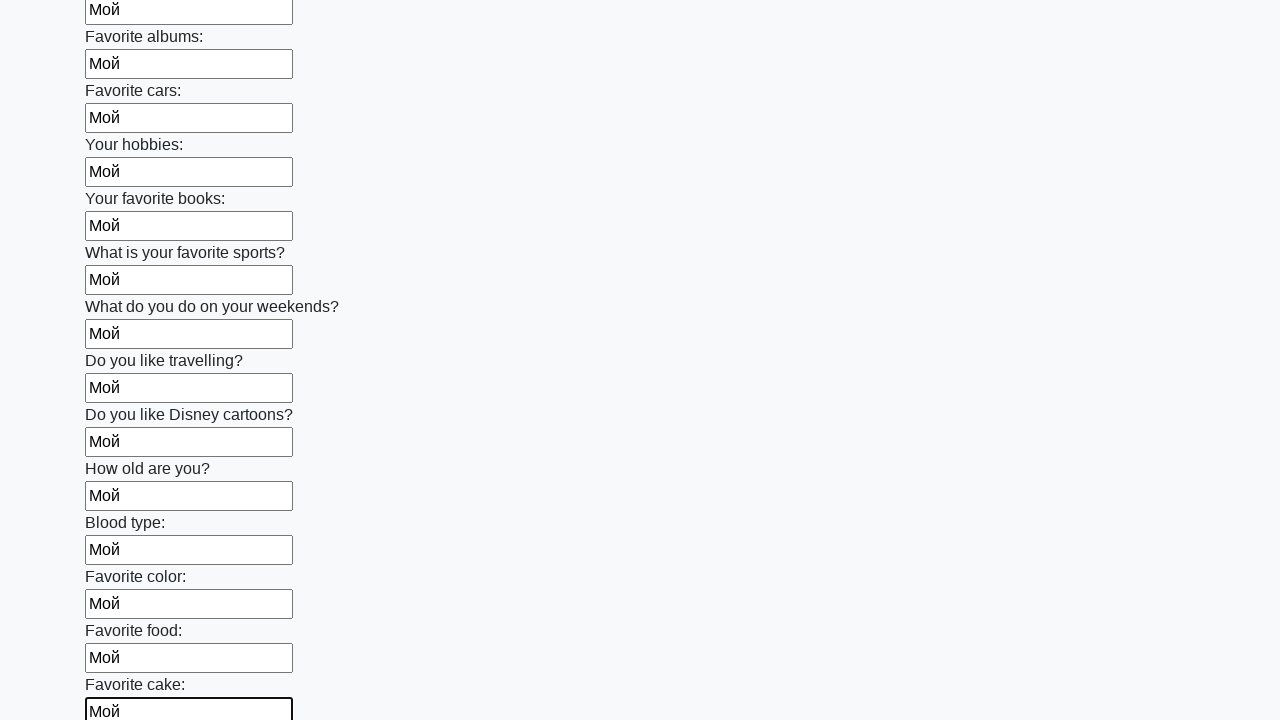

Filled an input field with 'Мой' on input >> nth=22
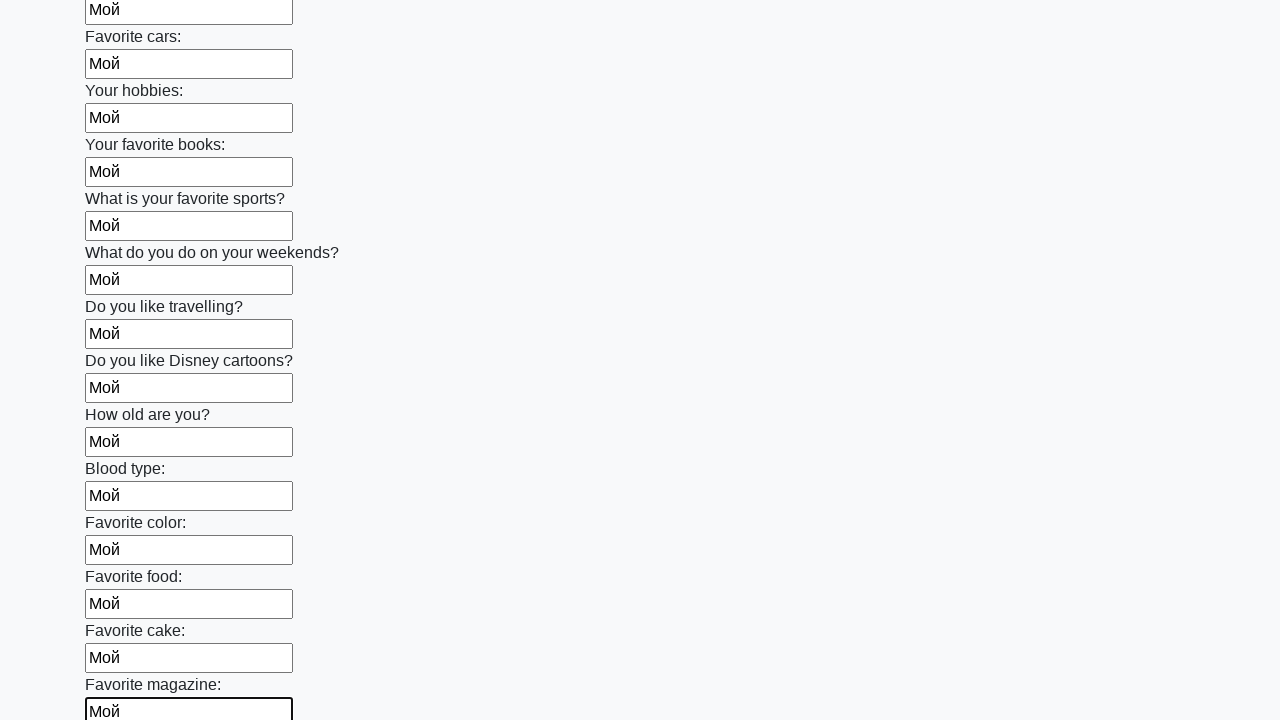

Filled an input field with 'Мой' on input >> nth=23
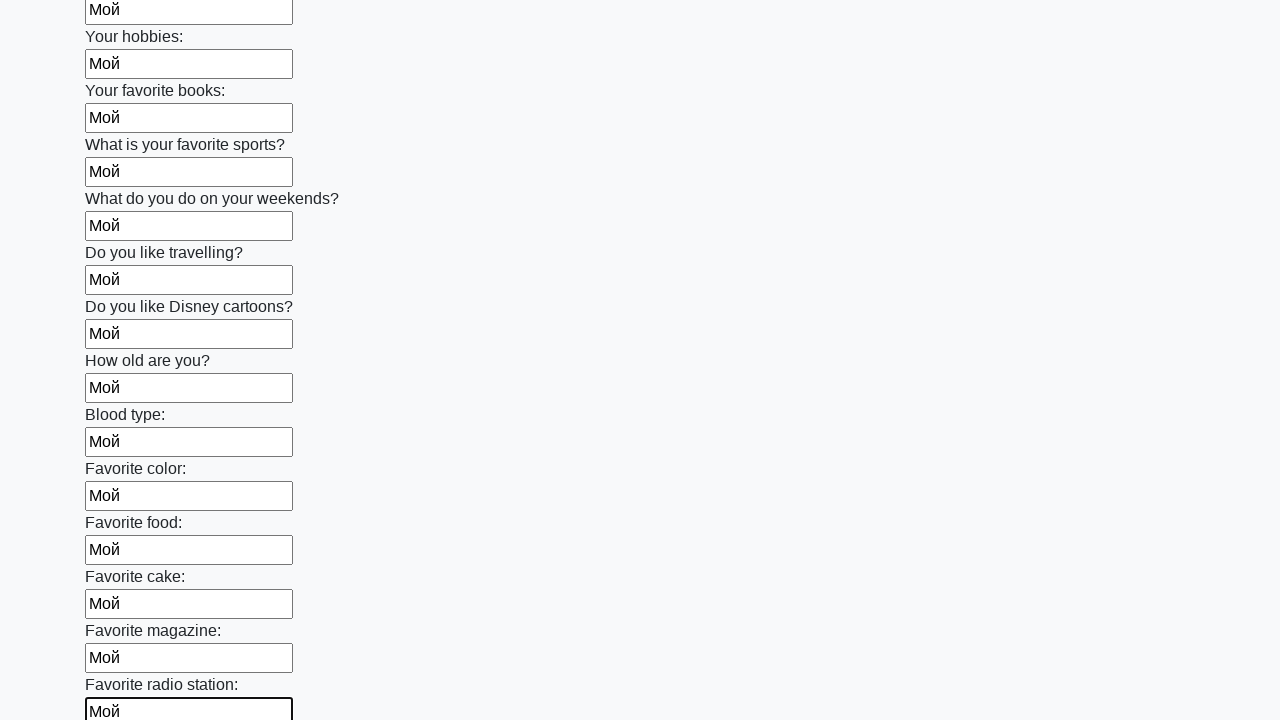

Filled an input field with 'Мой' on input >> nth=24
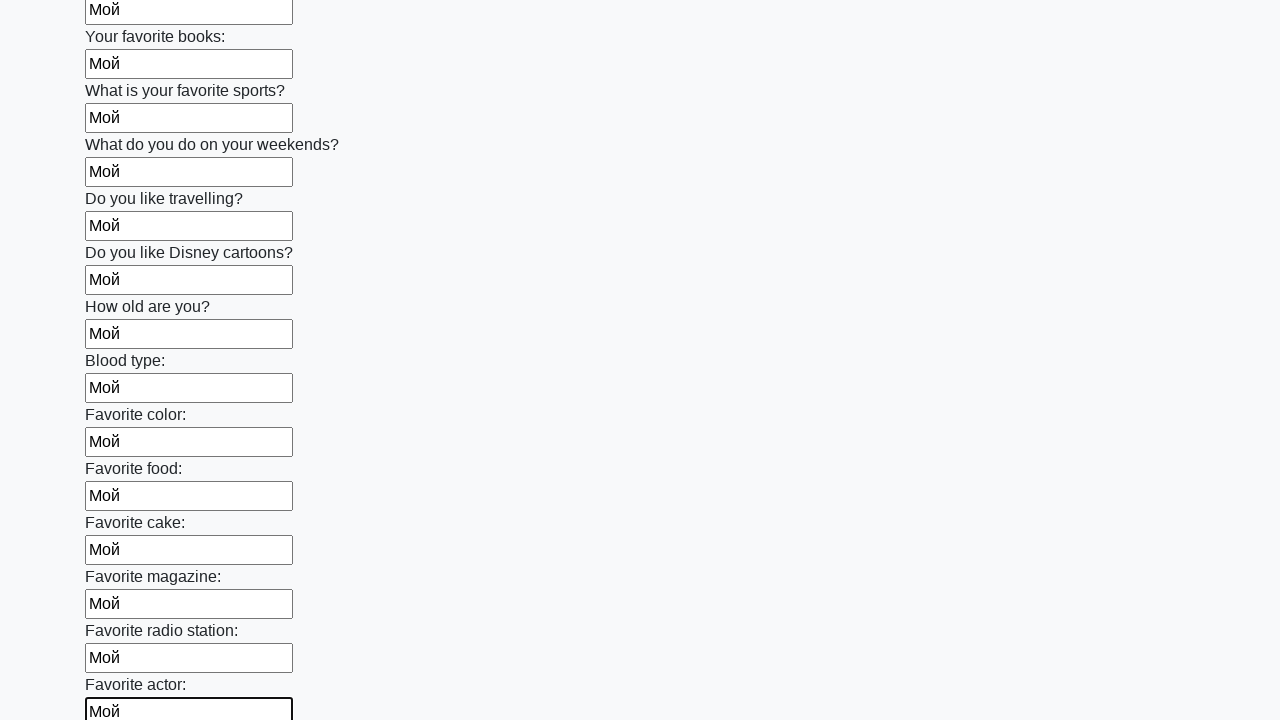

Filled an input field with 'Мой' on input >> nth=25
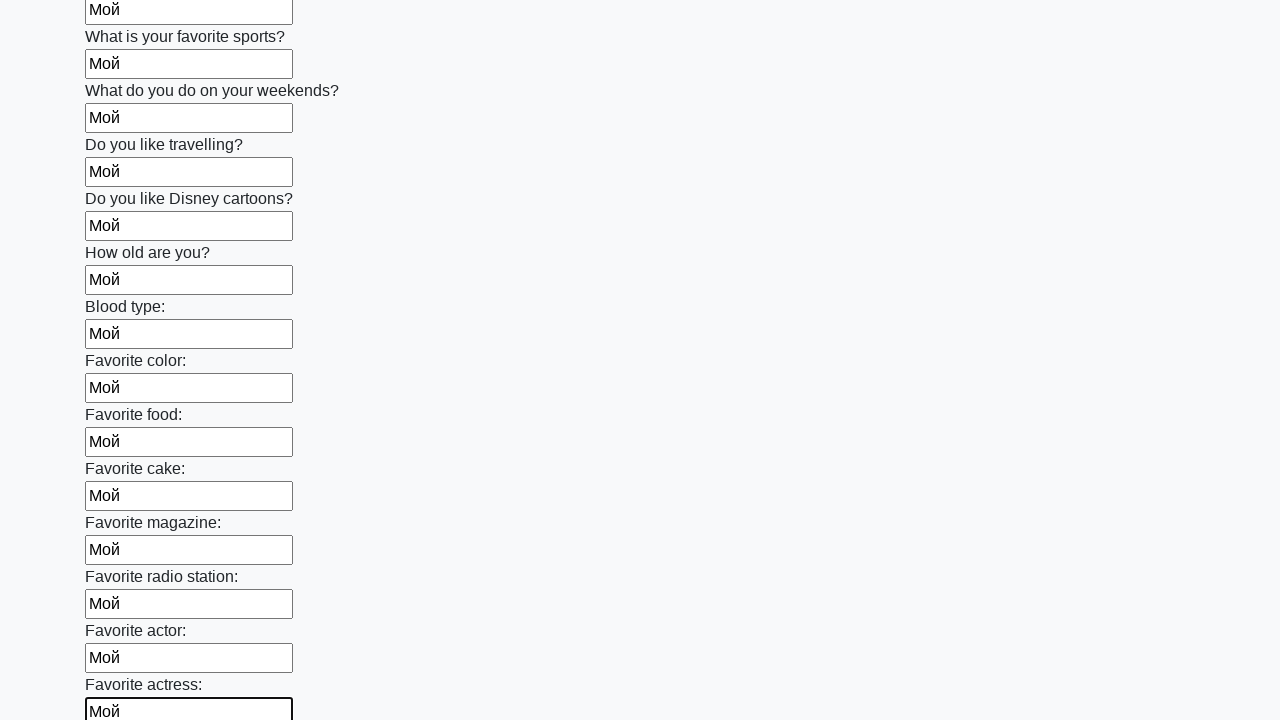

Filled an input field with 'Мой' on input >> nth=26
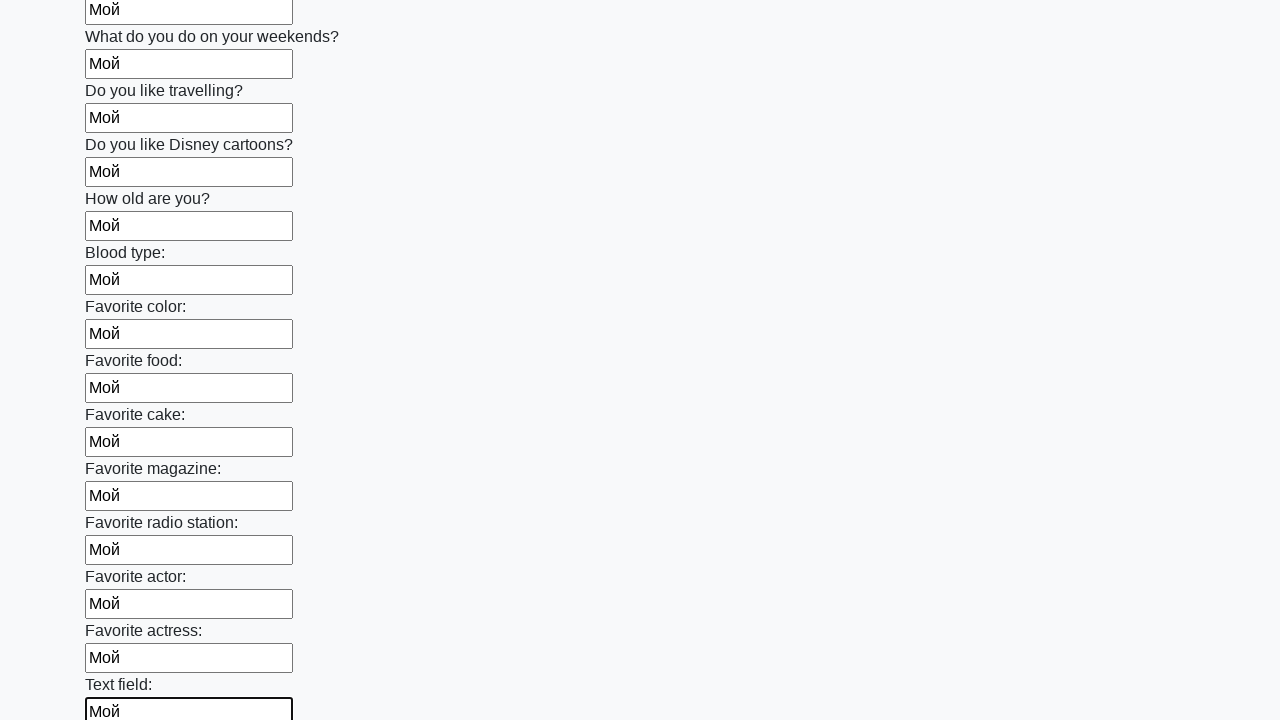

Filled an input field with 'Мой' on input >> nth=27
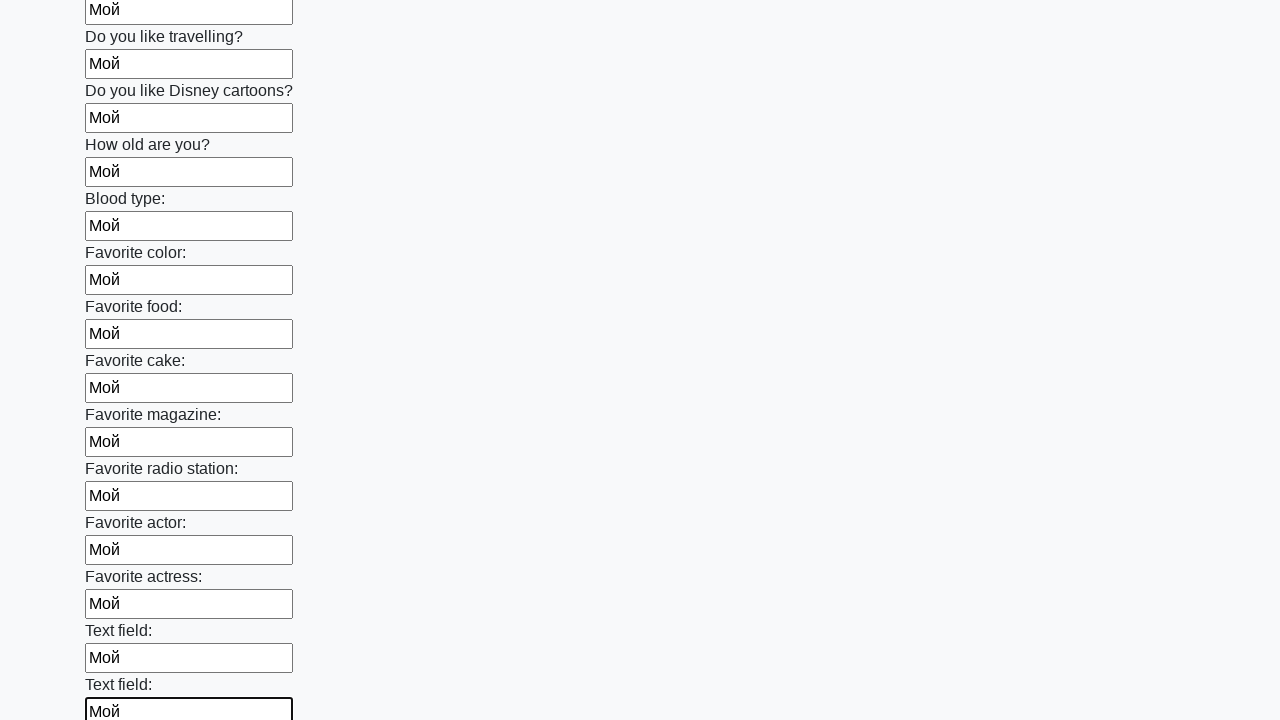

Filled an input field with 'Мой' on input >> nth=28
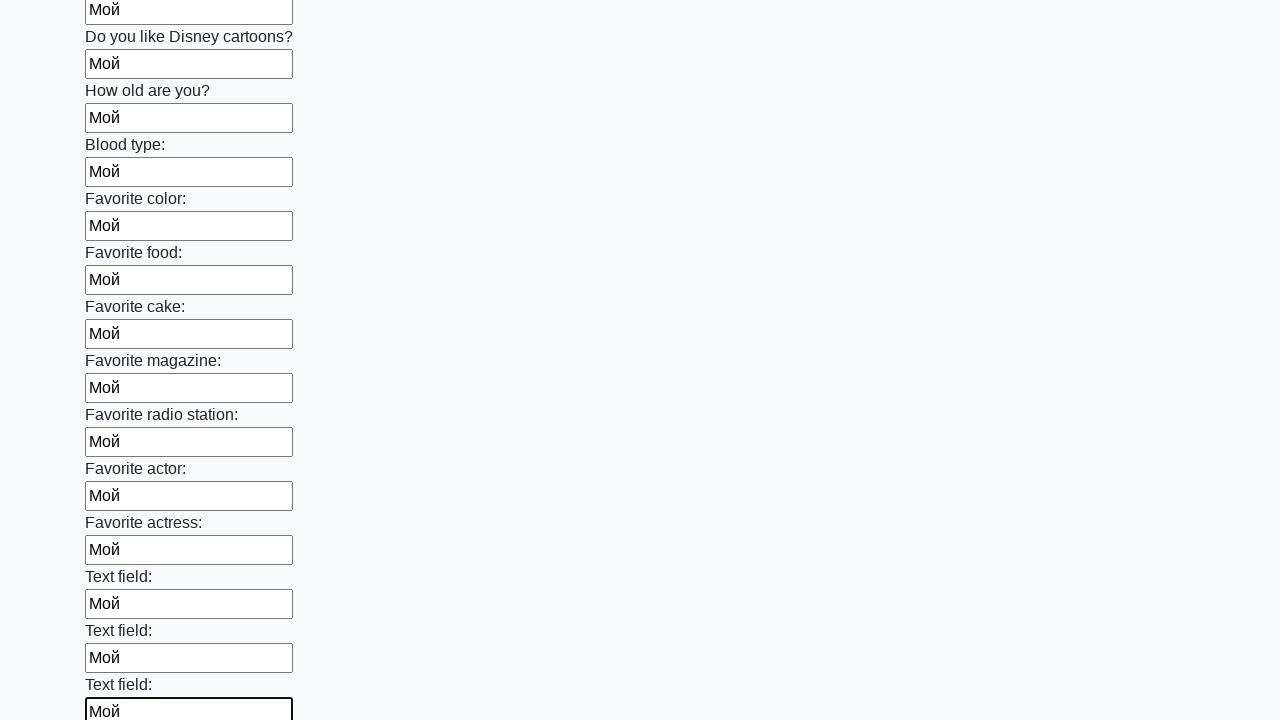

Filled an input field with 'Мой' on input >> nth=29
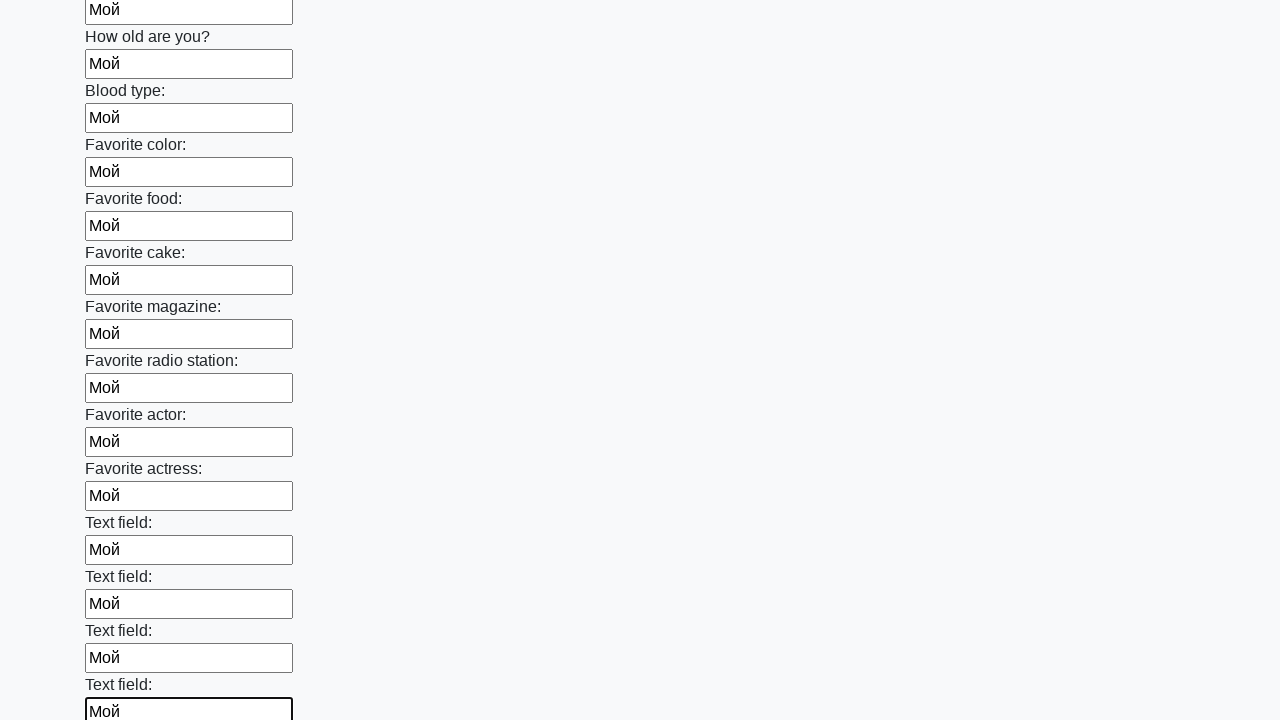

Filled an input field with 'Мой' on input >> nth=30
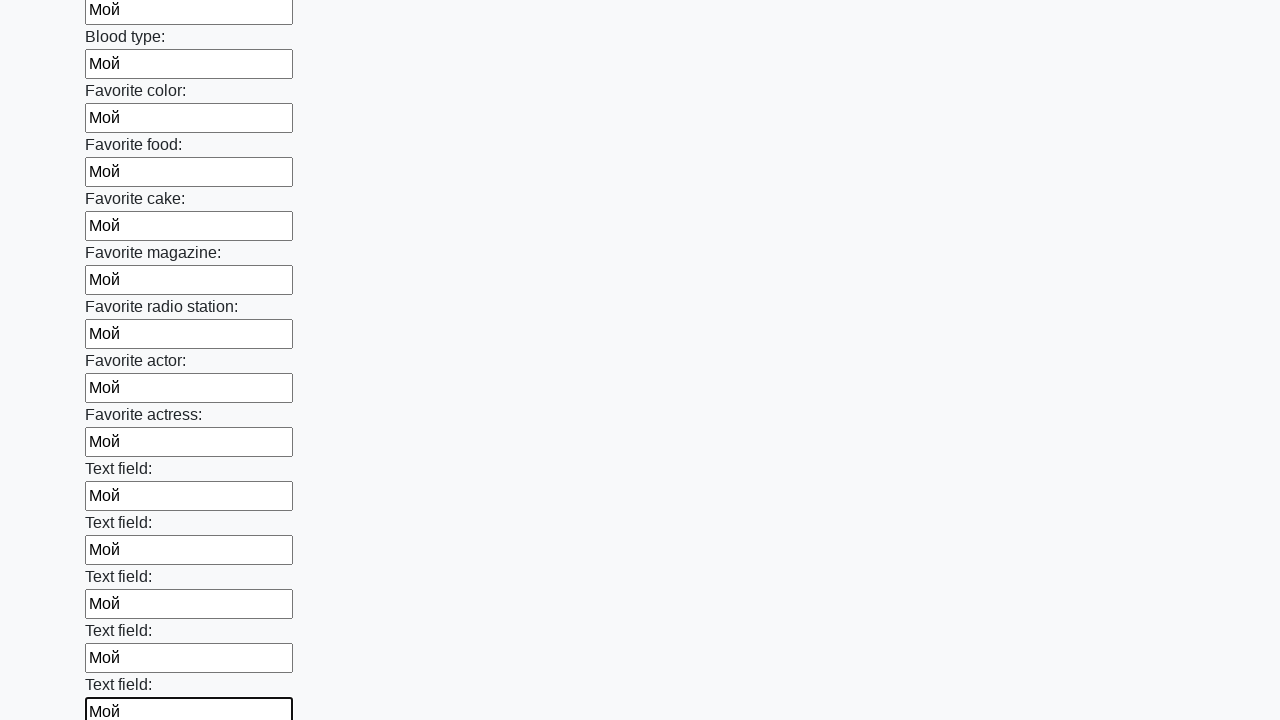

Filled an input field with 'Мой' on input >> nth=31
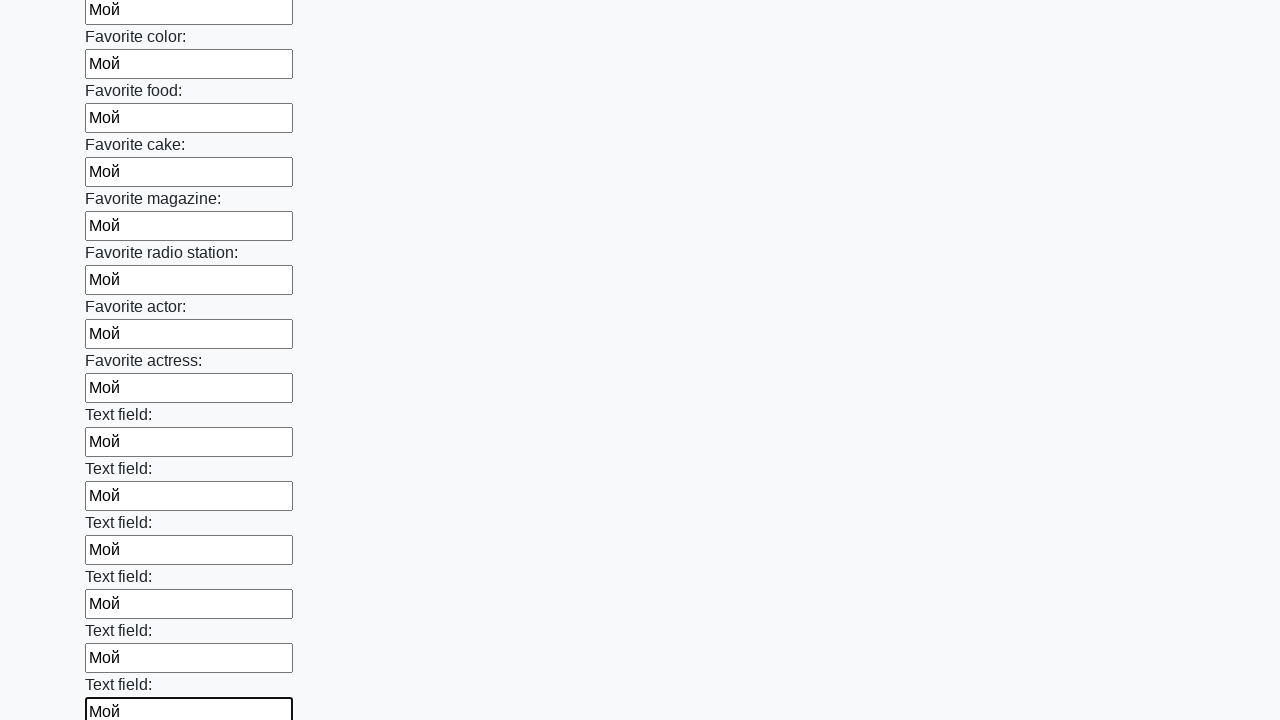

Filled an input field with 'Мой' on input >> nth=32
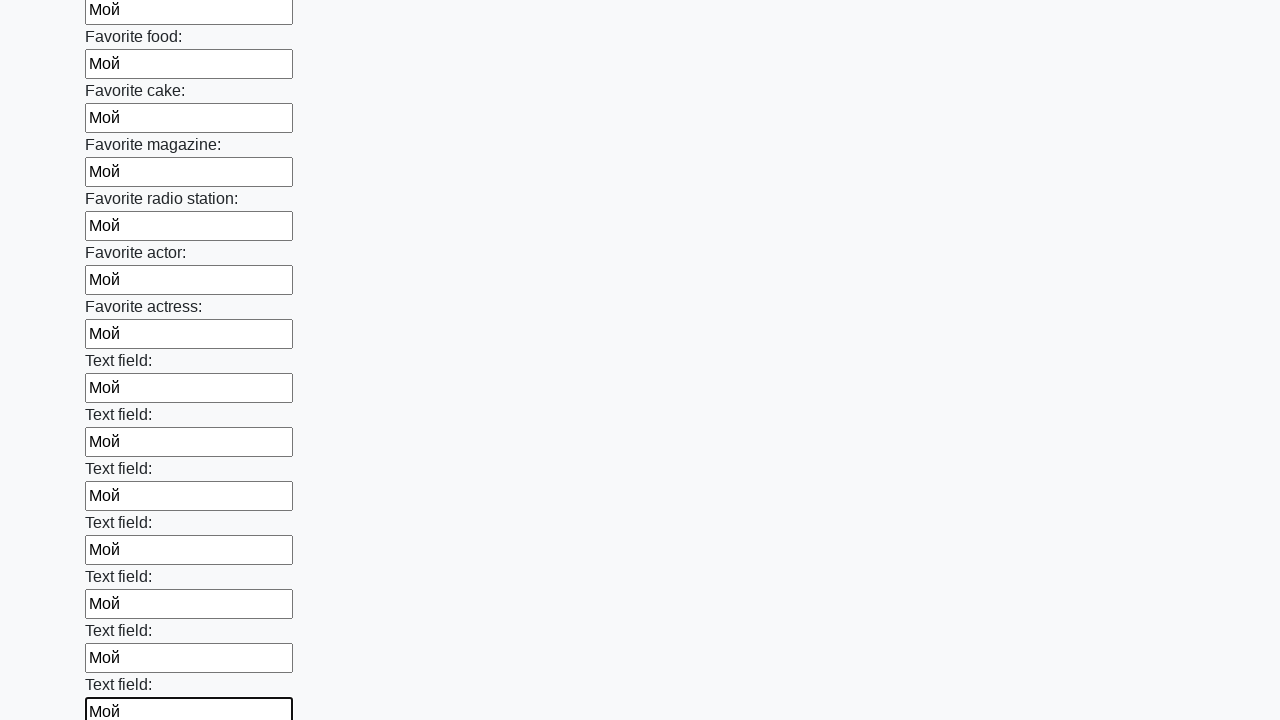

Filled an input field with 'Мой' on input >> nth=33
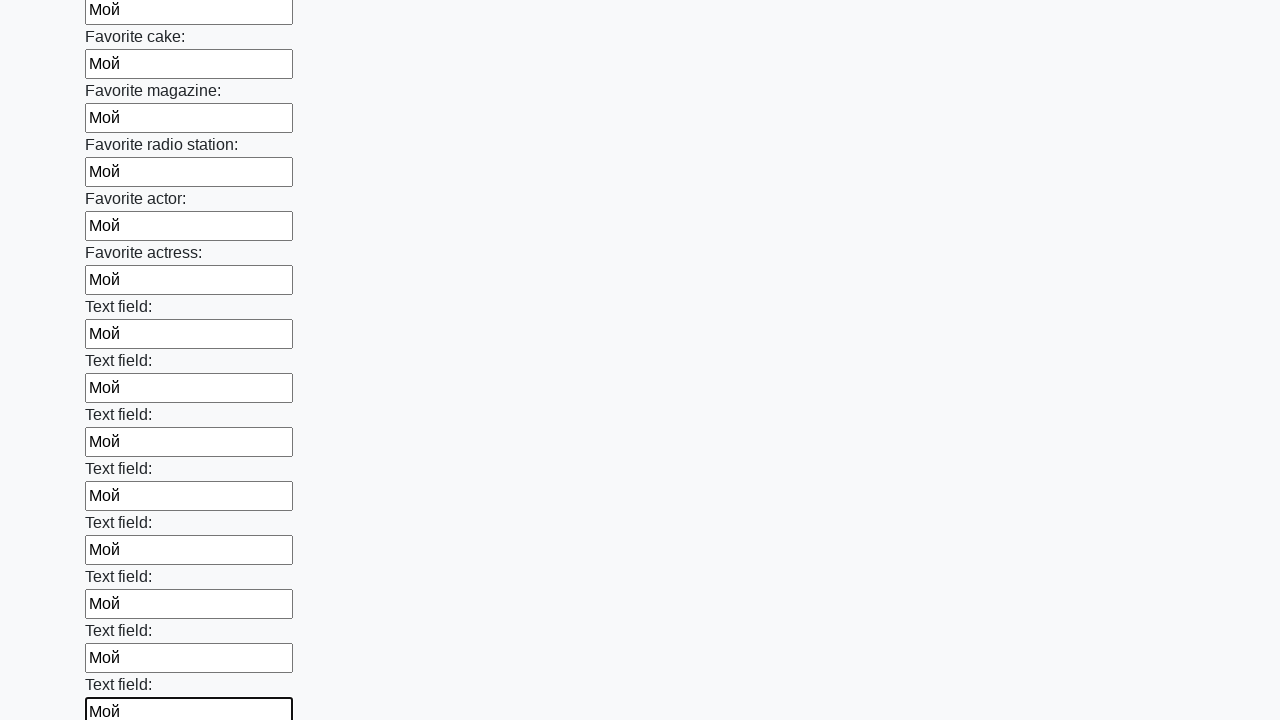

Filled an input field with 'Мой' on input >> nth=34
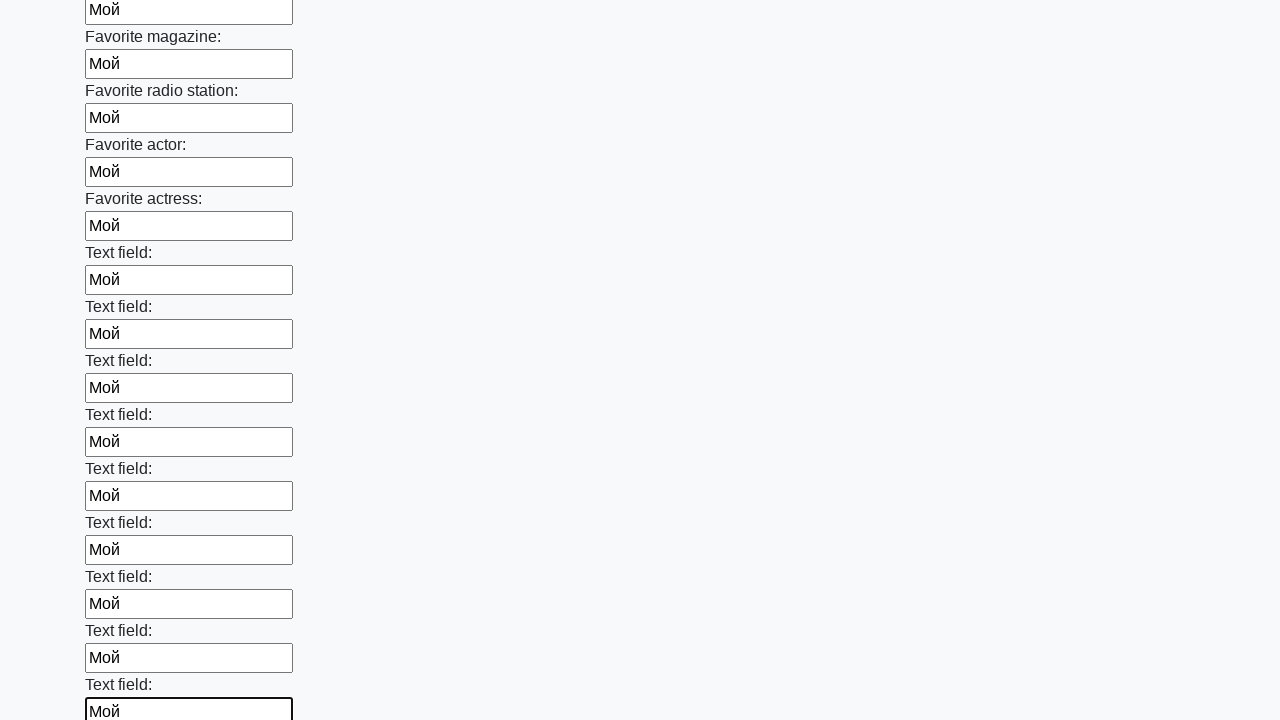

Filled an input field with 'Мой' on input >> nth=35
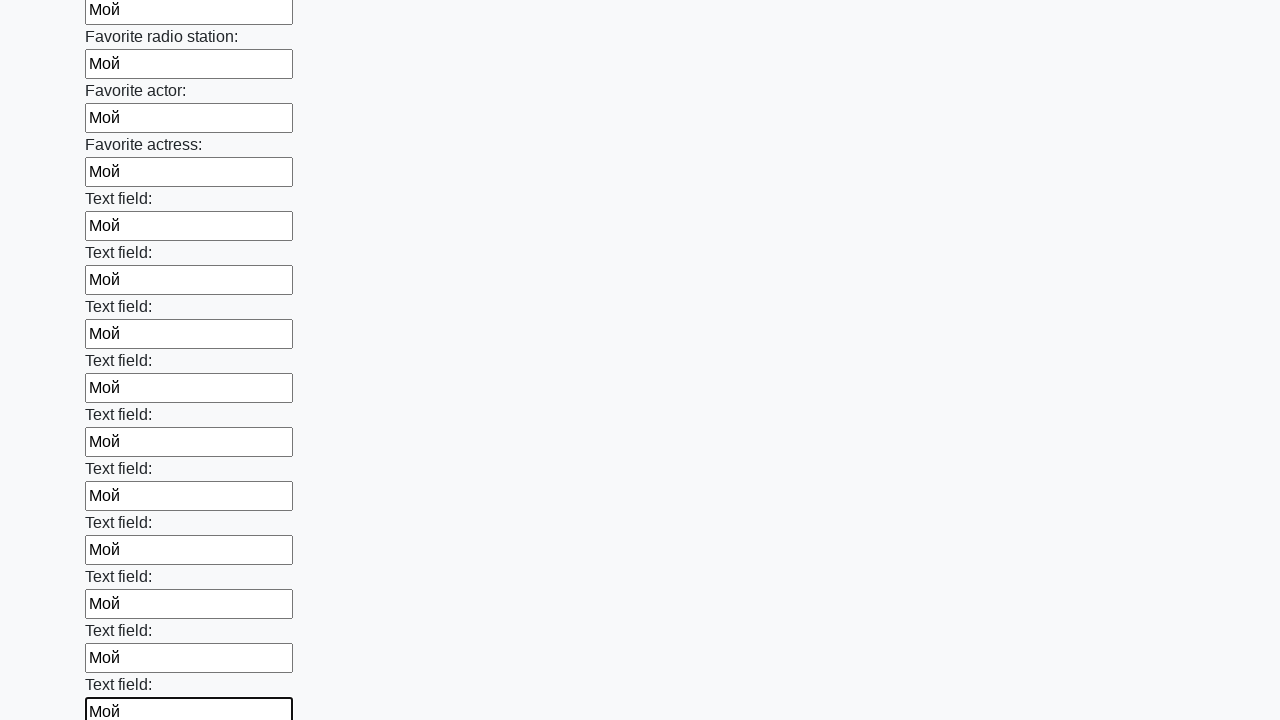

Filled an input field with 'Мой' on input >> nth=36
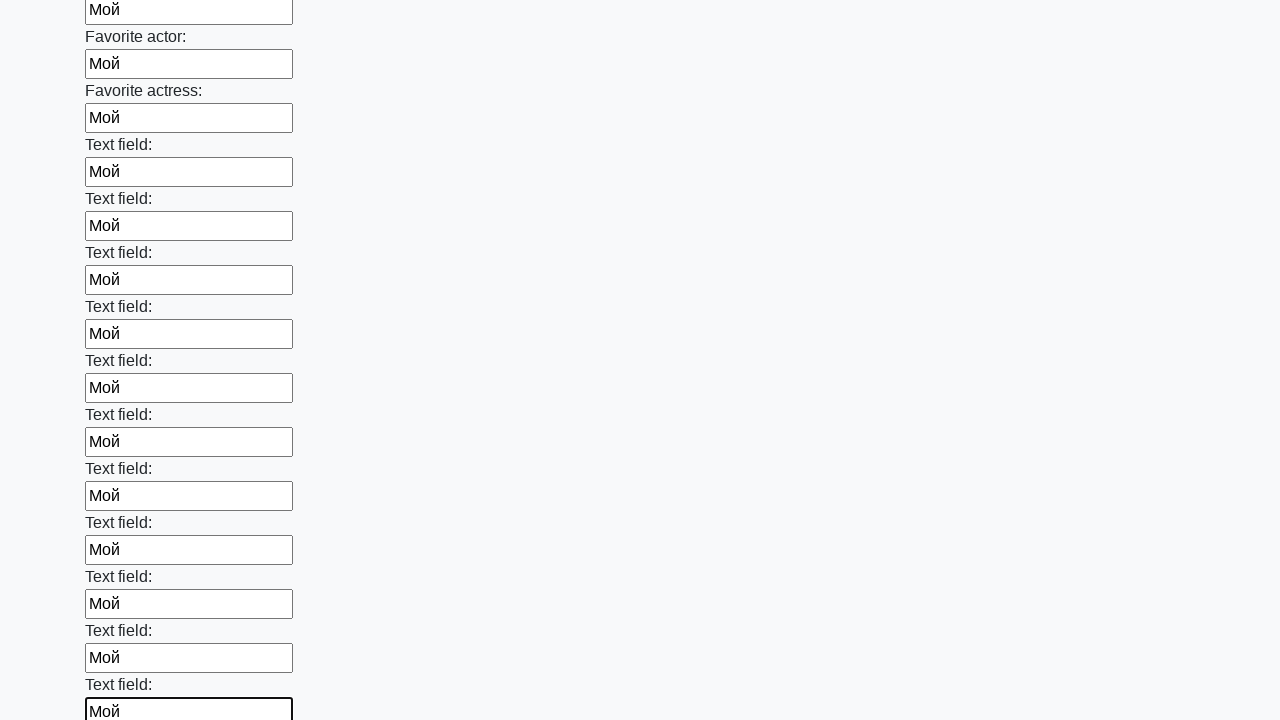

Filled an input field with 'Мой' on input >> nth=37
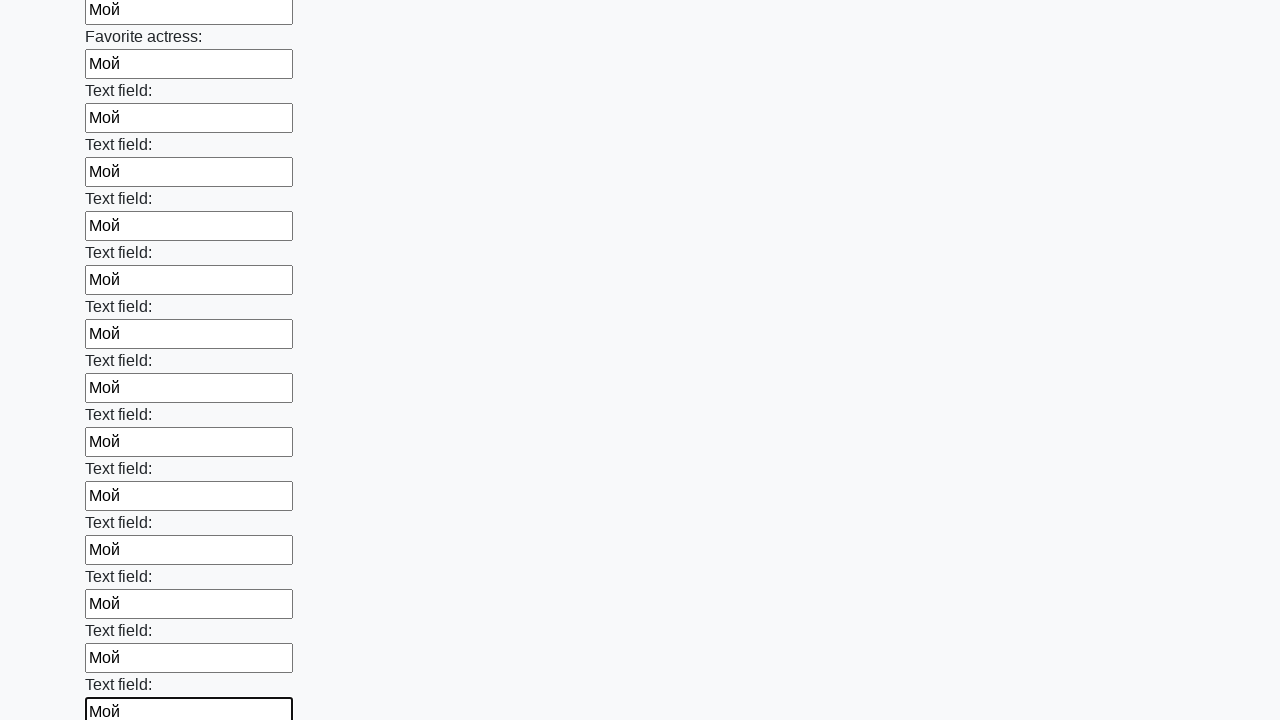

Filled an input field with 'Мой' on input >> nth=38
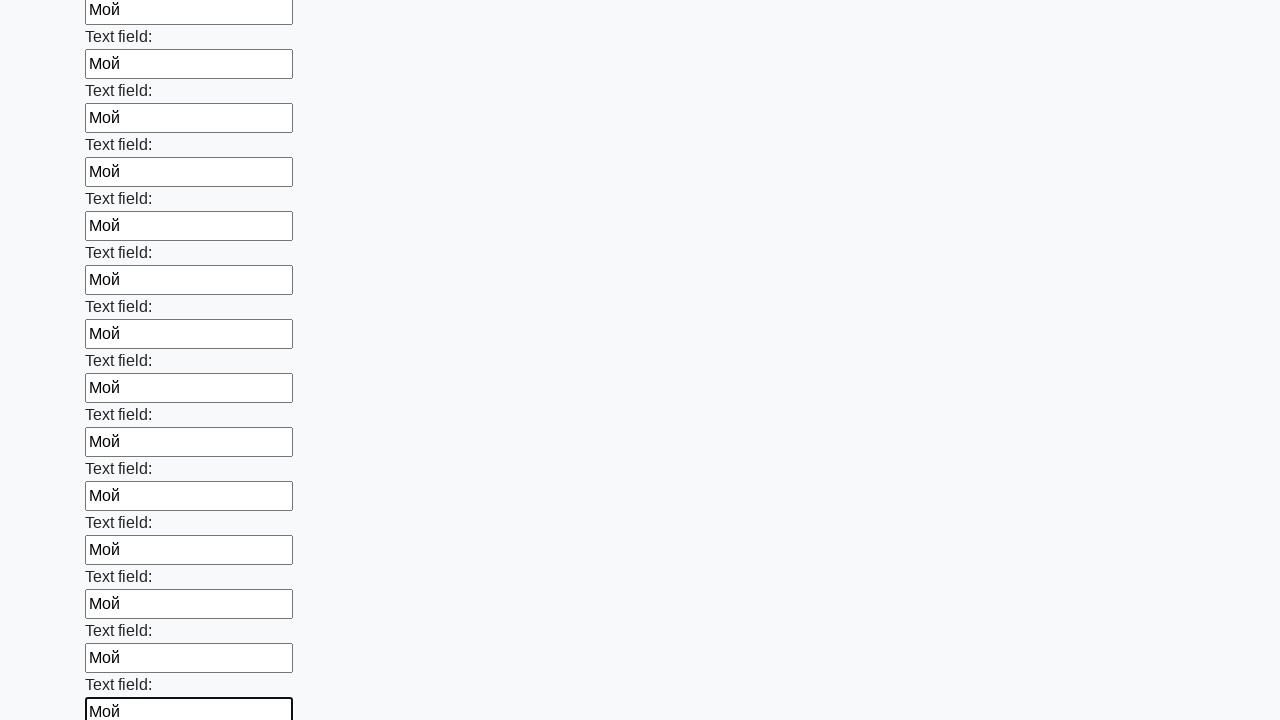

Filled an input field with 'Мой' on input >> nth=39
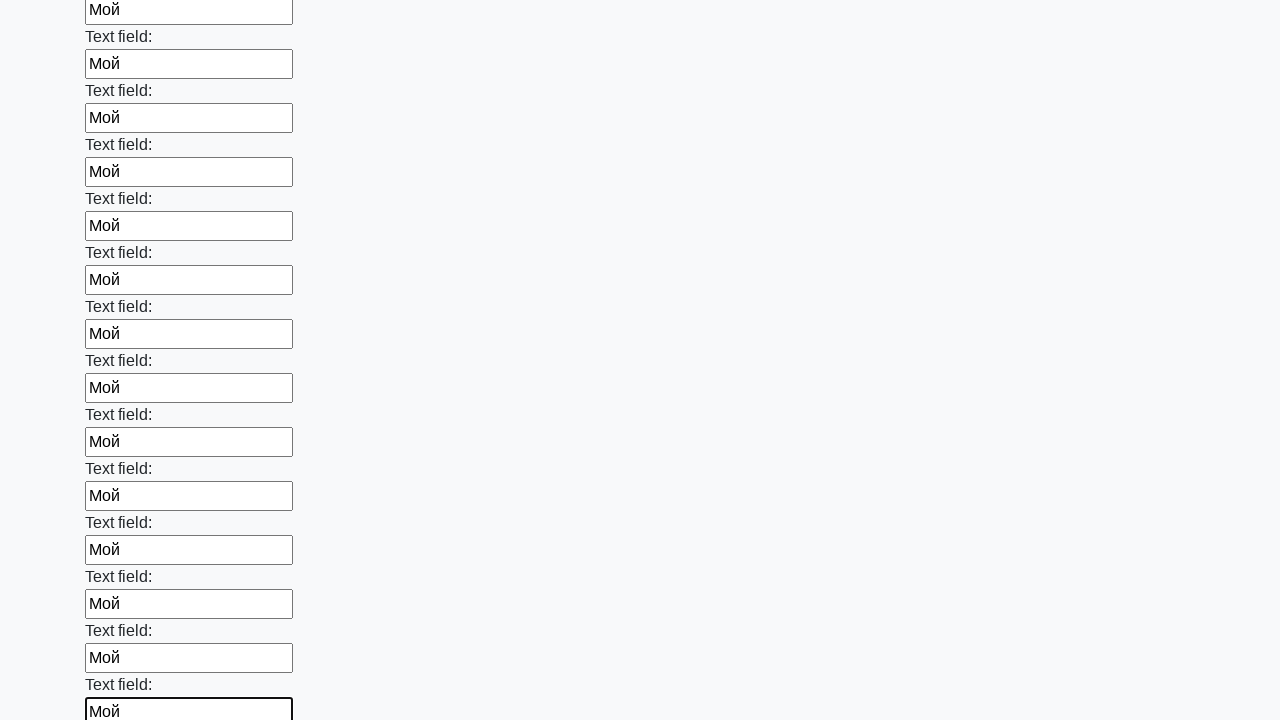

Filled an input field with 'Мой' on input >> nth=40
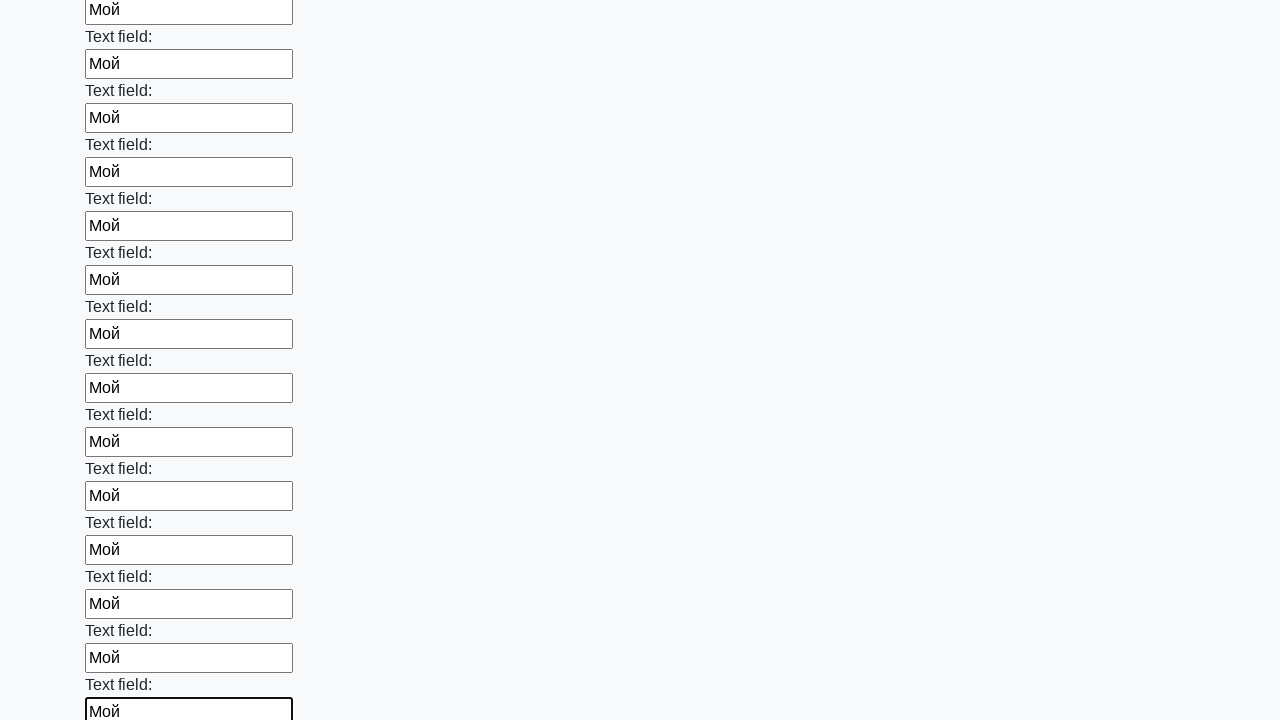

Filled an input field with 'Мой' on input >> nth=41
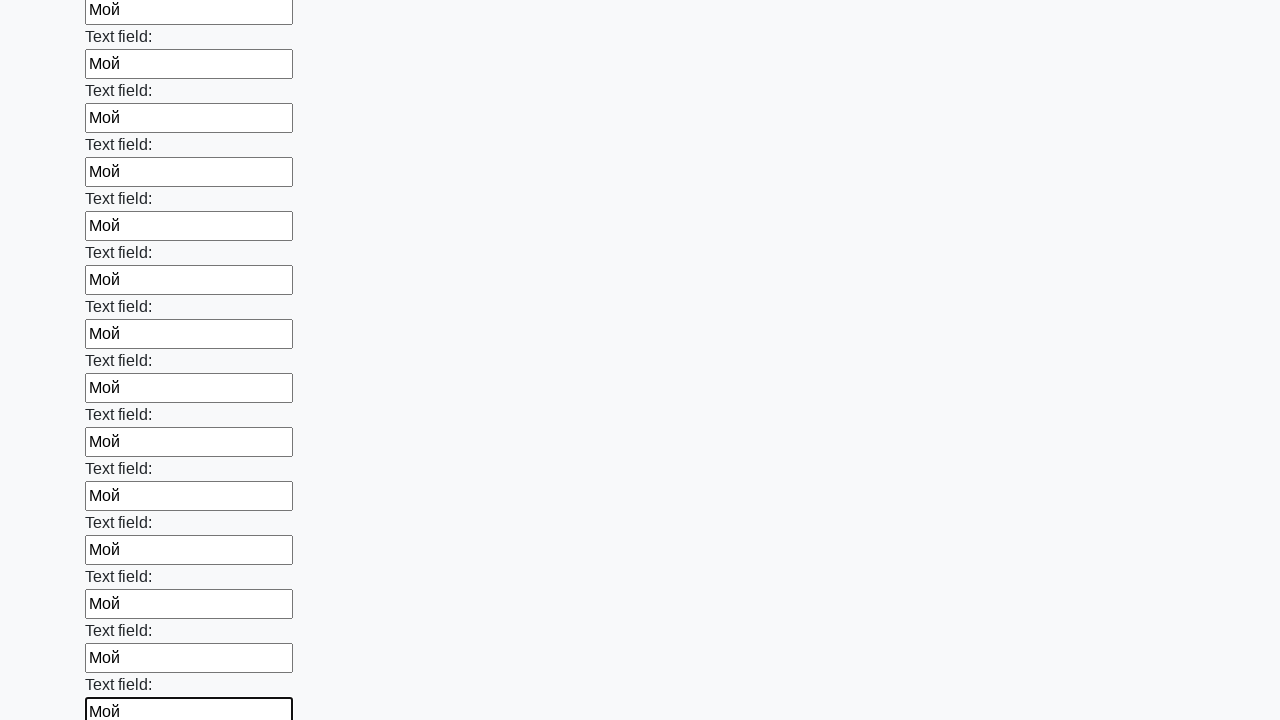

Filled an input field with 'Мой' on input >> nth=42
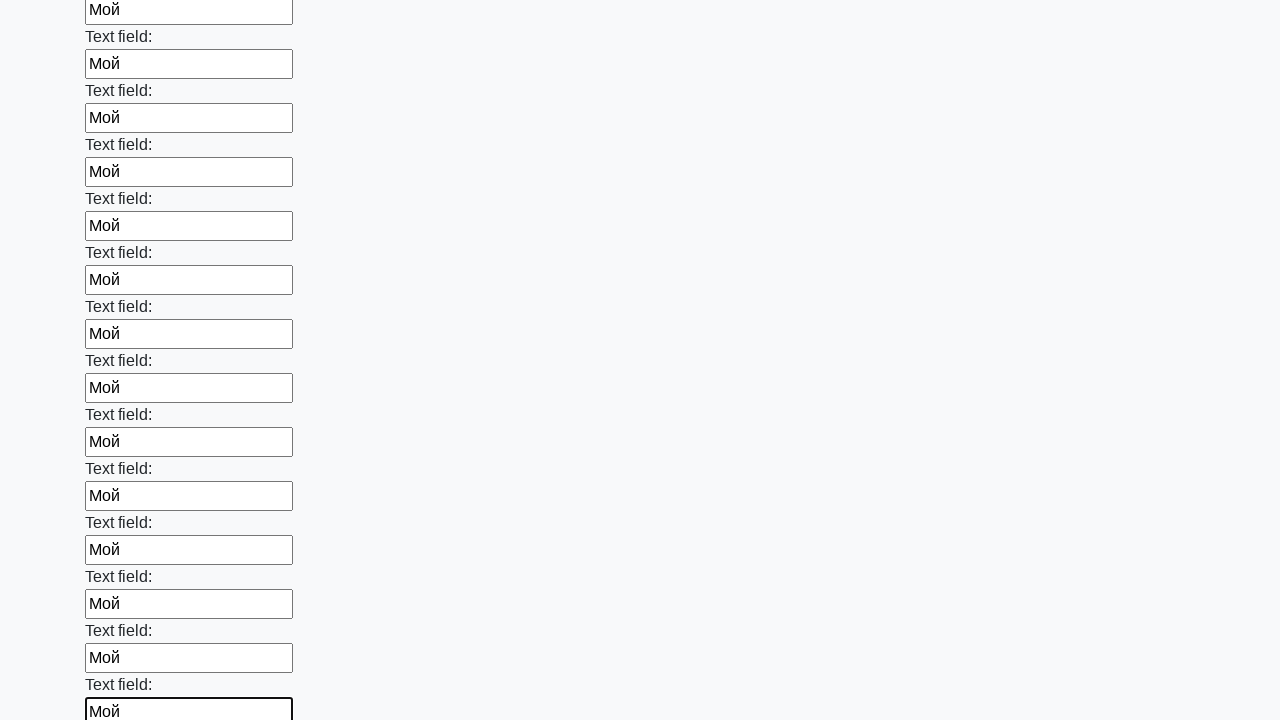

Filled an input field with 'Мой' on input >> nth=43
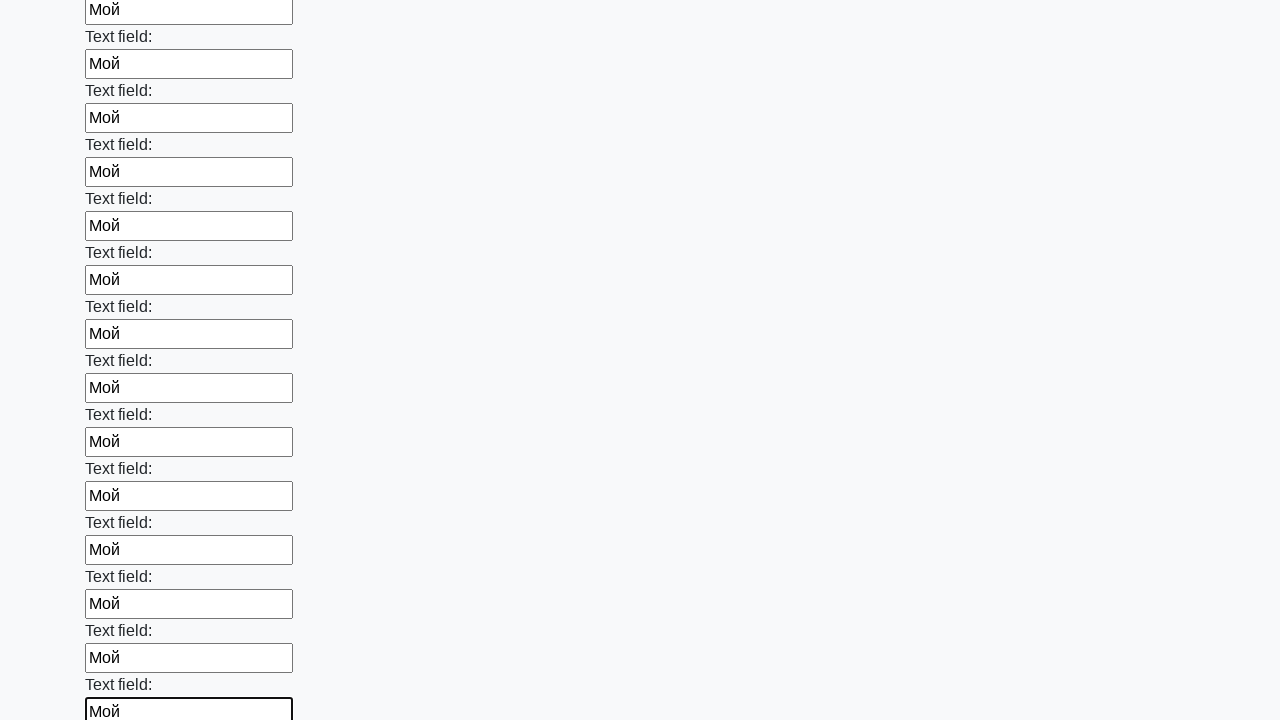

Filled an input field with 'Мой' on input >> nth=44
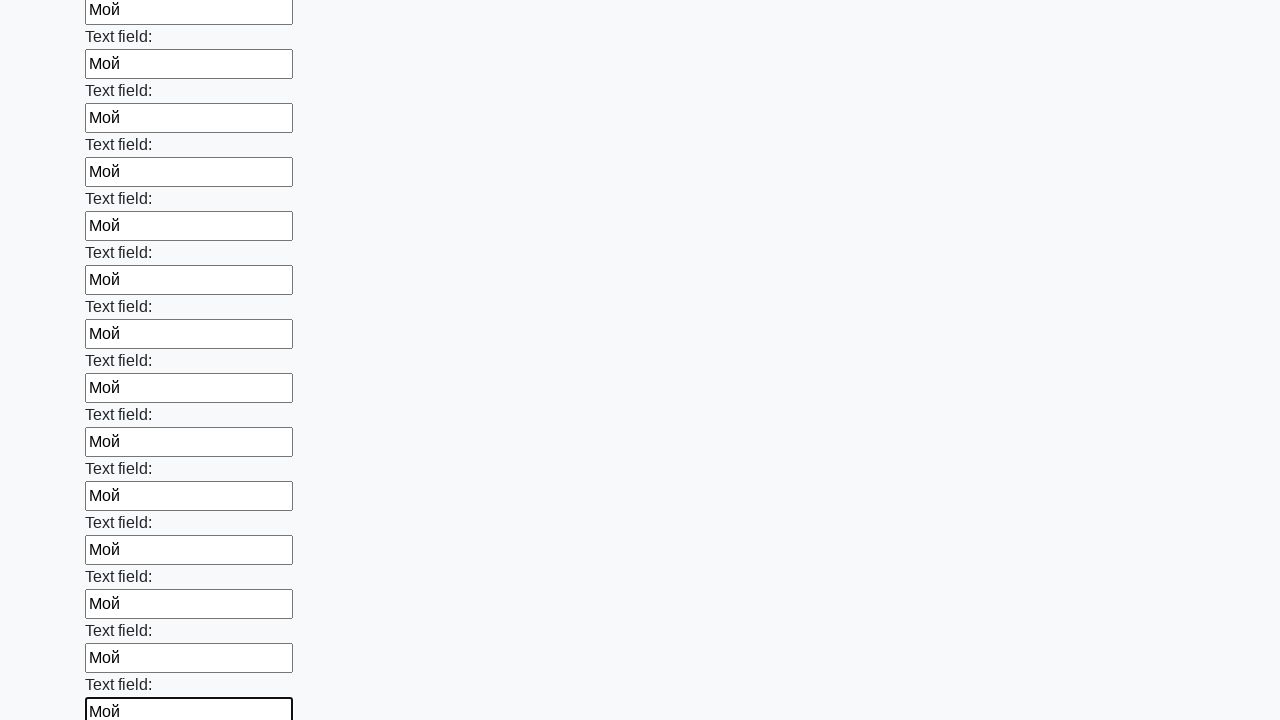

Filled an input field with 'Мой' on input >> nth=45
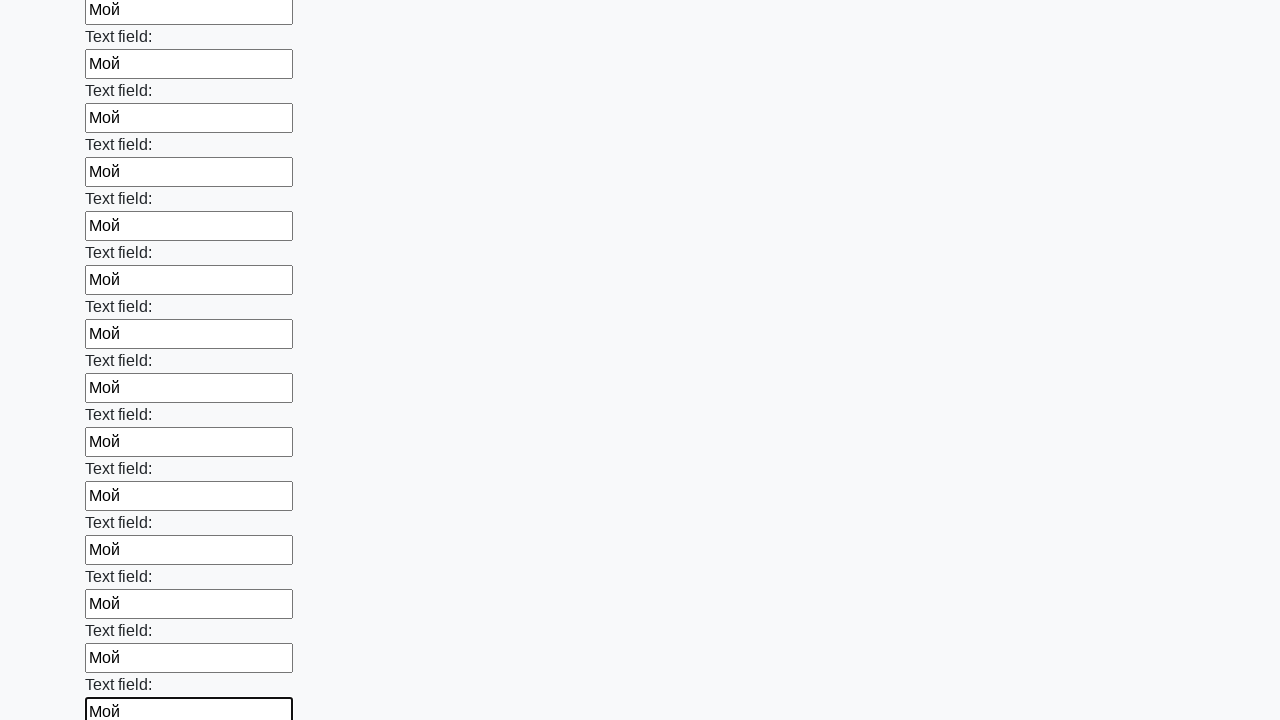

Filled an input field with 'Мой' on input >> nth=46
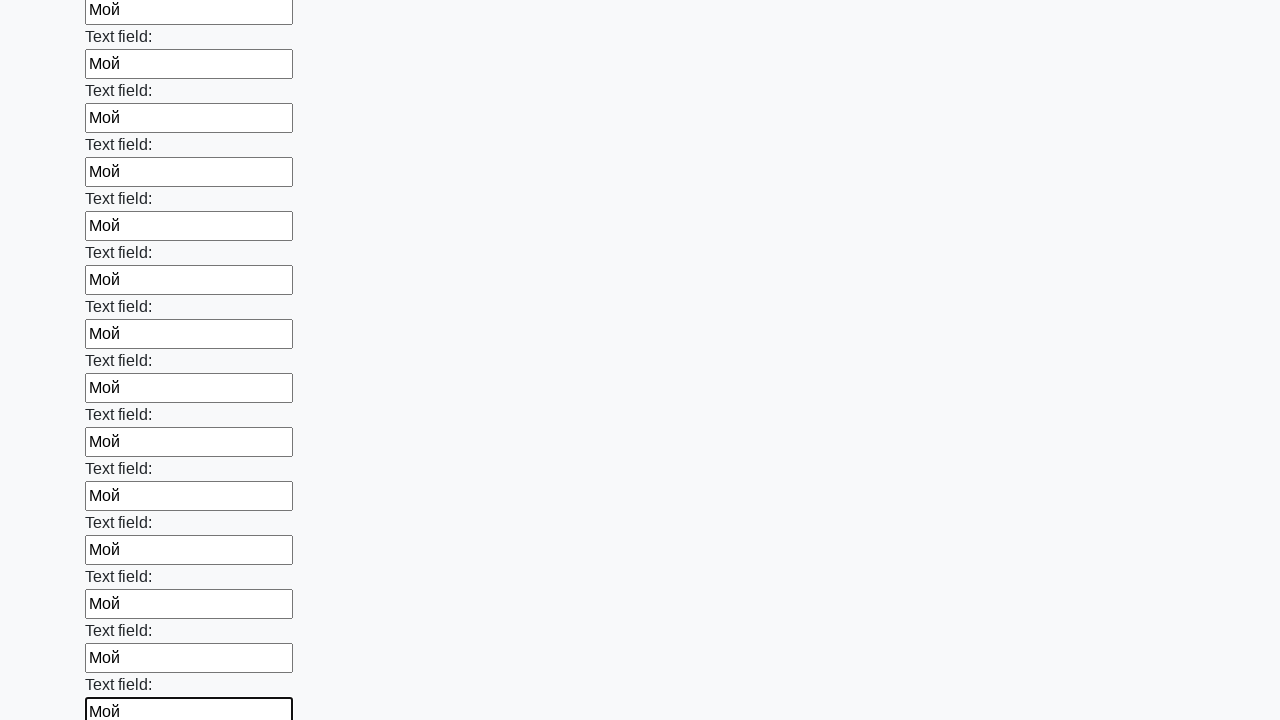

Filled an input field with 'Мой' on input >> nth=47
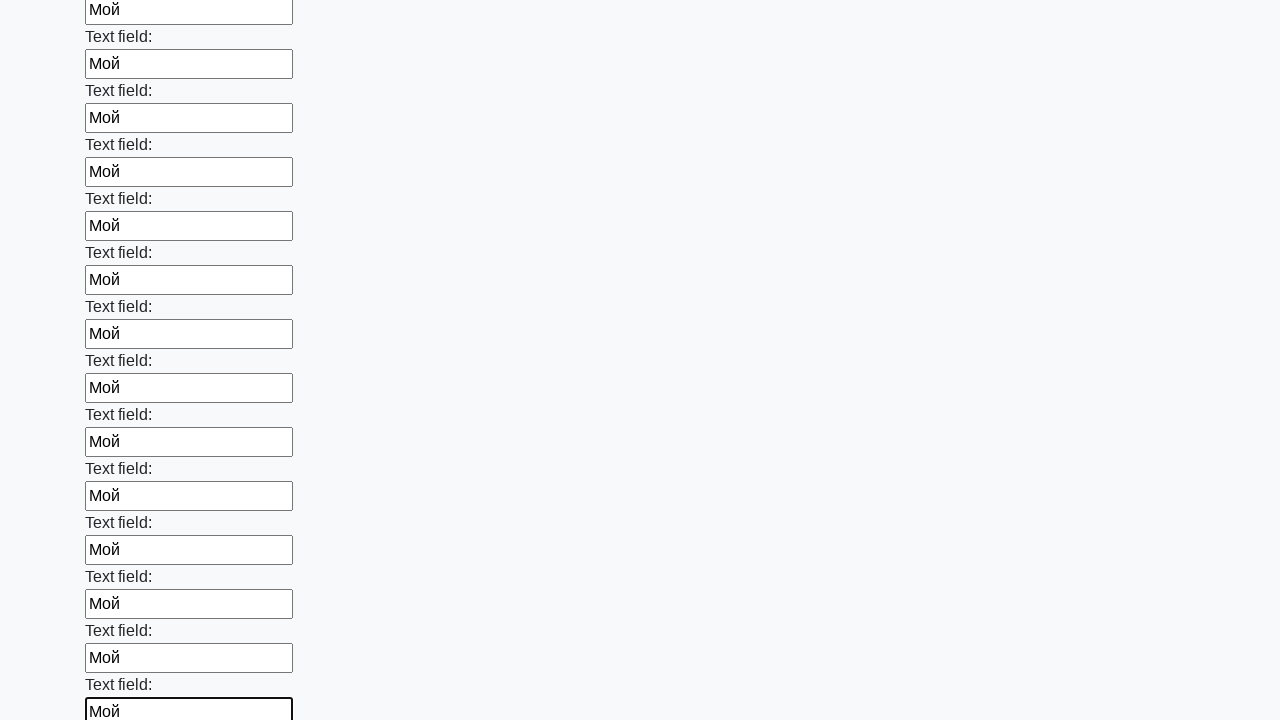

Filled an input field with 'Мой' on input >> nth=48
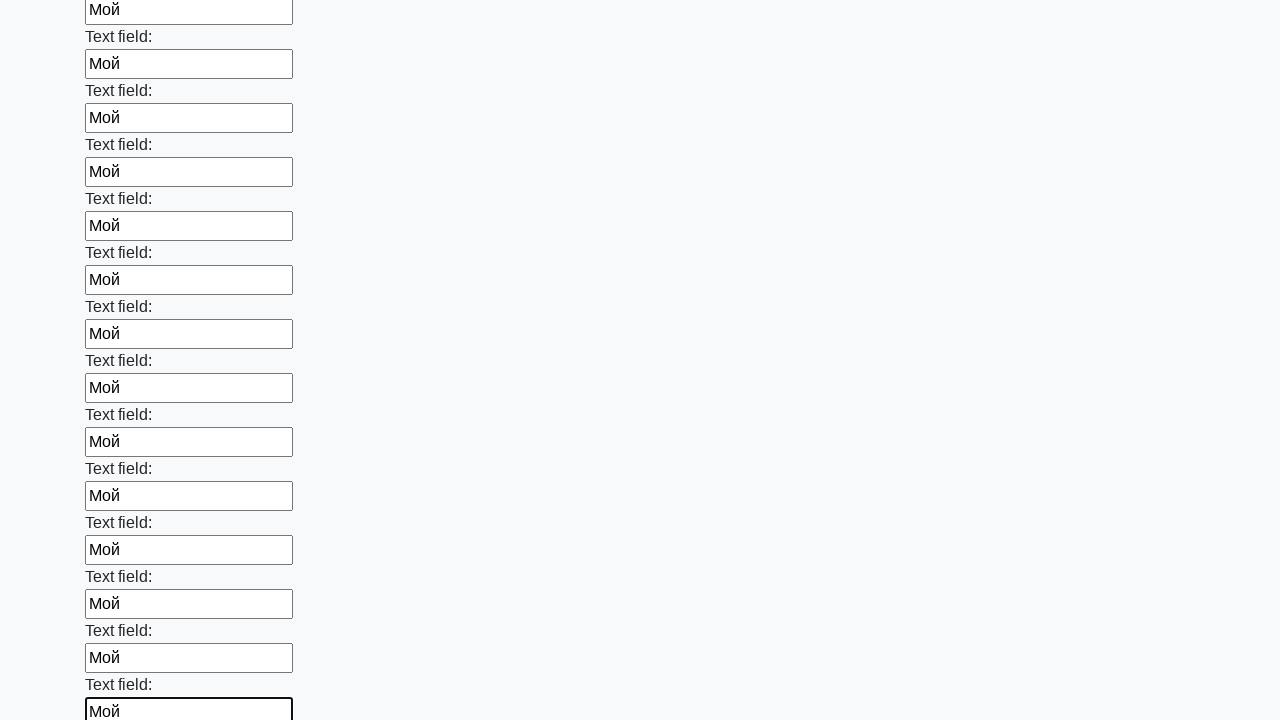

Filled an input field with 'Мой' on input >> nth=49
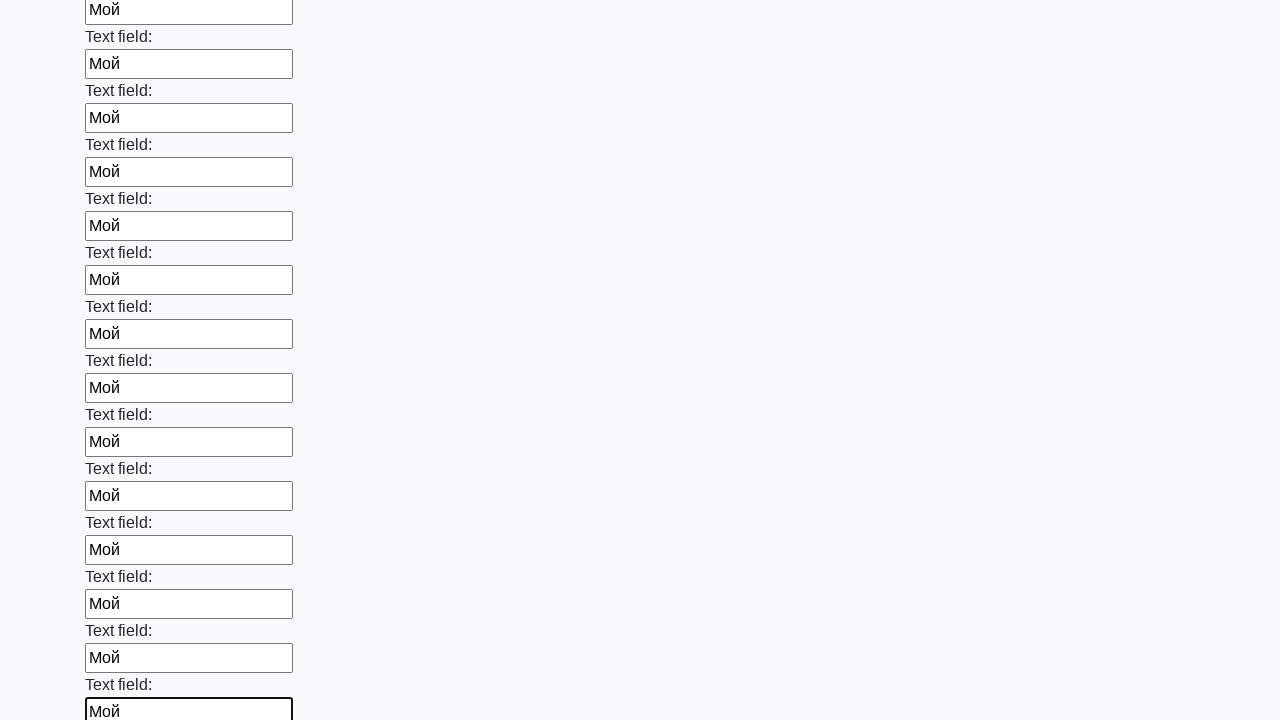

Filled an input field with 'Мой' on input >> nth=50
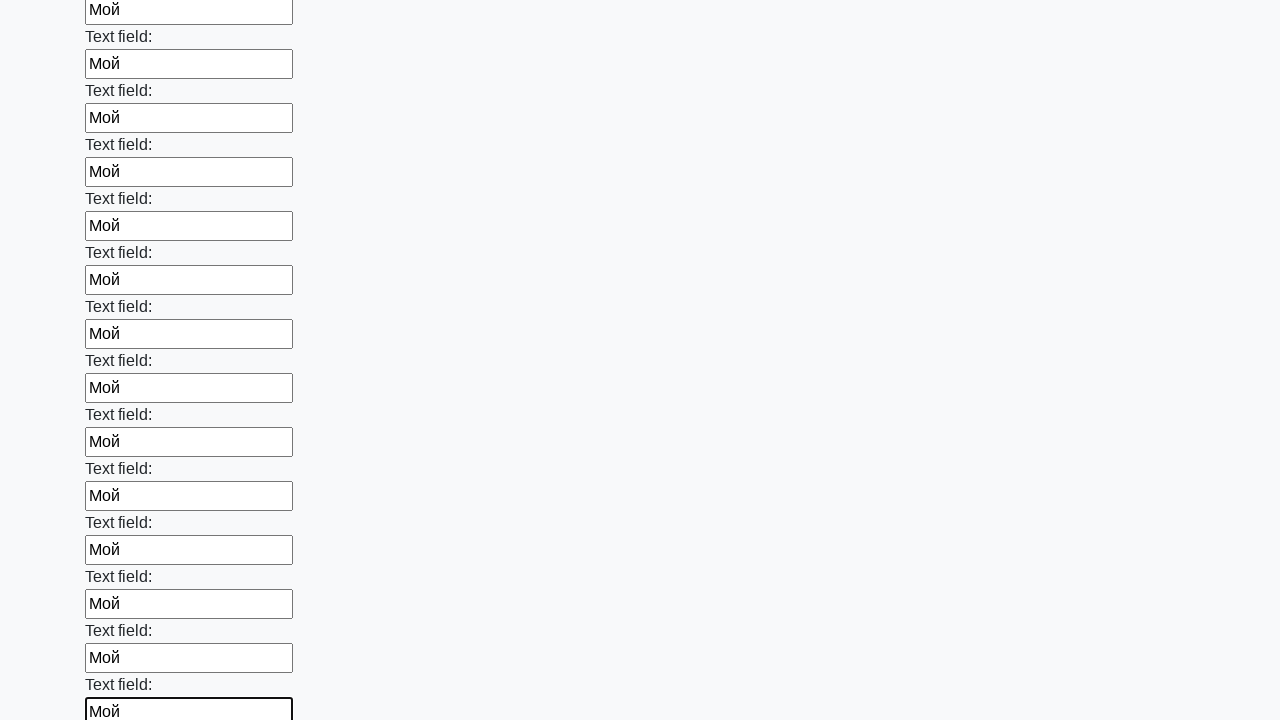

Filled an input field with 'Мой' on input >> nth=51
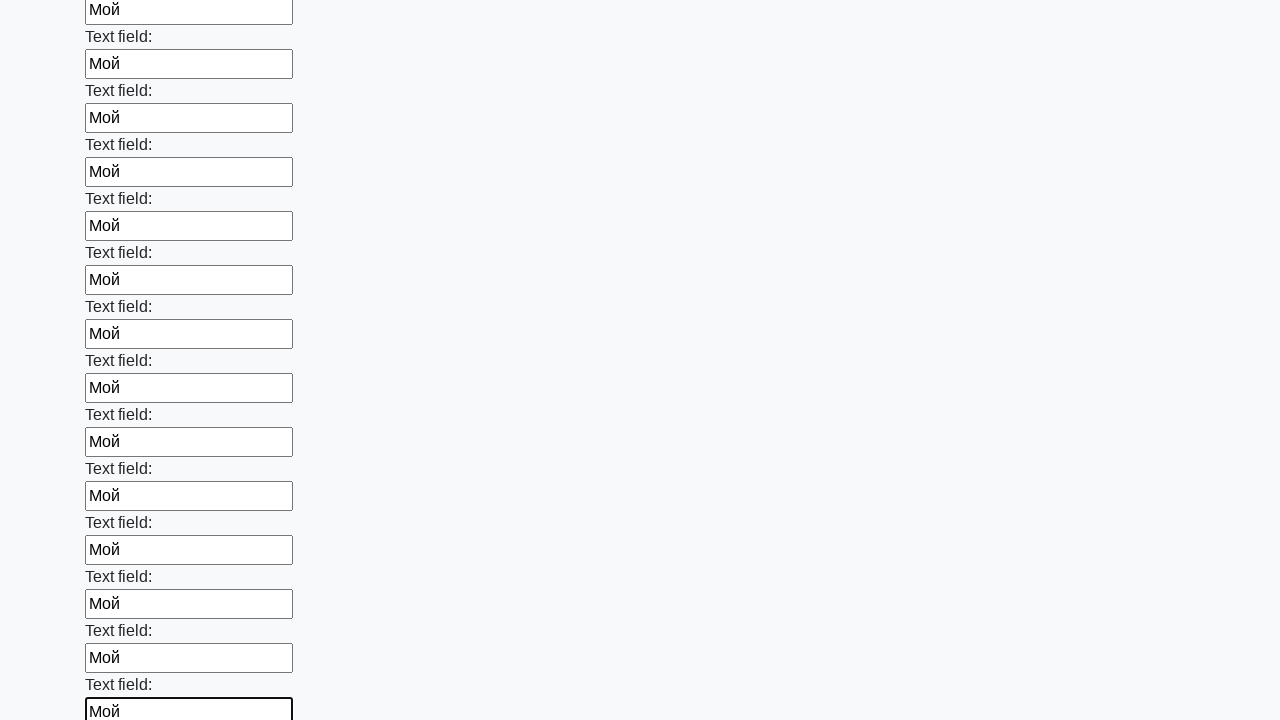

Filled an input field with 'Мой' on input >> nth=52
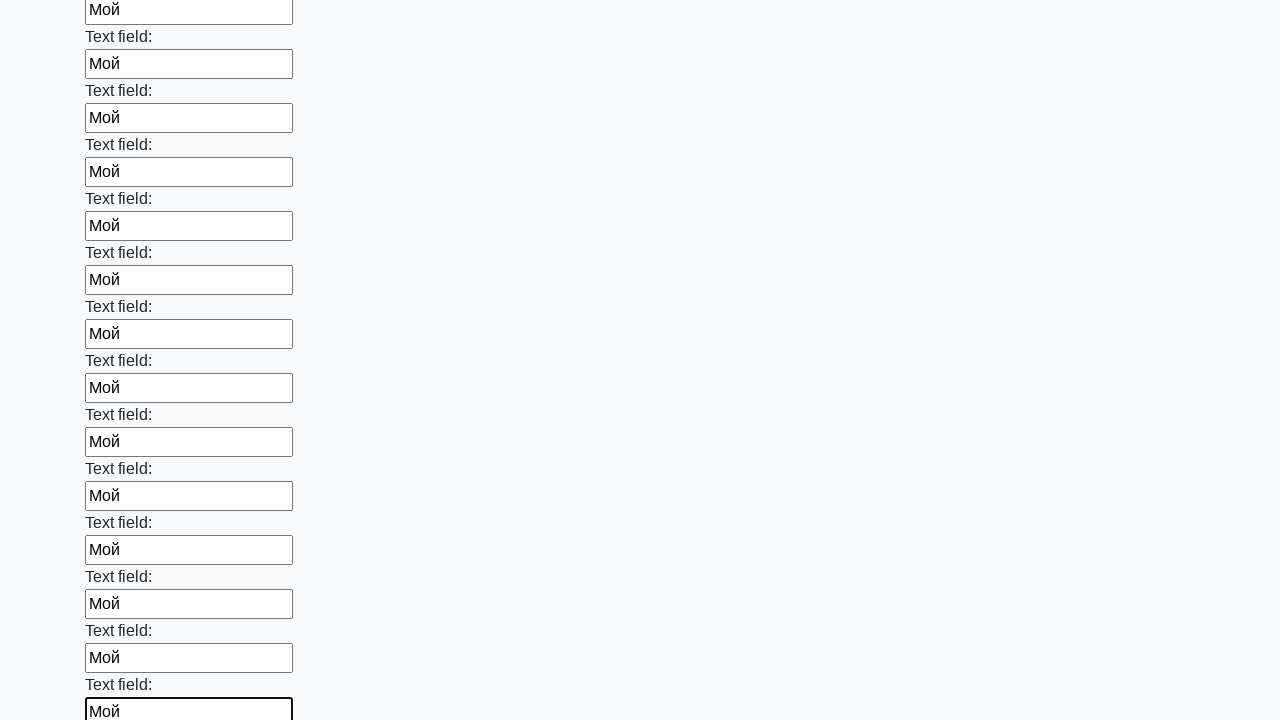

Filled an input field with 'Мой' on input >> nth=53
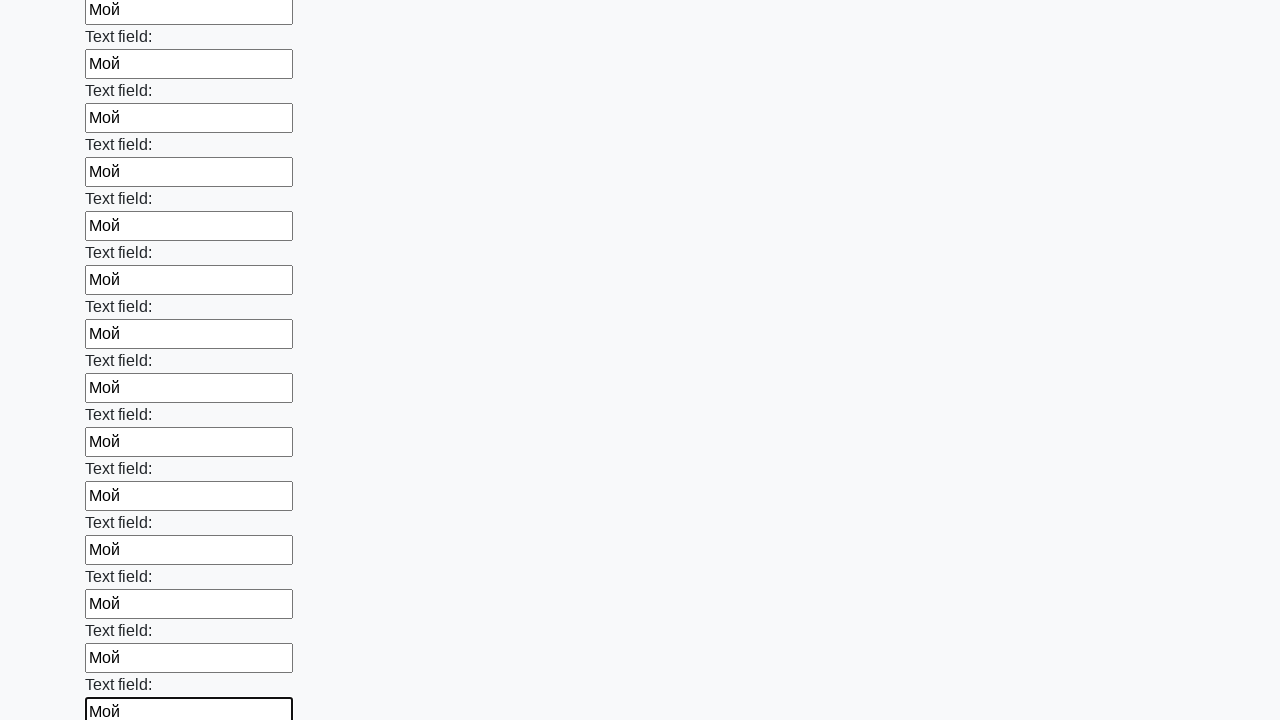

Filled an input field with 'Мой' on input >> nth=54
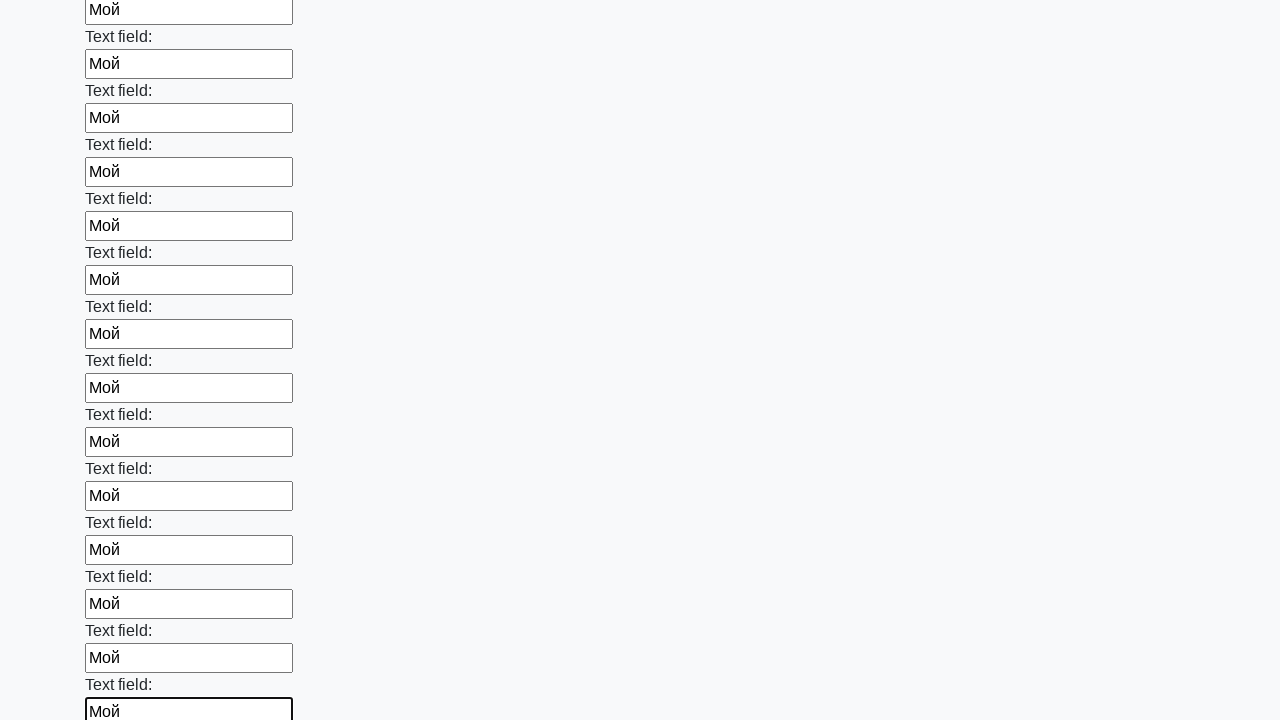

Filled an input field with 'Мой' on input >> nth=55
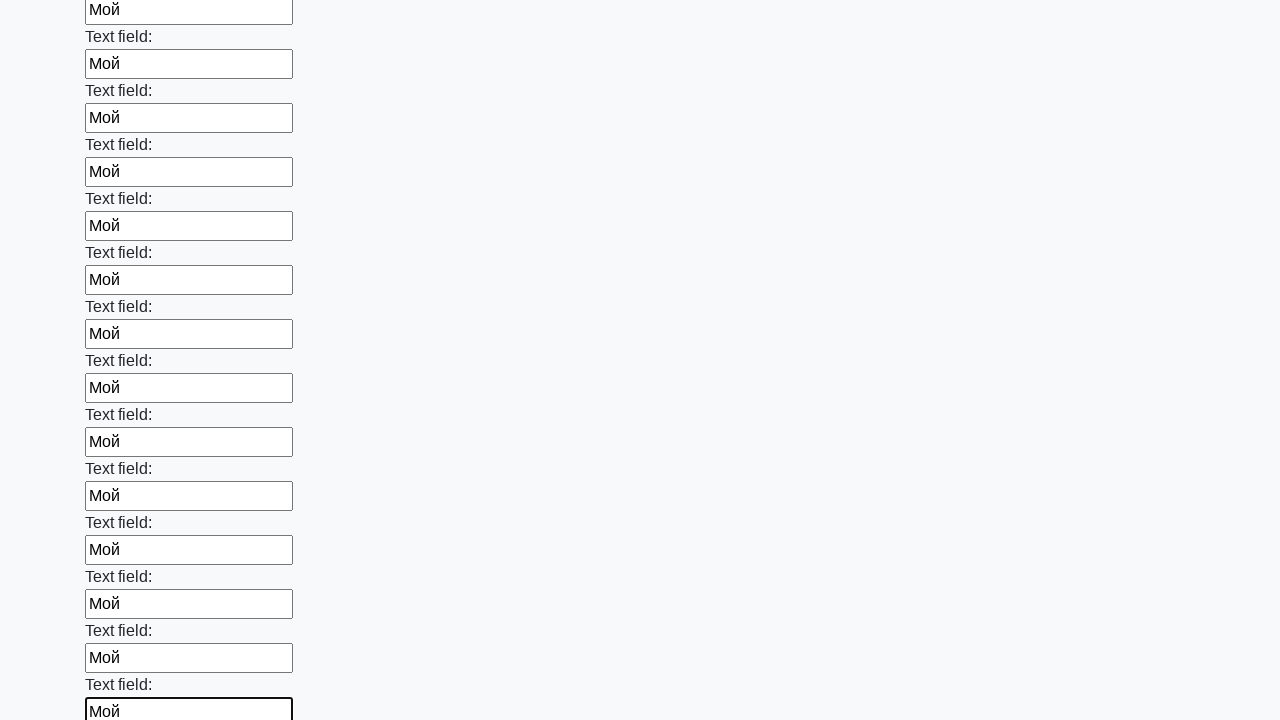

Filled an input field with 'Мой' on input >> nth=56
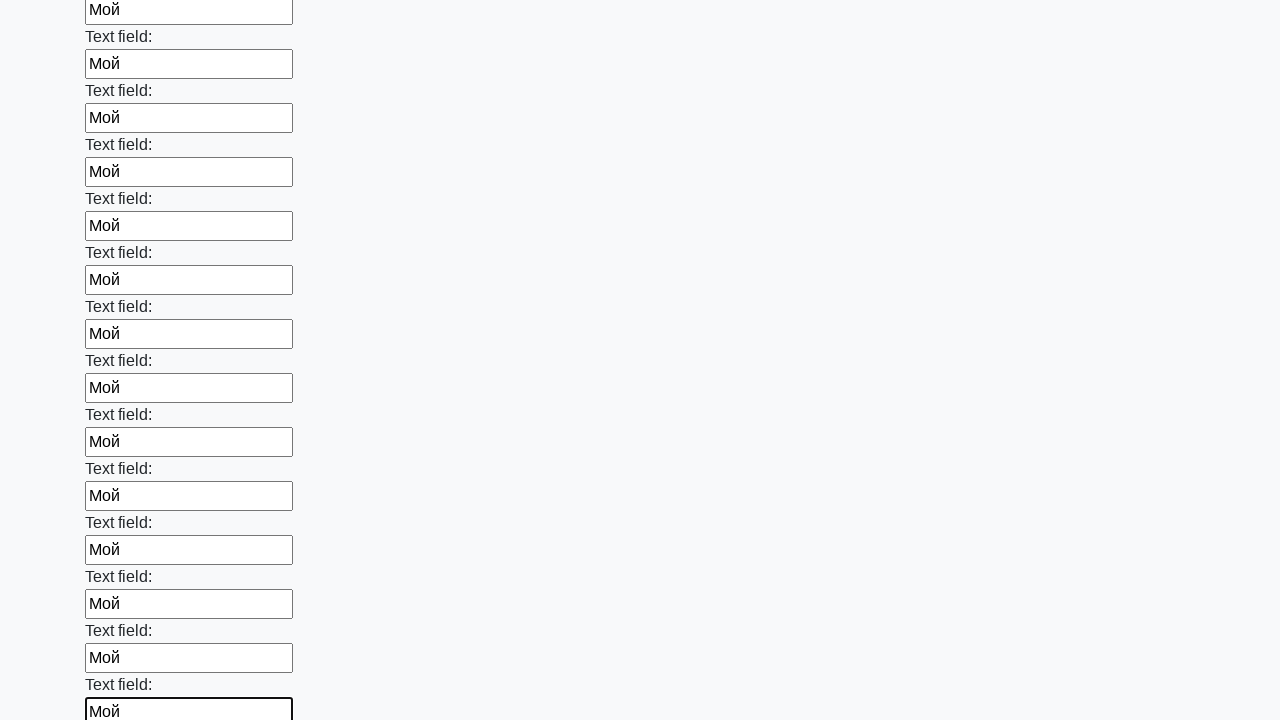

Filled an input field with 'Мой' on input >> nth=57
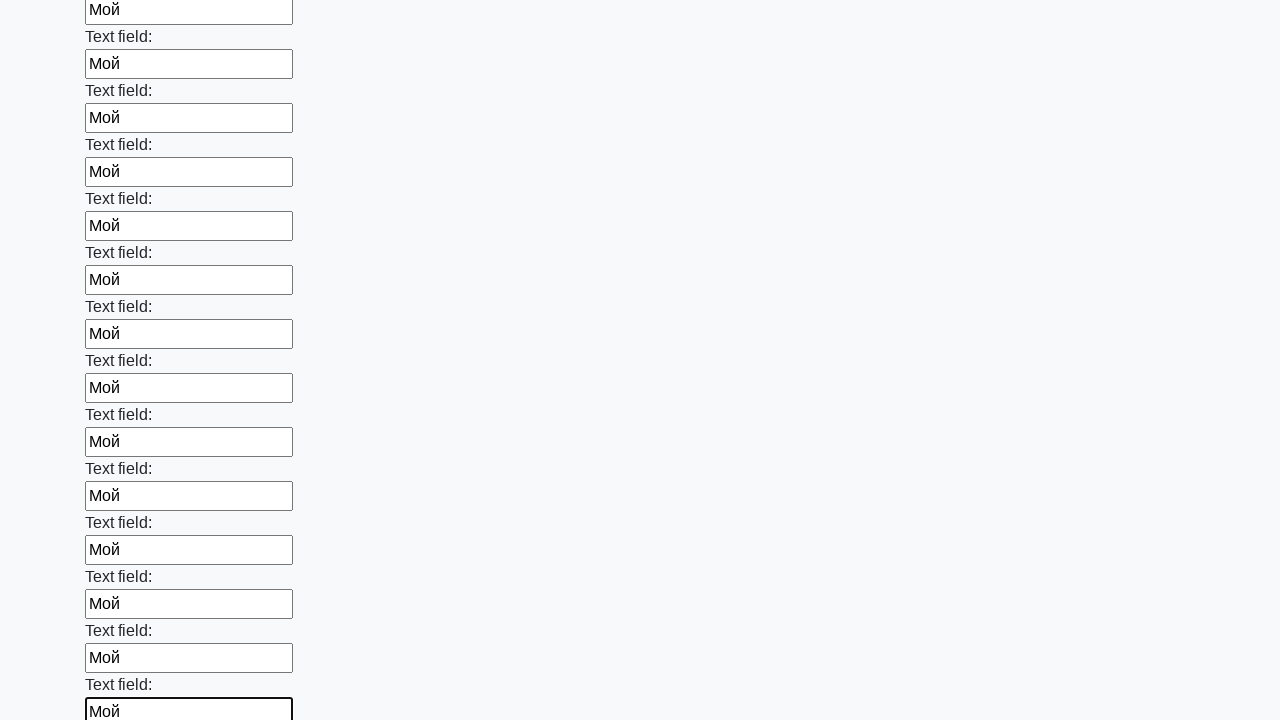

Filled an input field with 'Мой' on input >> nth=58
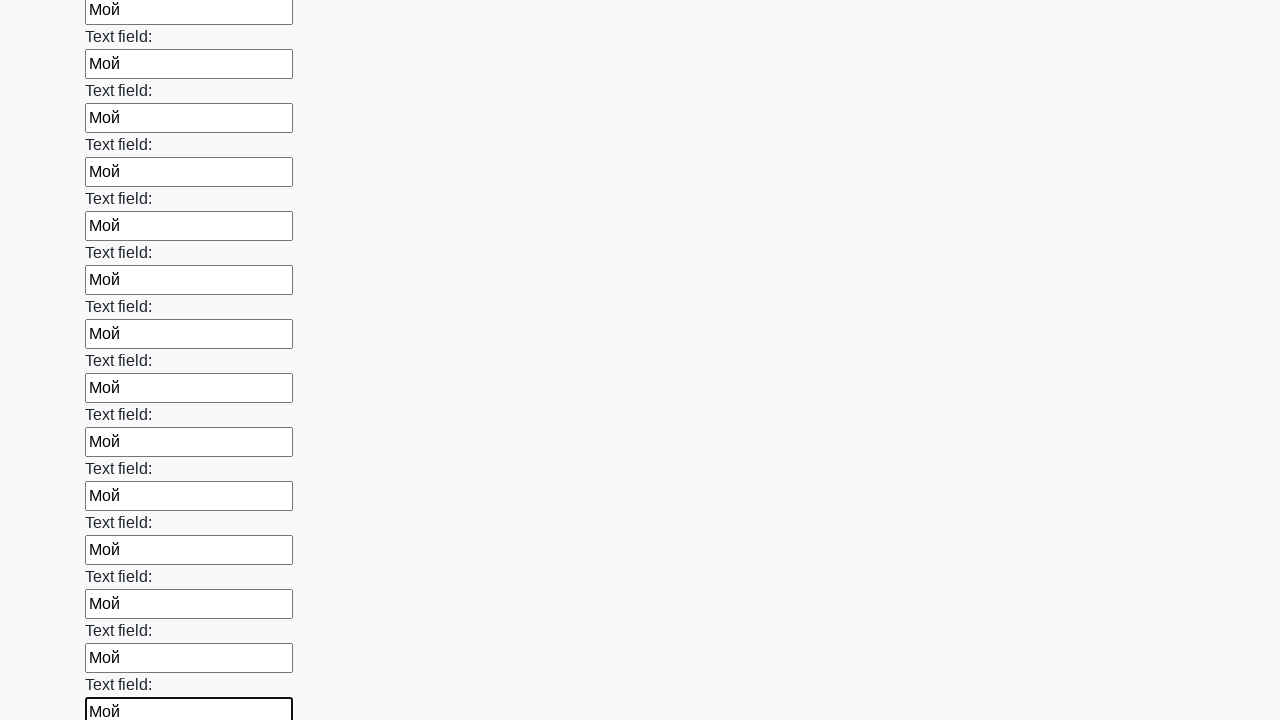

Filled an input field with 'Мой' on input >> nth=59
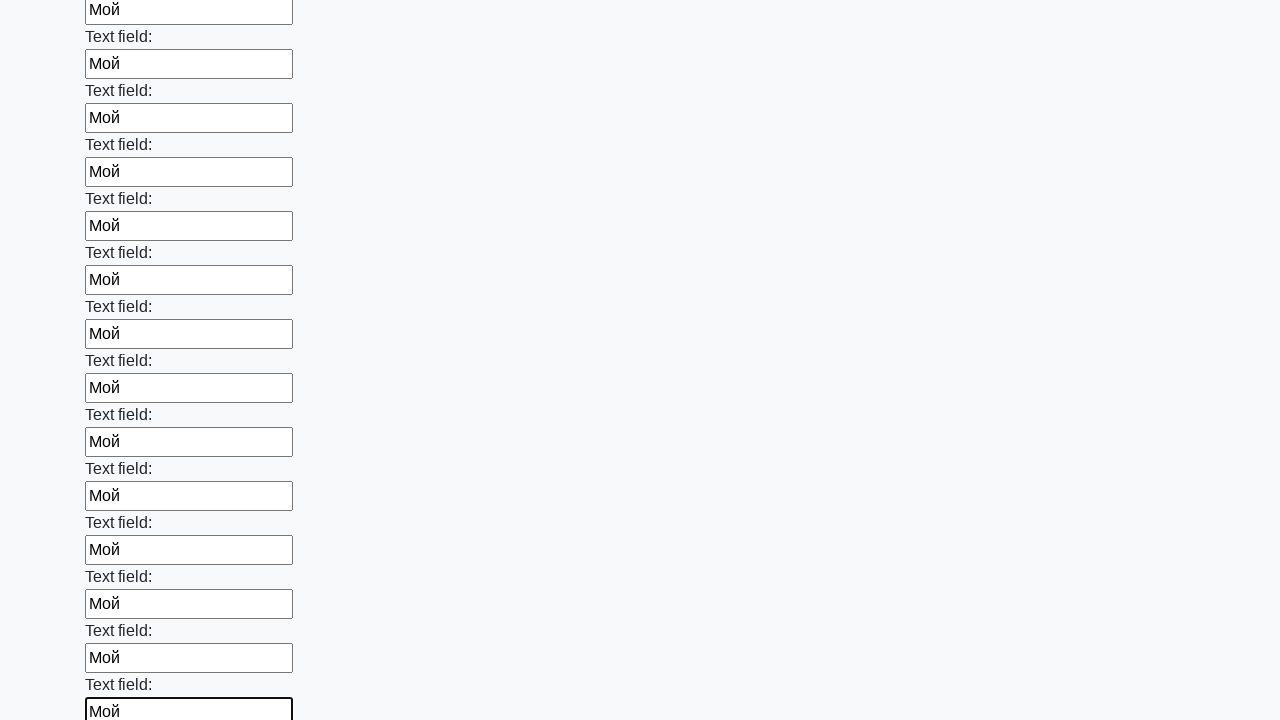

Filled an input field with 'Мой' on input >> nth=60
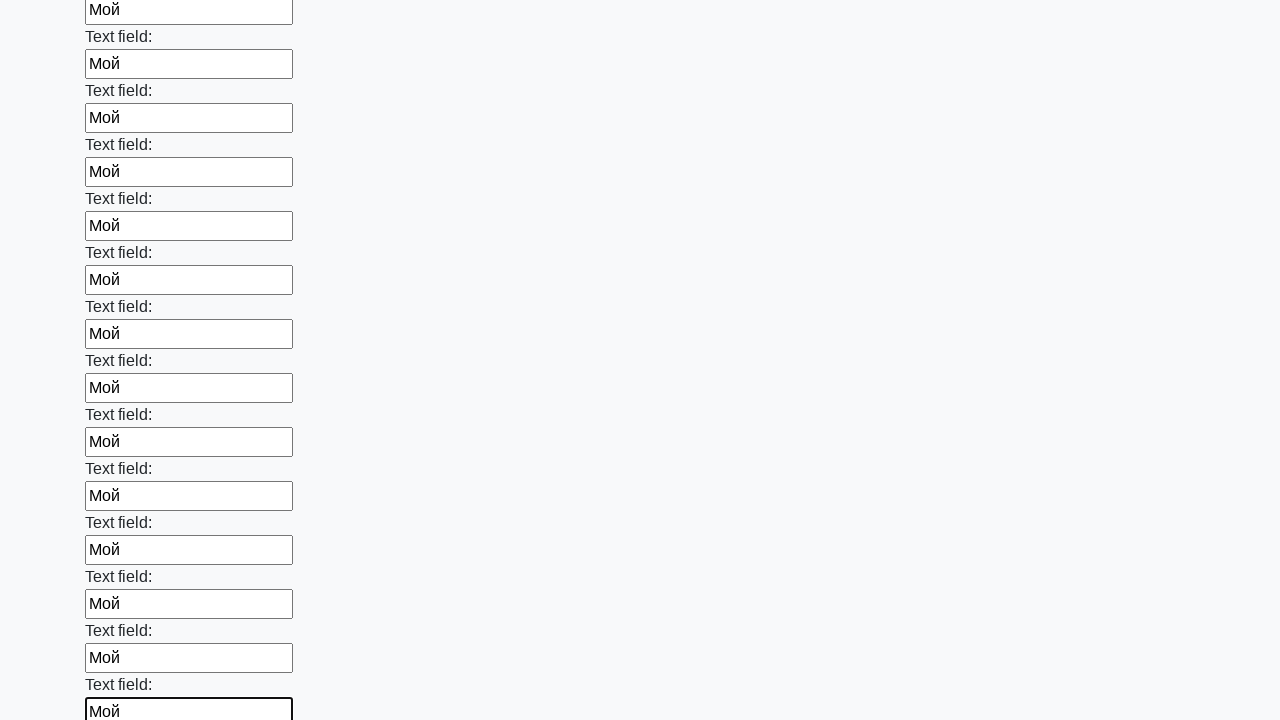

Filled an input field with 'Мой' on input >> nth=61
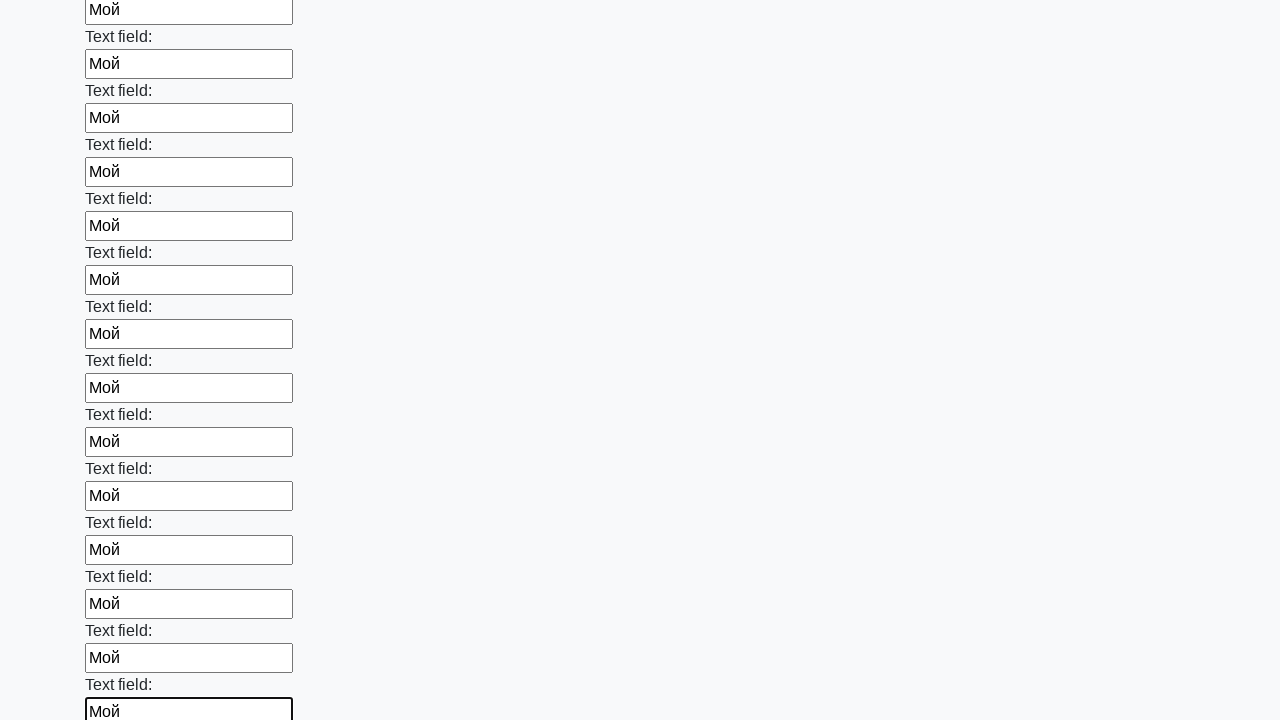

Filled an input field with 'Мой' on input >> nth=62
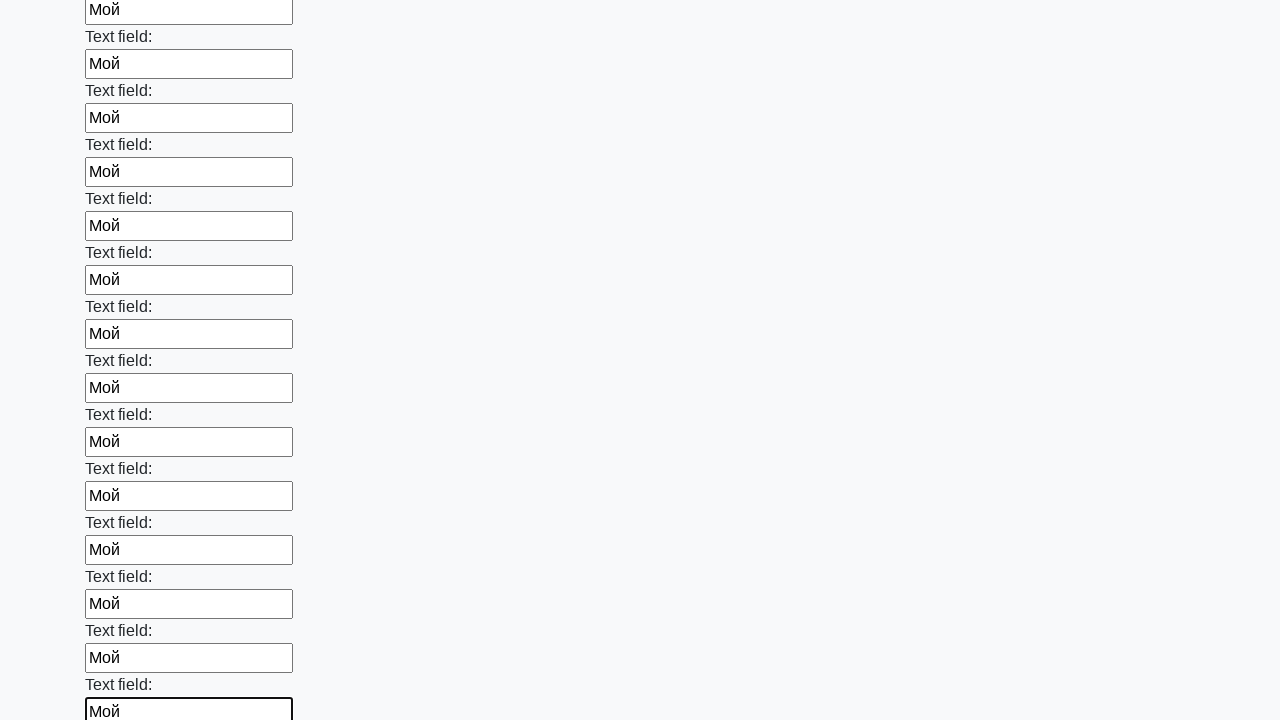

Filled an input field with 'Мой' on input >> nth=63
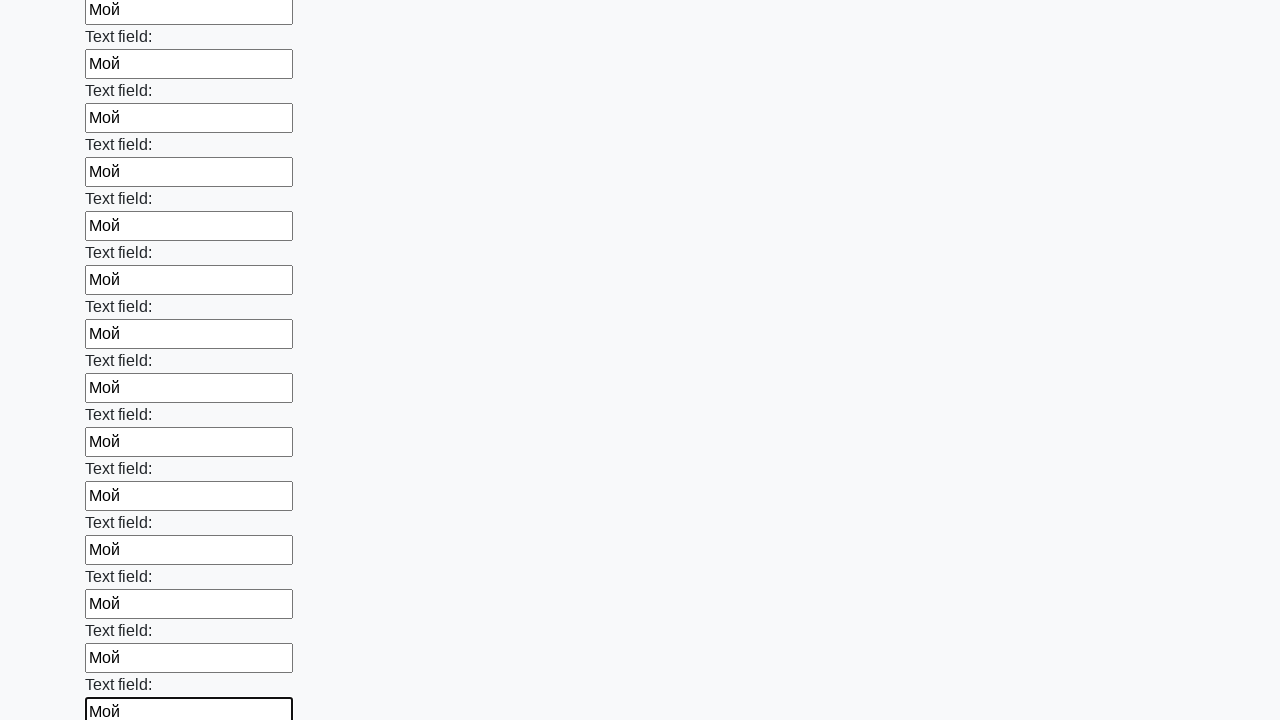

Filled an input field with 'Мой' on input >> nth=64
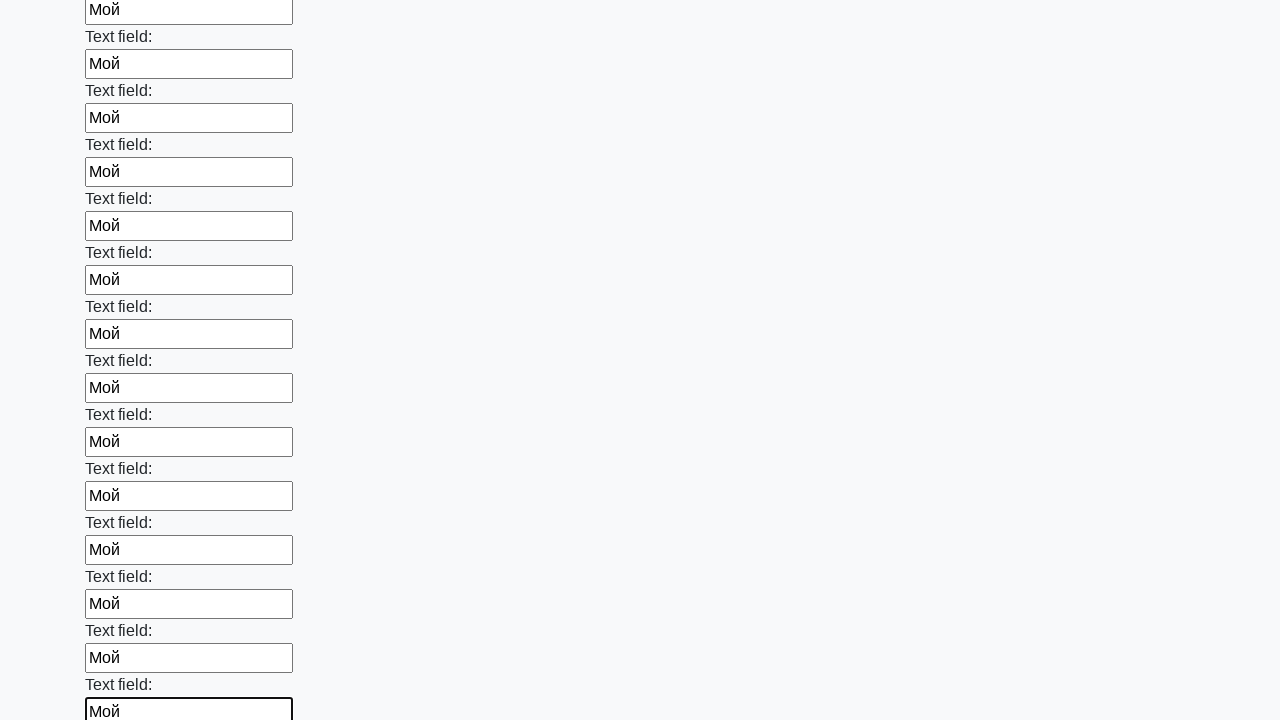

Filled an input field with 'Мой' on input >> nth=65
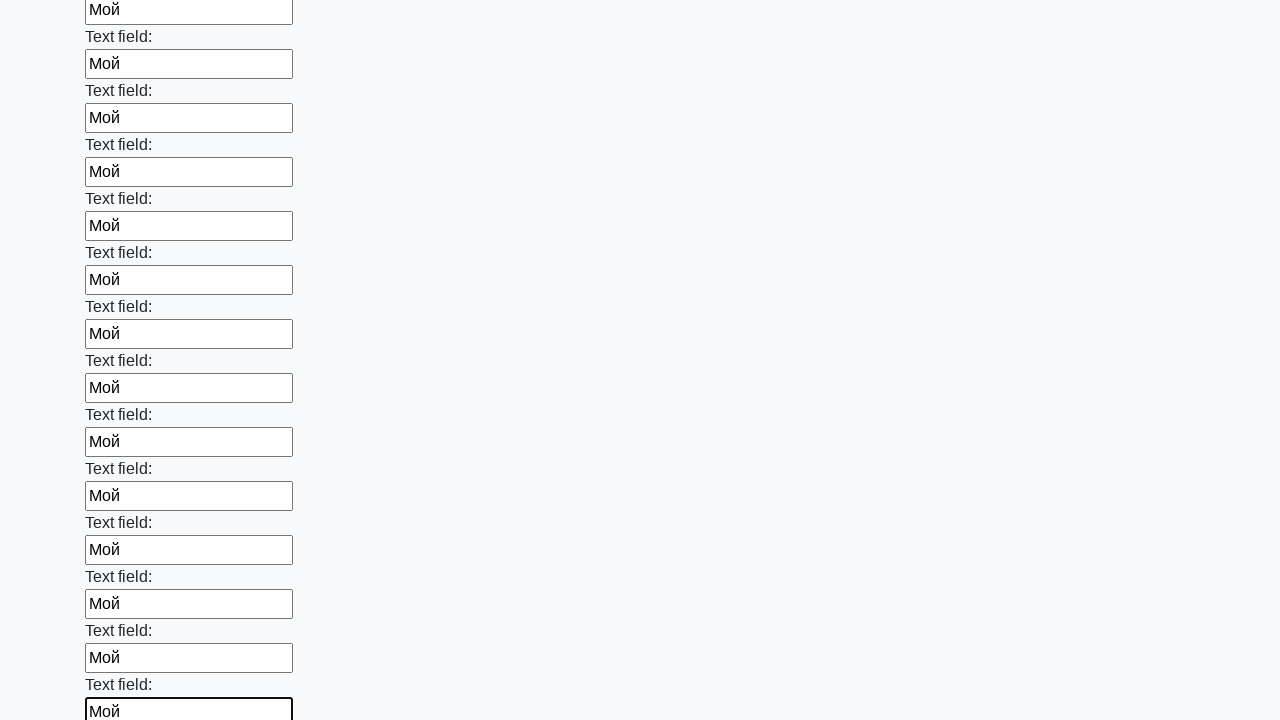

Filled an input field with 'Мой' on input >> nth=66
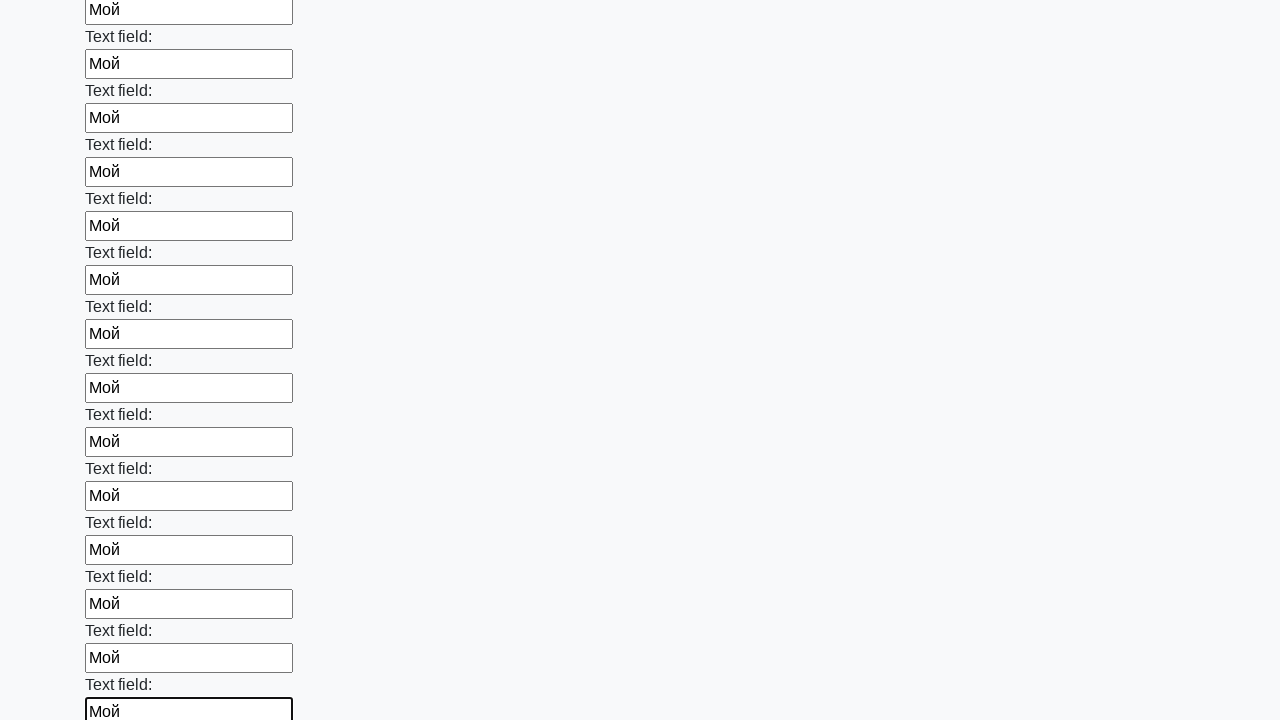

Filled an input field with 'Мой' on input >> nth=67
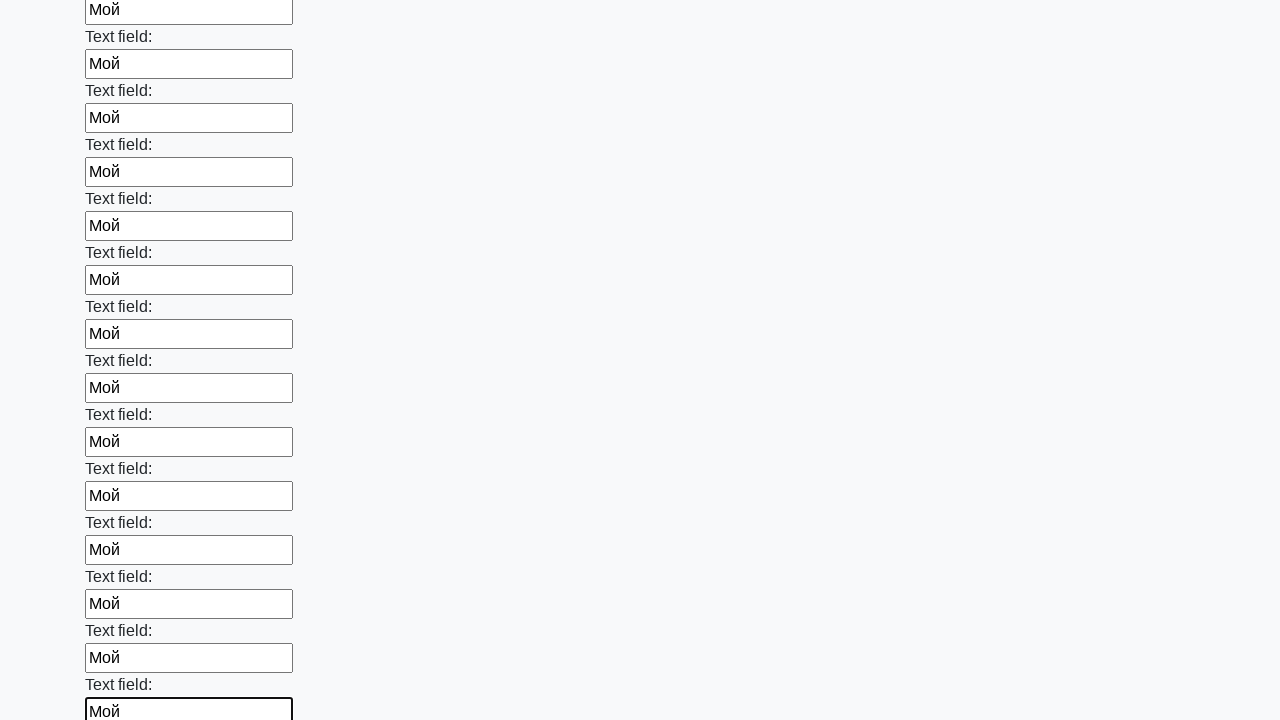

Filled an input field with 'Мой' on input >> nth=68
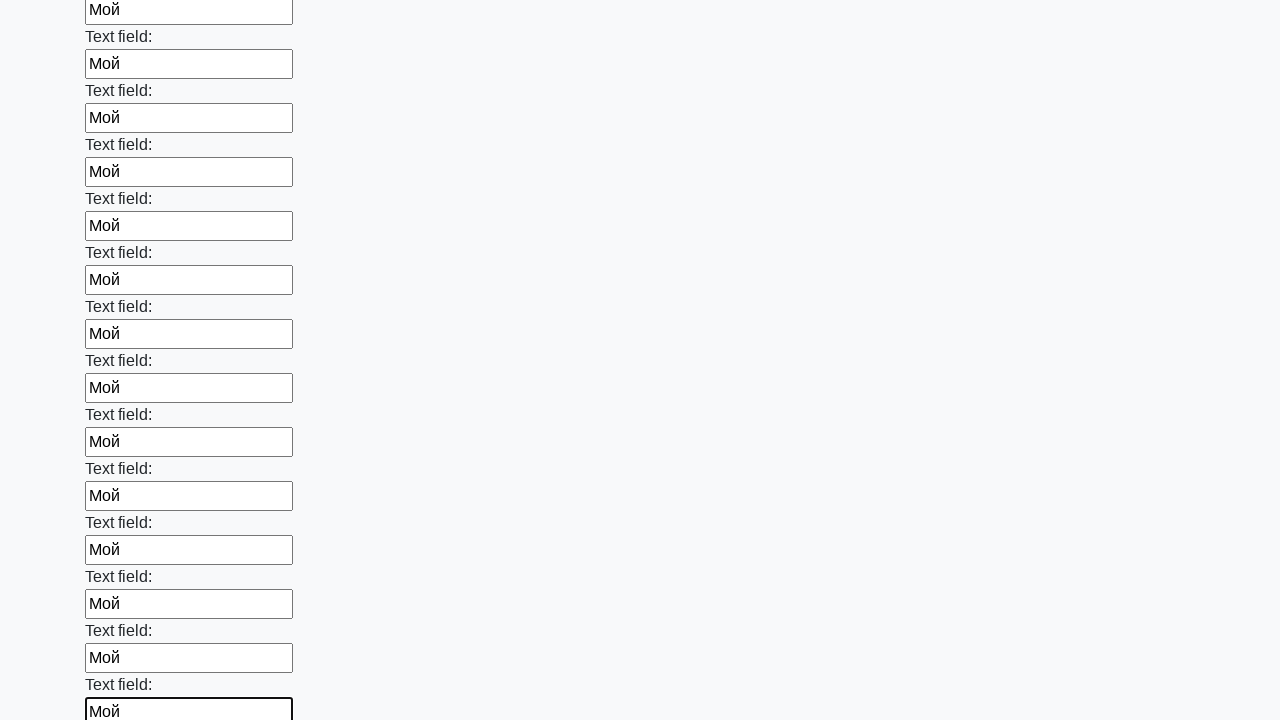

Filled an input field with 'Мой' on input >> nth=69
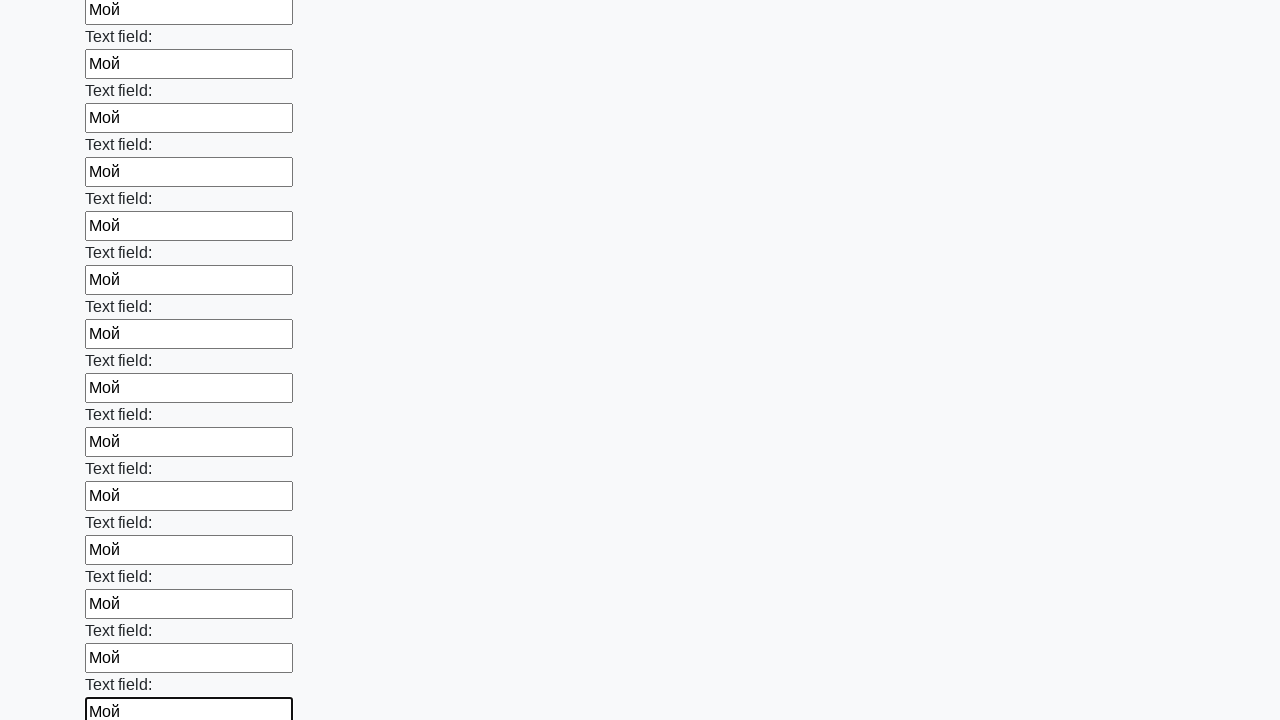

Filled an input field with 'Мой' on input >> nth=70
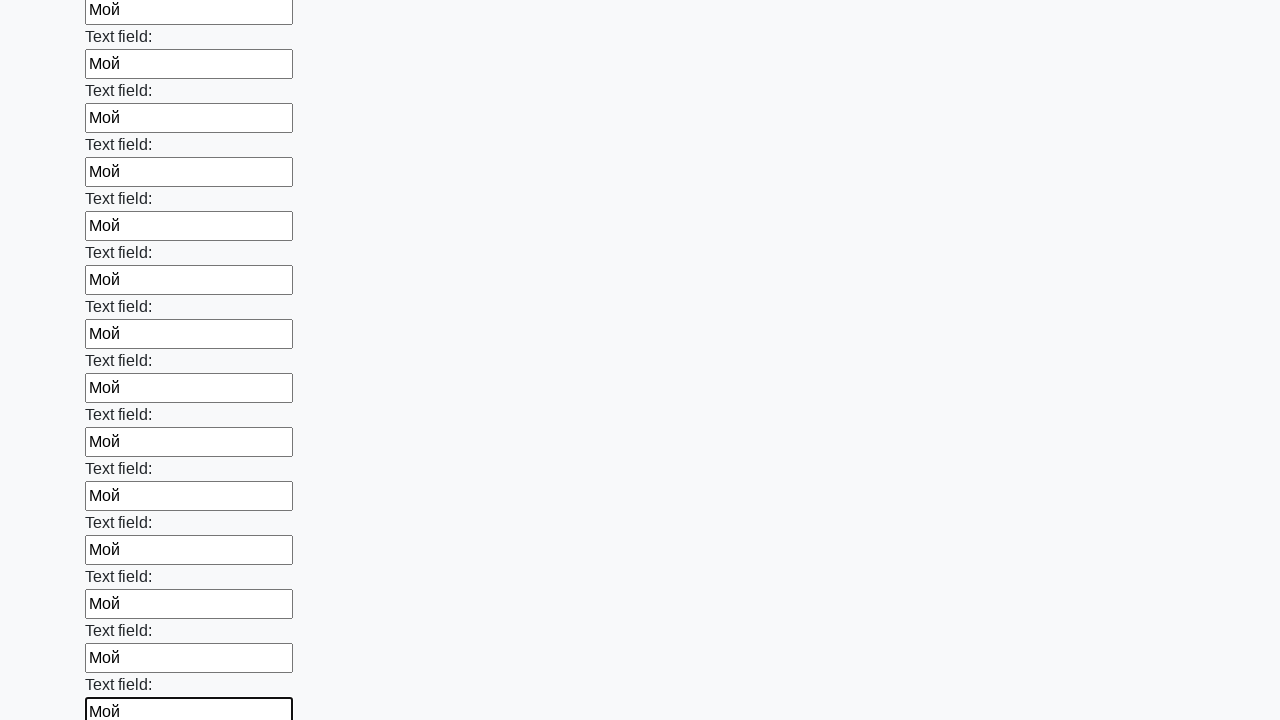

Filled an input field with 'Мой' on input >> nth=71
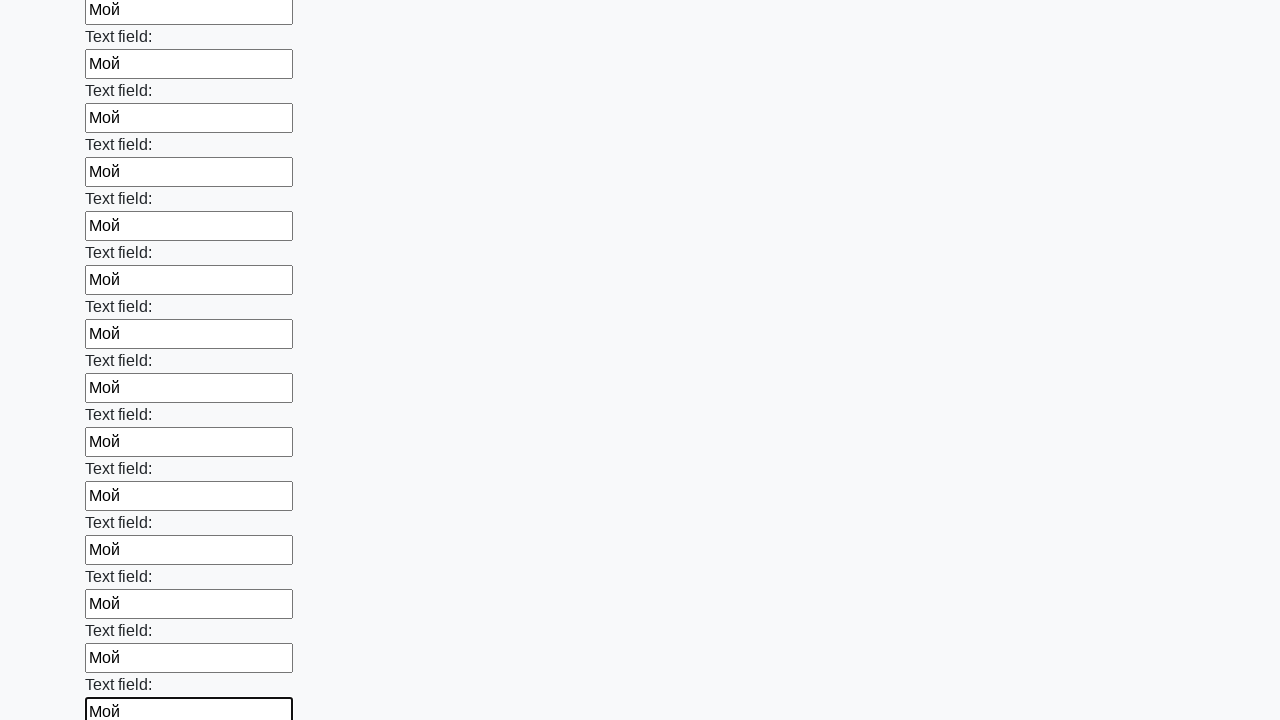

Filled an input field with 'Мой' on input >> nth=72
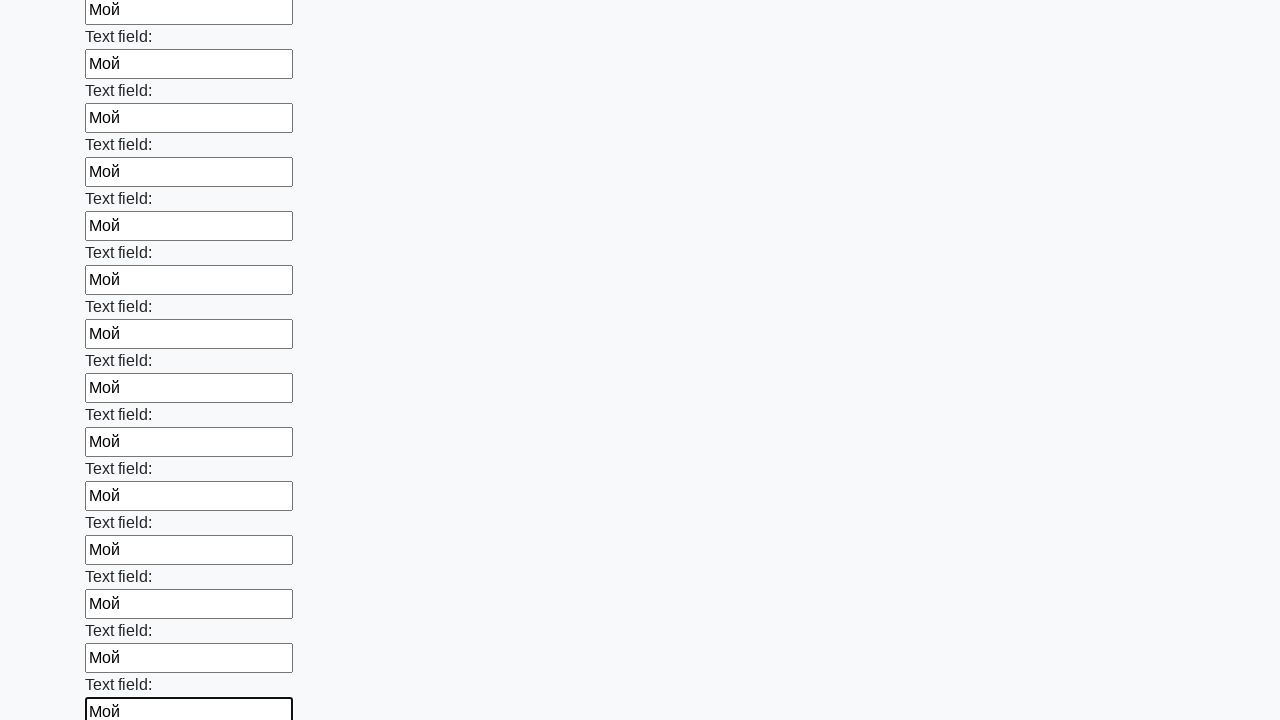

Filled an input field with 'Мой' on input >> nth=73
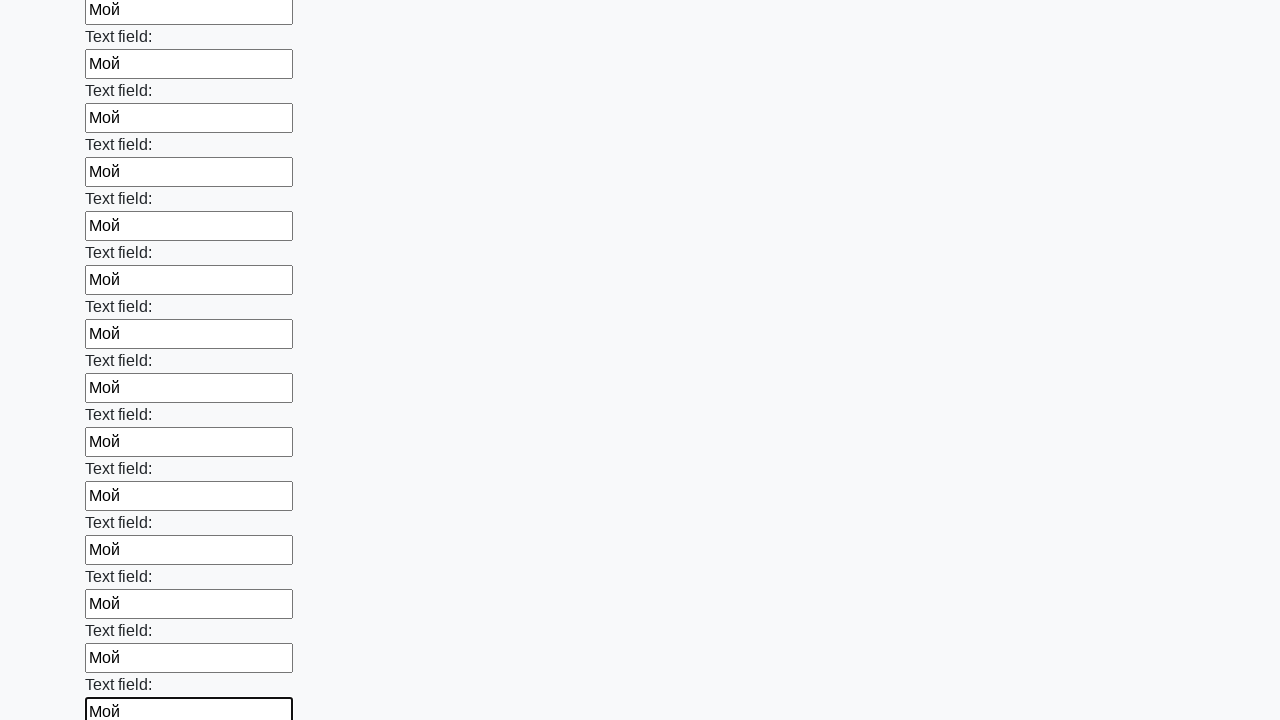

Filled an input field with 'Мой' on input >> nth=74
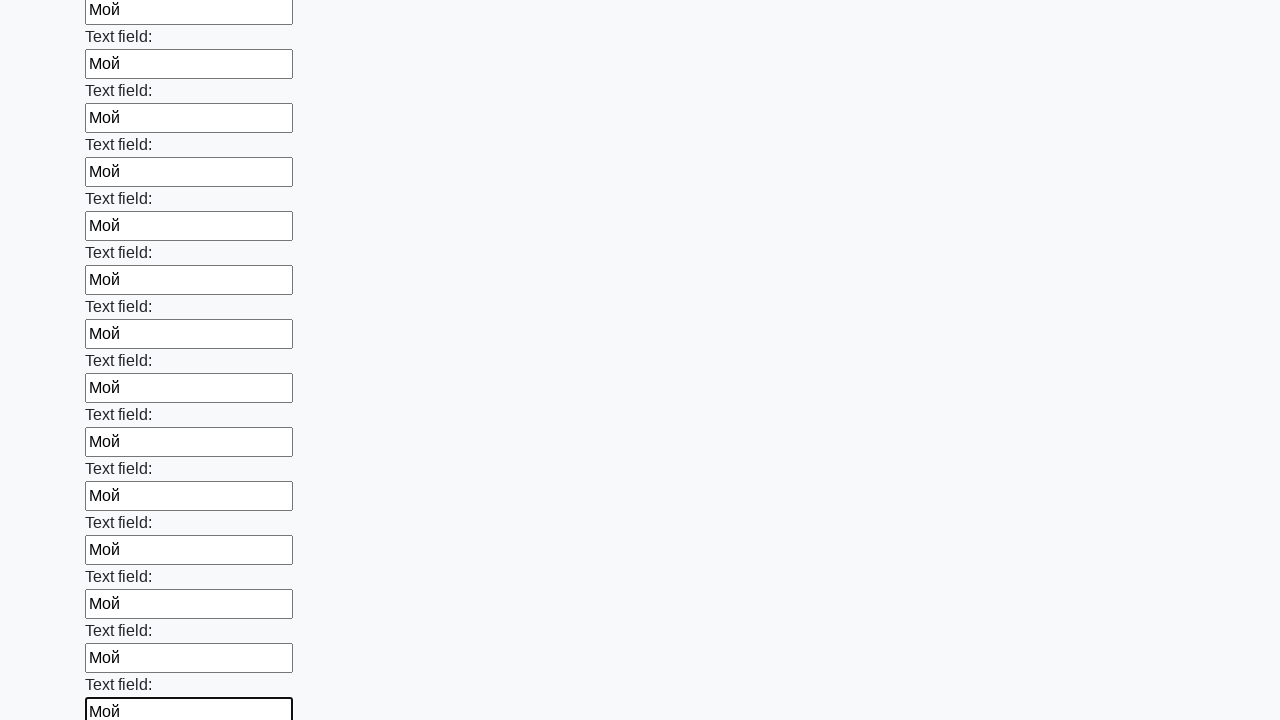

Filled an input field with 'Мой' on input >> nth=75
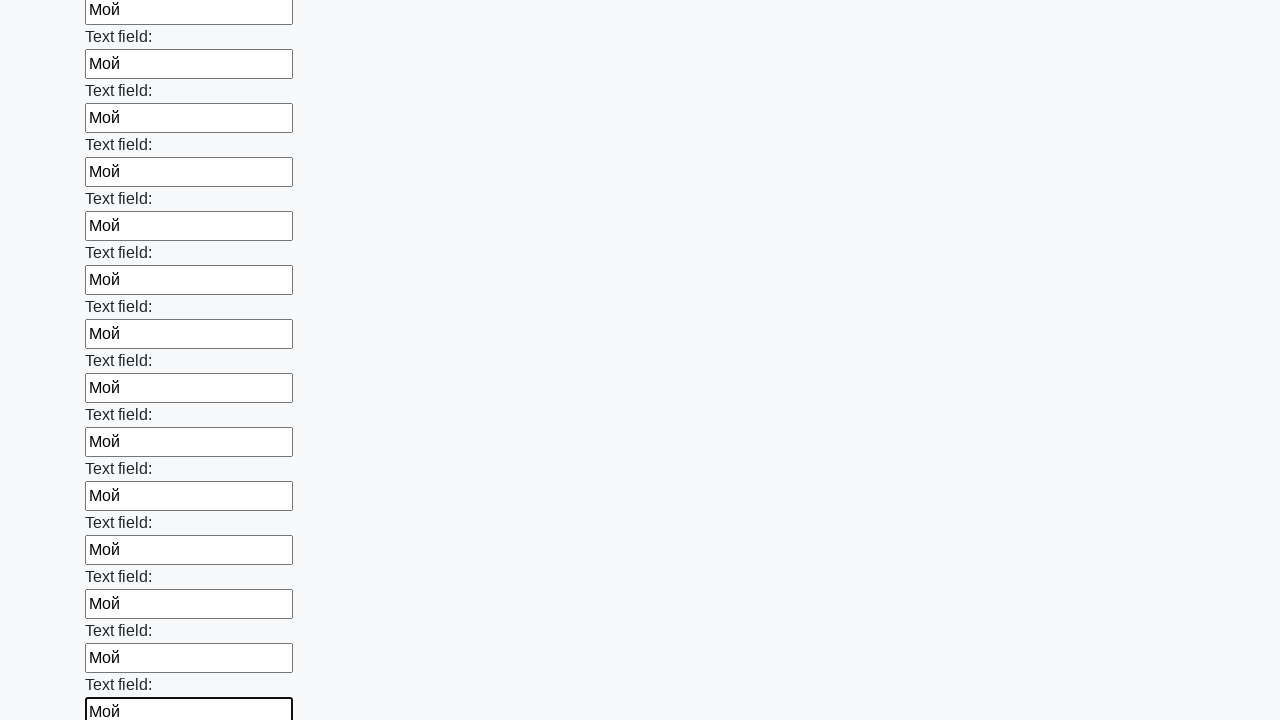

Filled an input field with 'Мой' on input >> nth=76
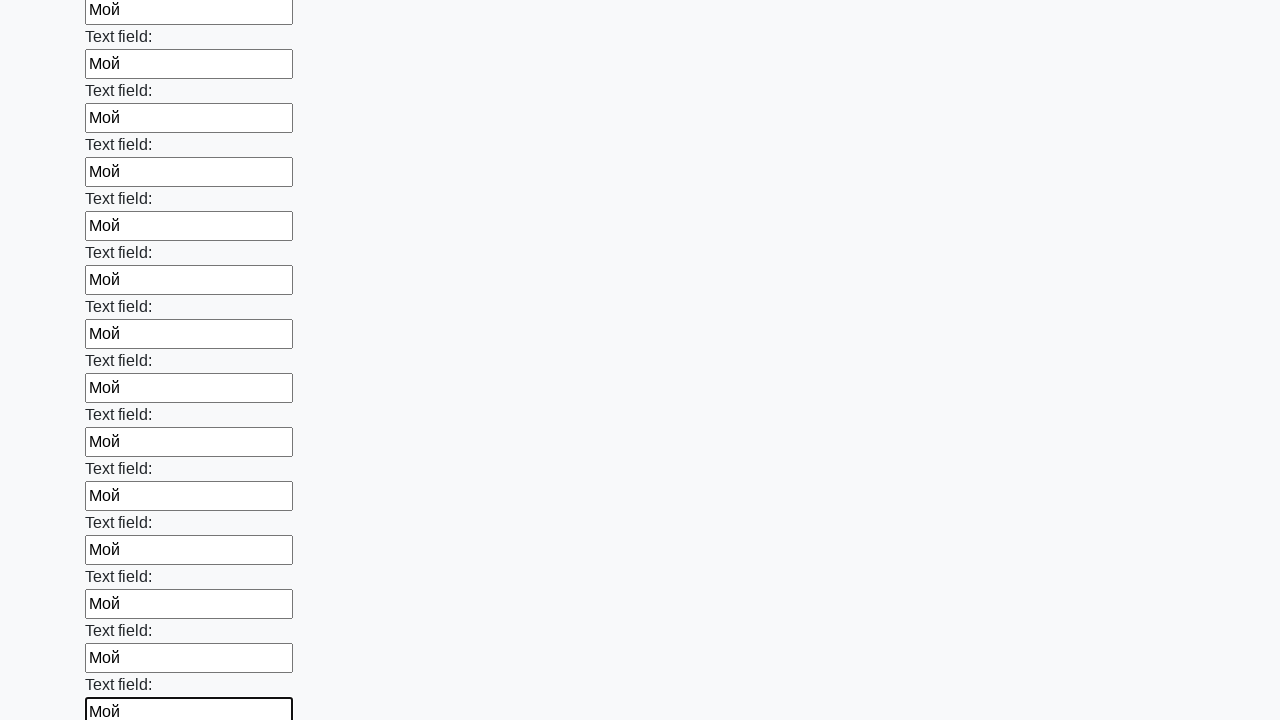

Filled an input field with 'Мой' on input >> nth=77
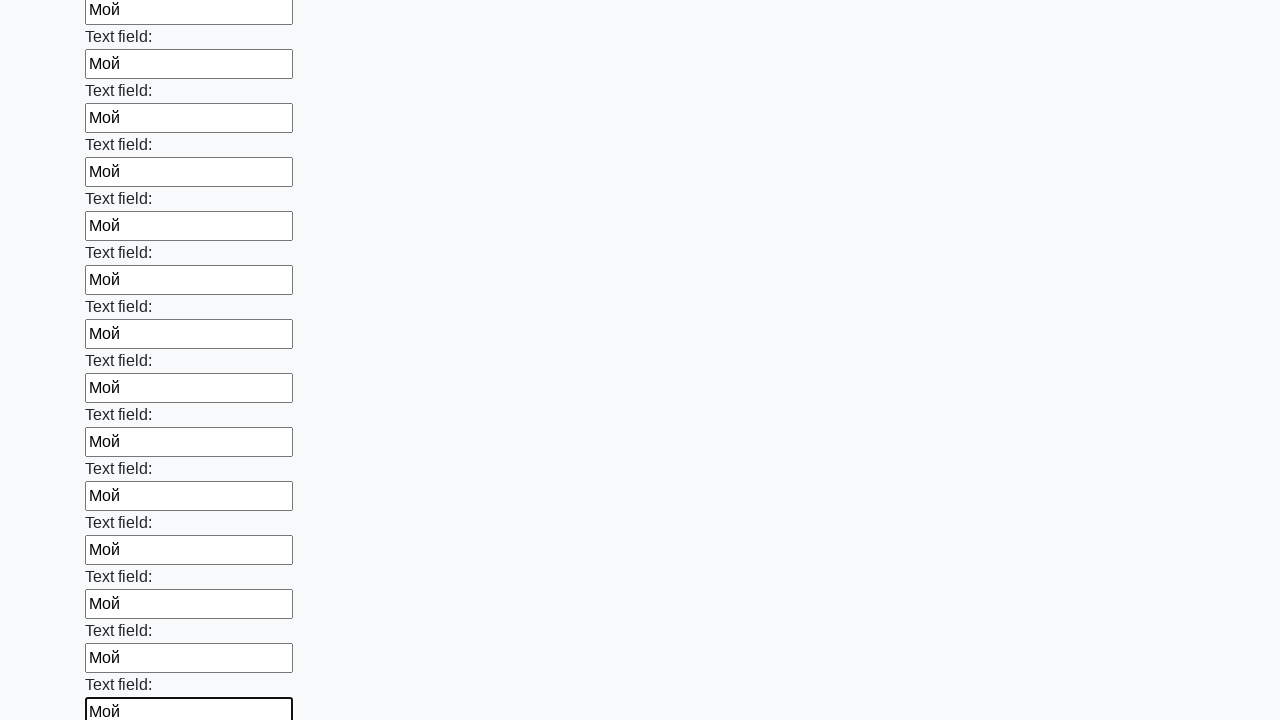

Filled an input field with 'Мой' on input >> nth=78
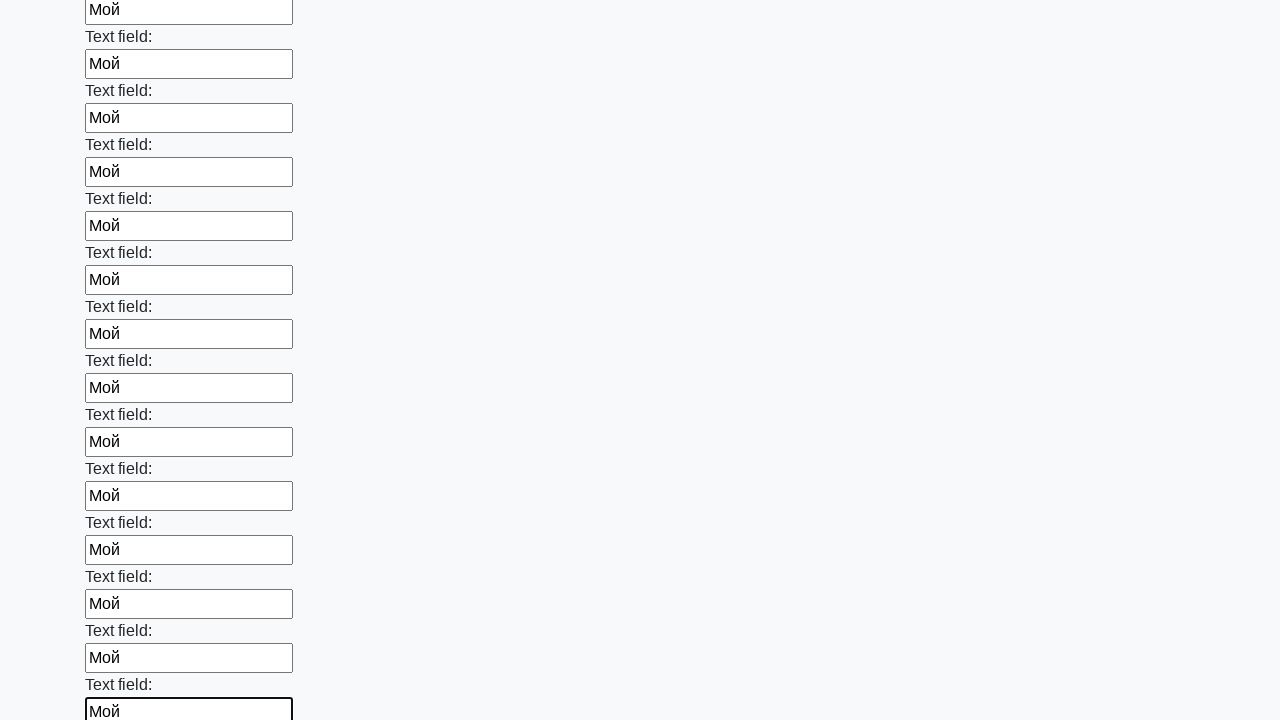

Filled an input field with 'Мой' on input >> nth=79
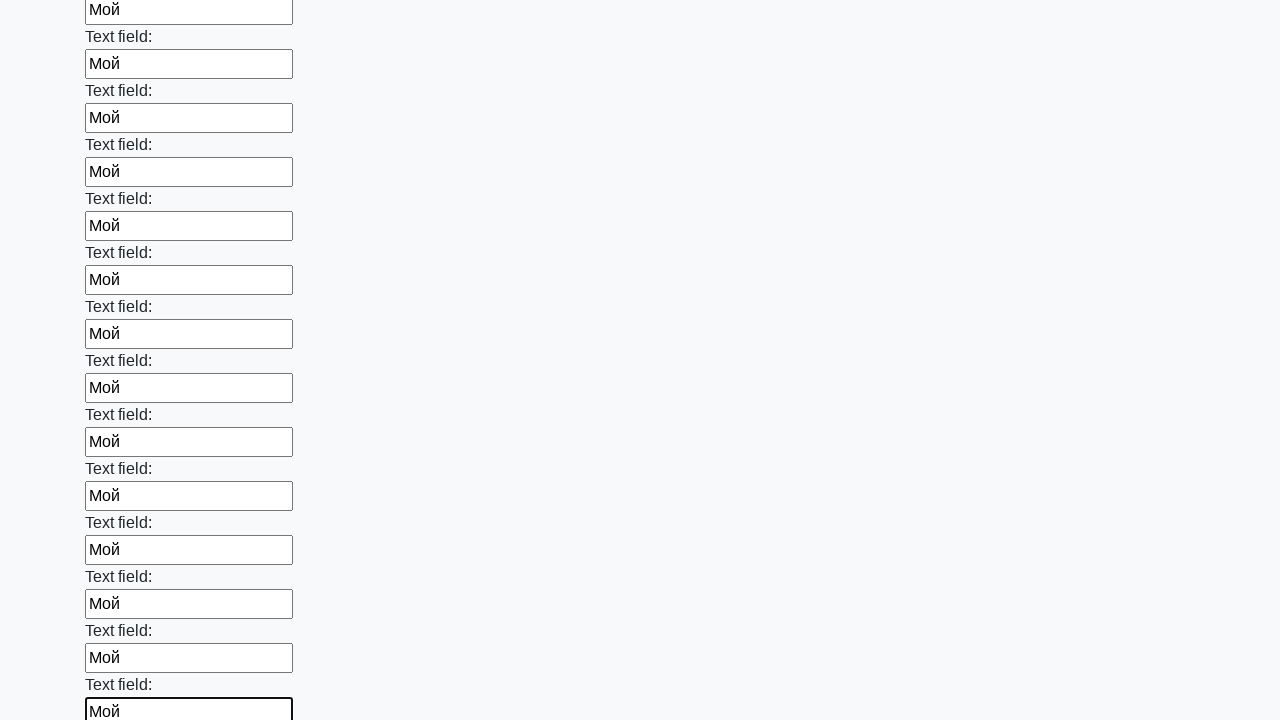

Filled an input field with 'Мой' on input >> nth=80
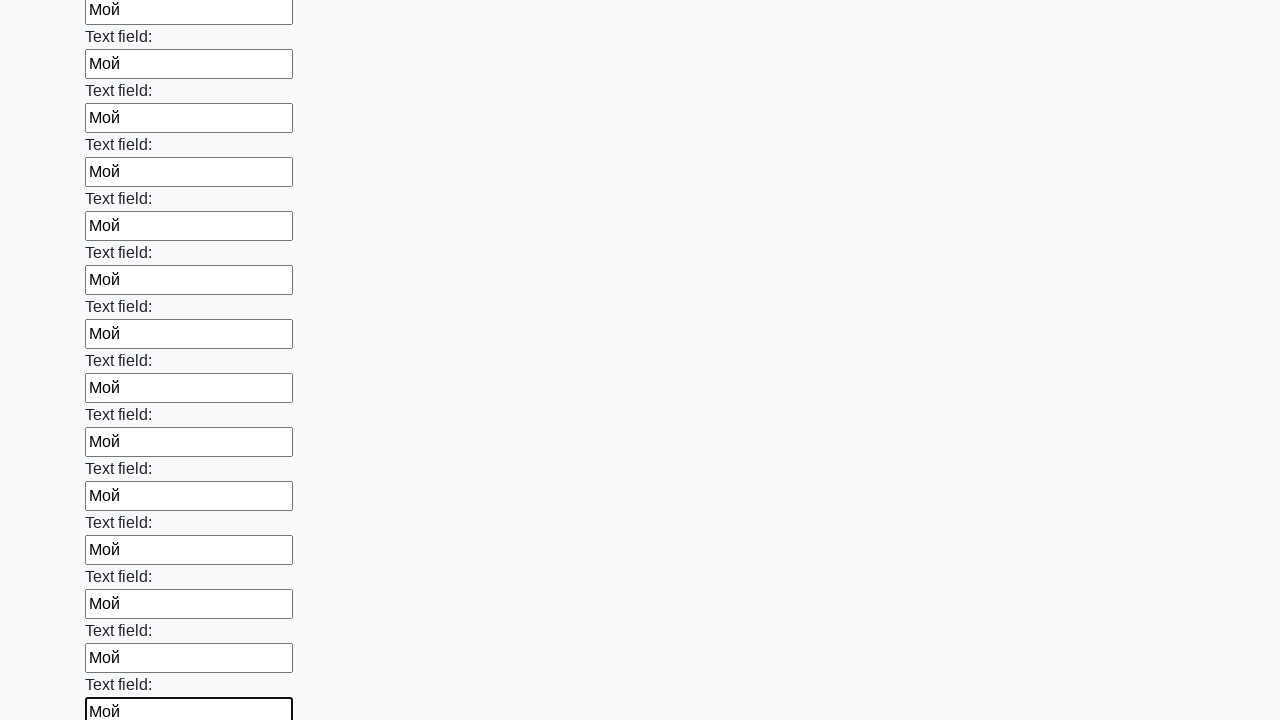

Filled an input field with 'Мой' on input >> nth=81
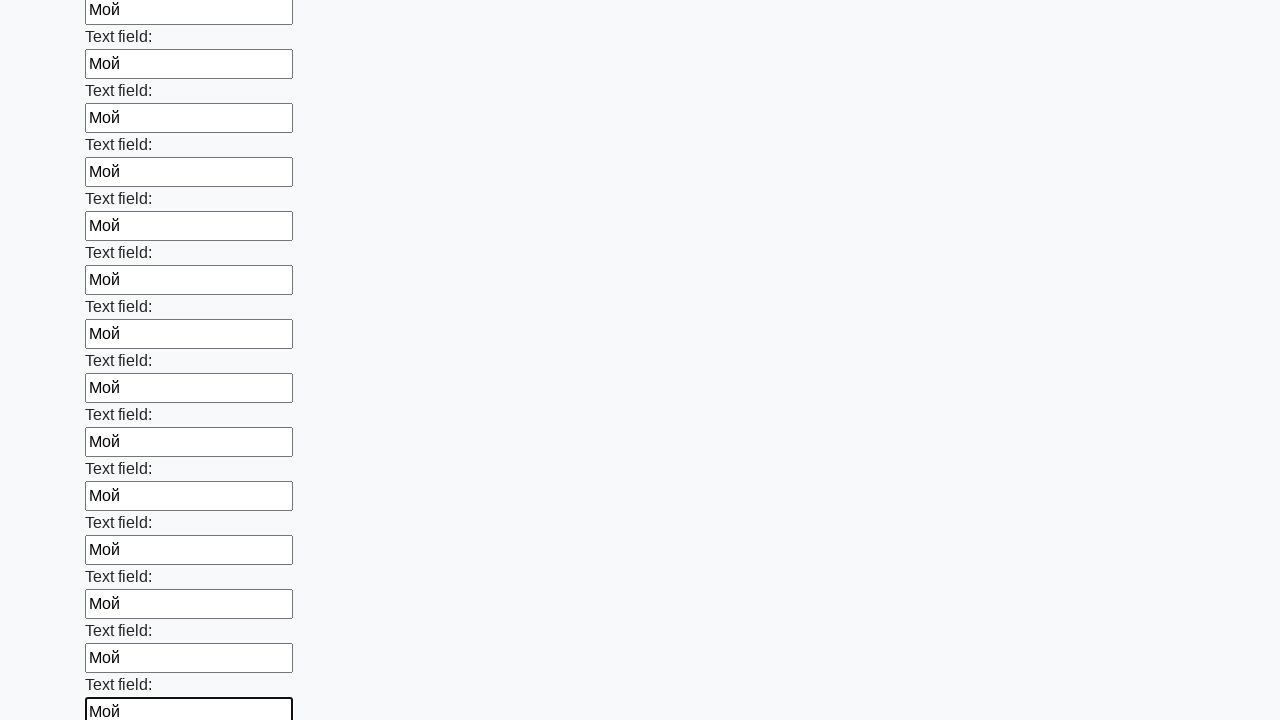

Filled an input field with 'Мой' on input >> nth=82
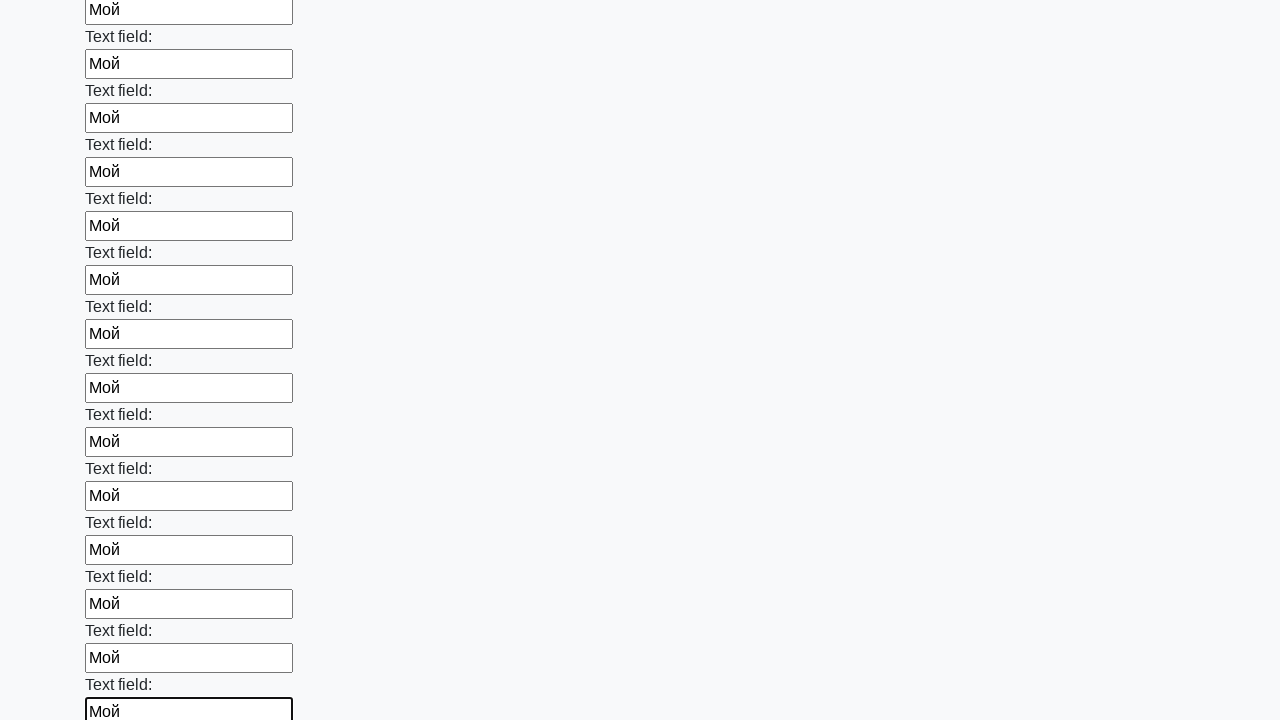

Filled an input field with 'Мой' on input >> nth=83
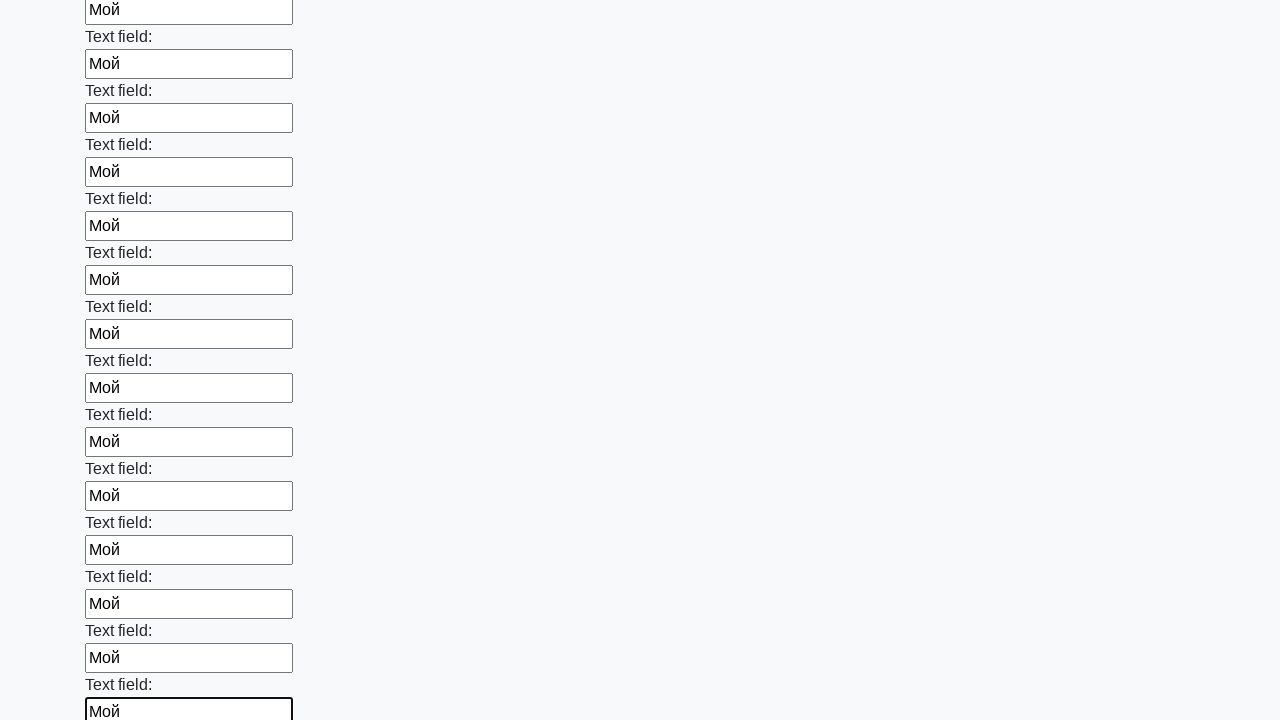

Filled an input field with 'Мой' on input >> nth=84
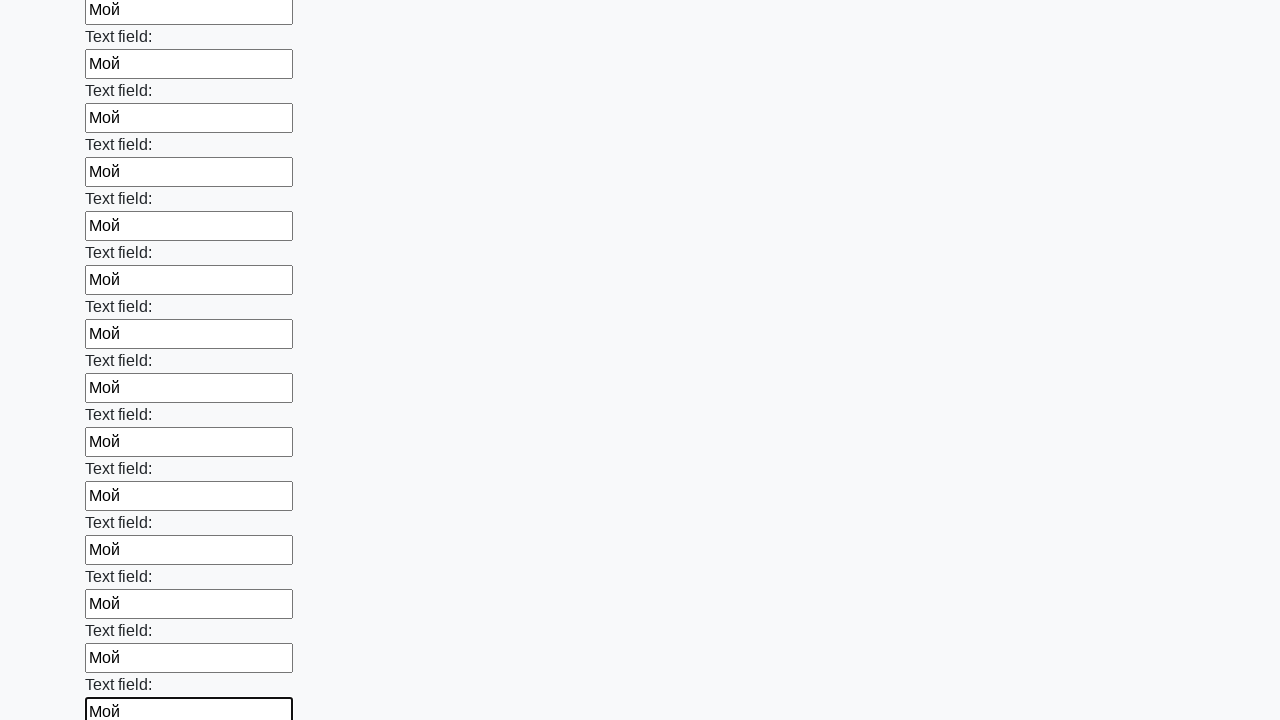

Filled an input field with 'Мой' on input >> nth=85
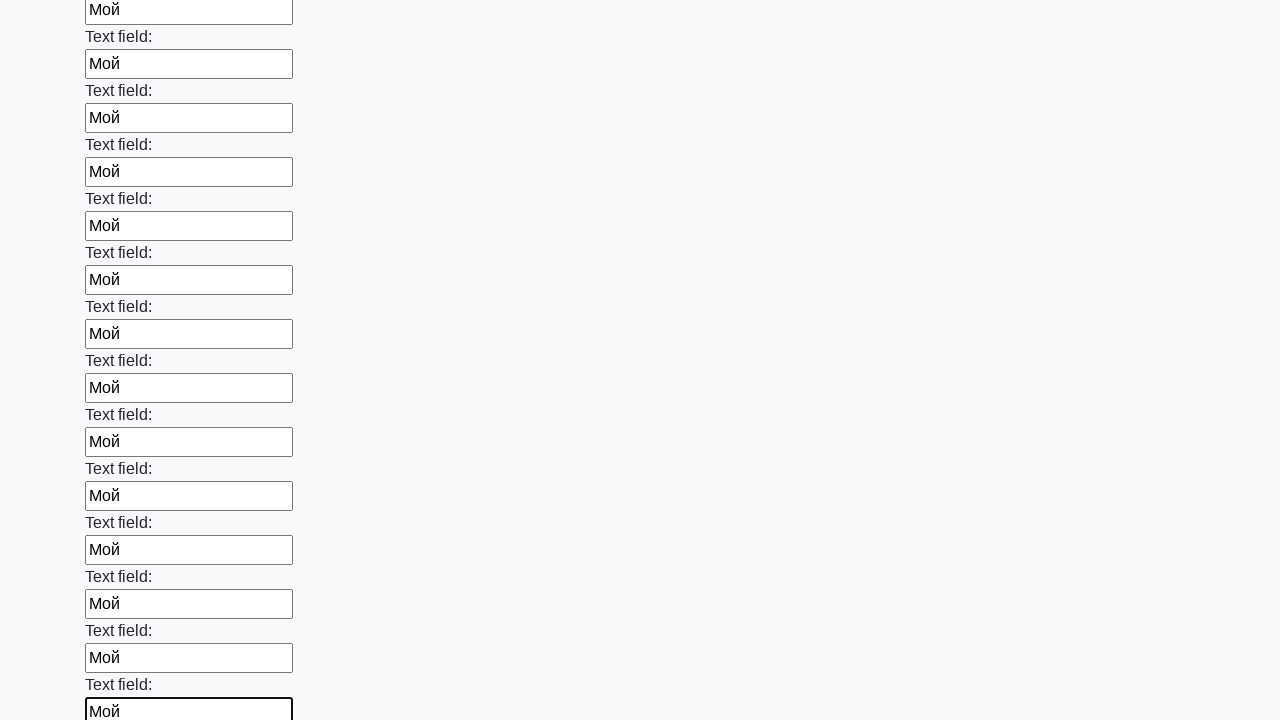

Filled an input field with 'Мой' on input >> nth=86
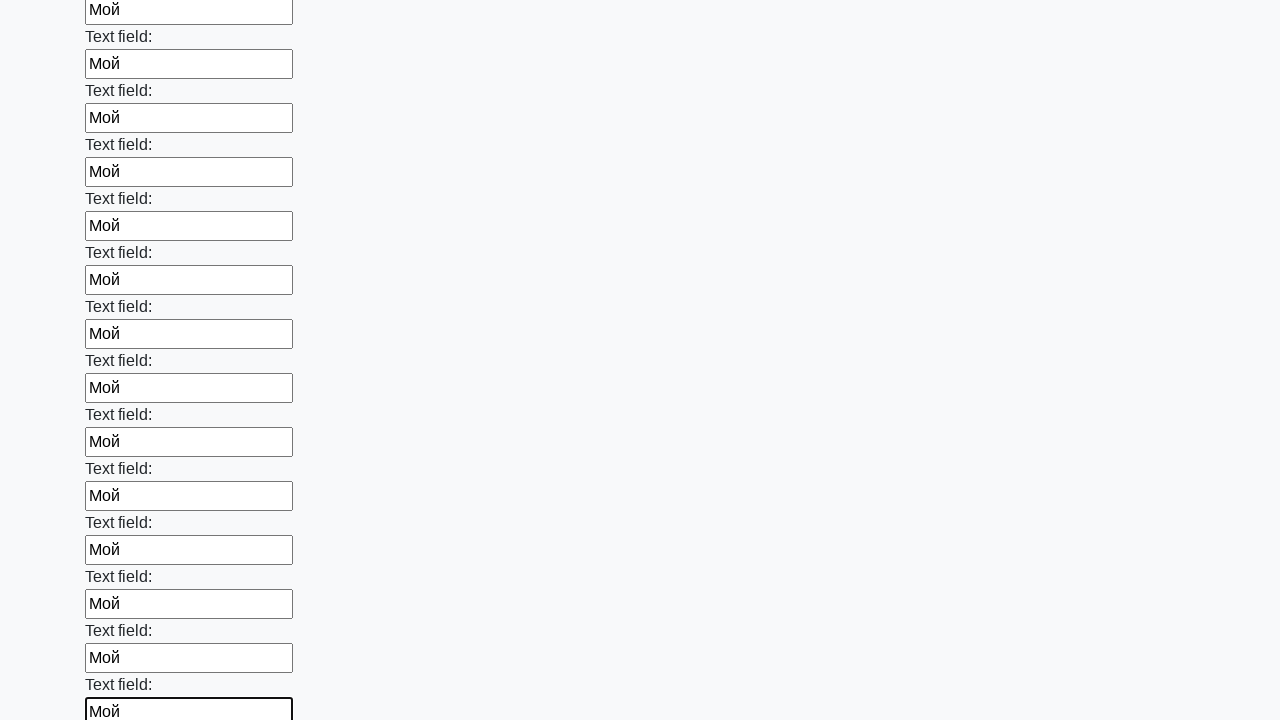

Filled an input field with 'Мой' on input >> nth=87
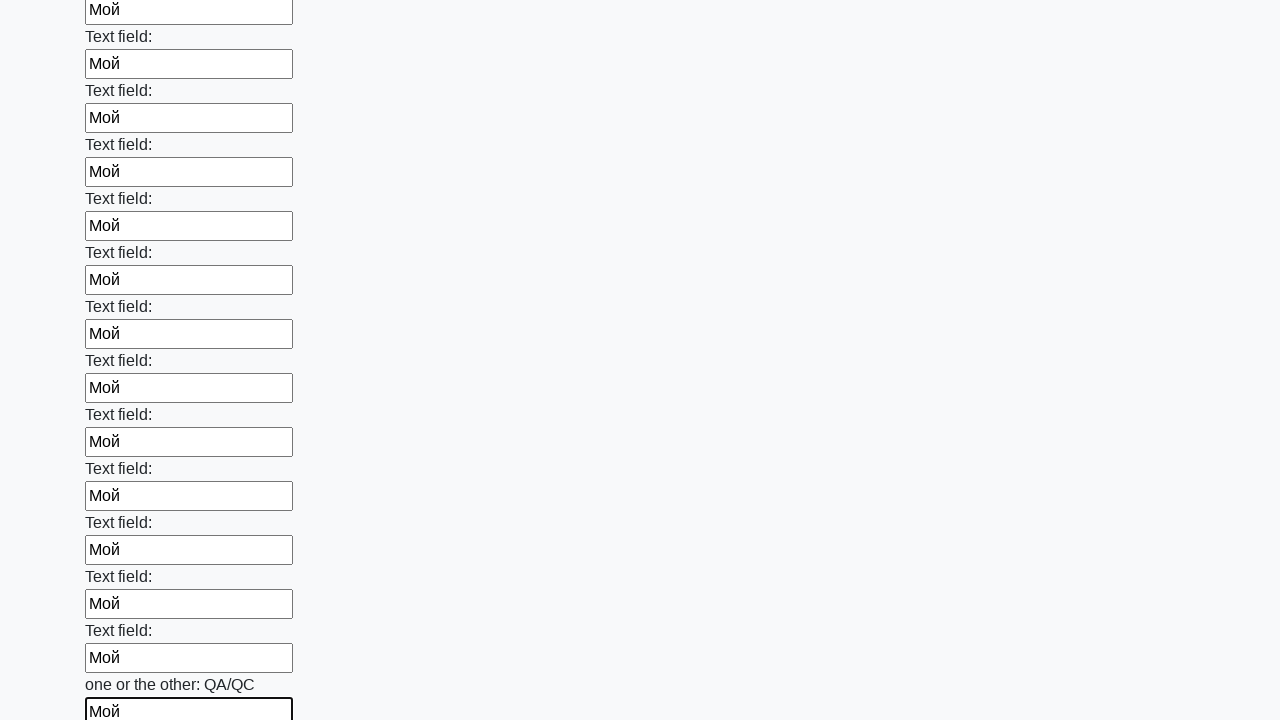

Filled an input field with 'Мой' on input >> nth=88
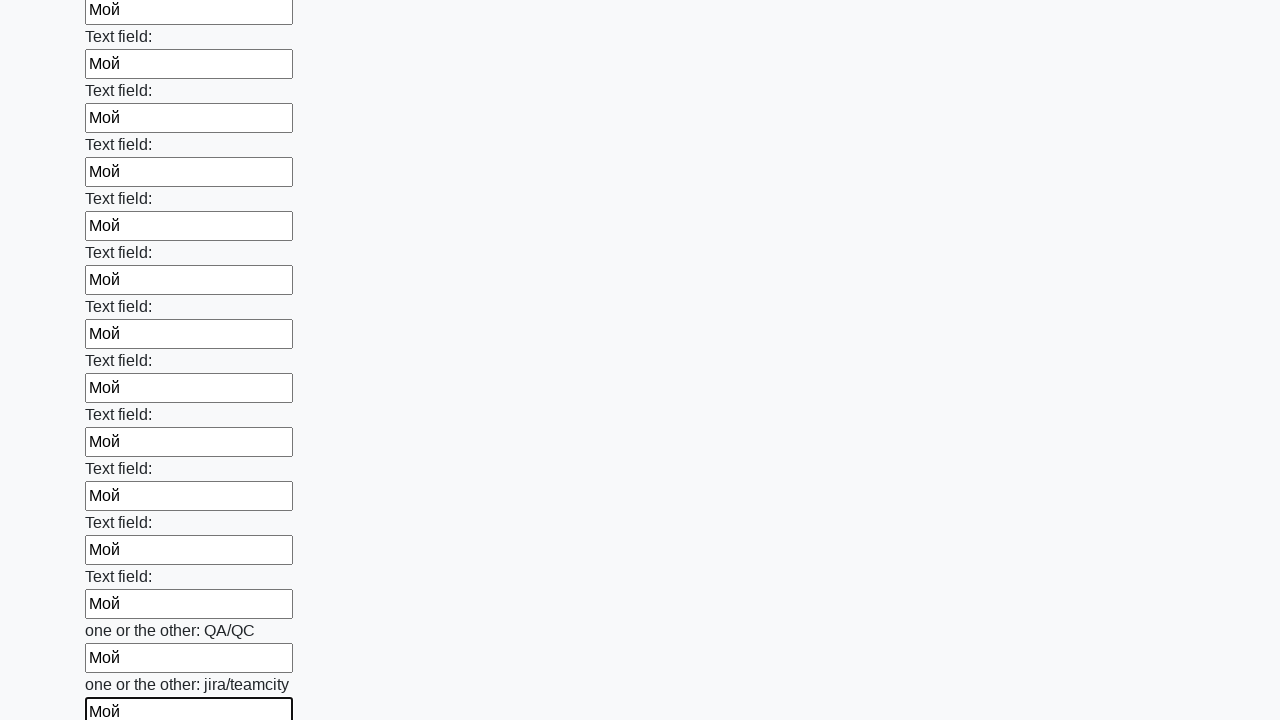

Filled an input field with 'Мой' on input >> nth=89
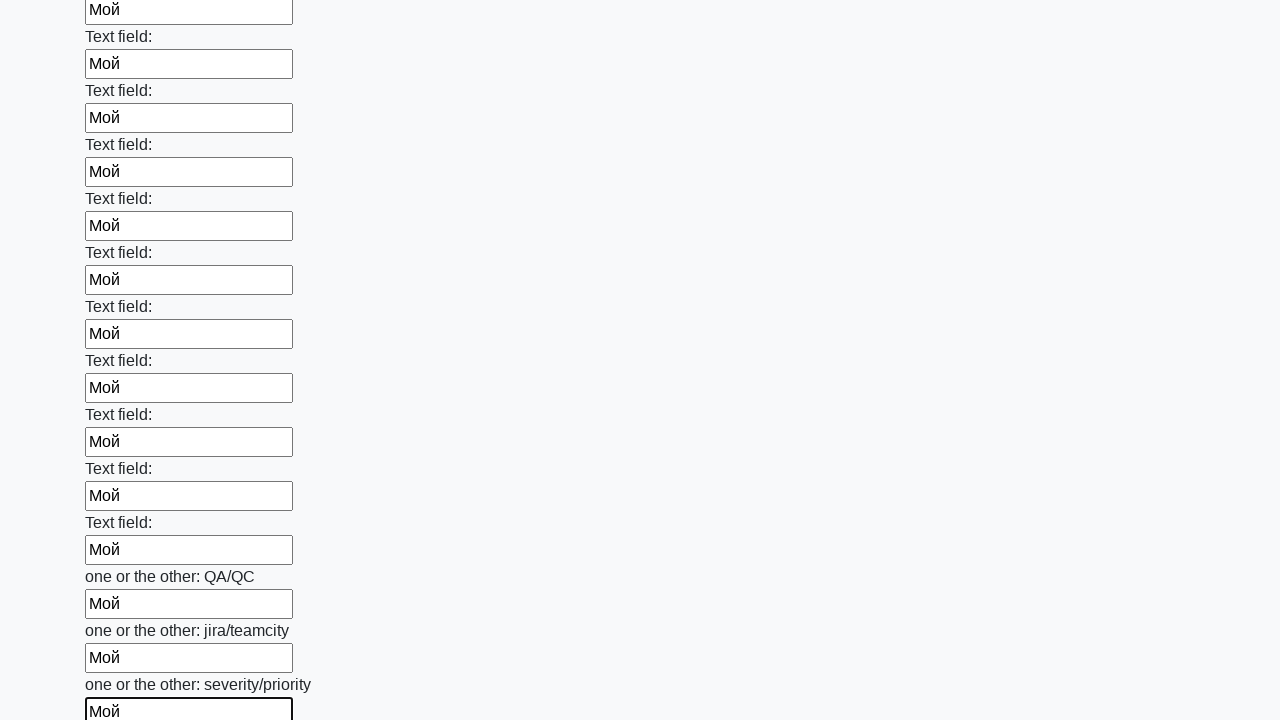

Filled an input field with 'Мой' on input >> nth=90
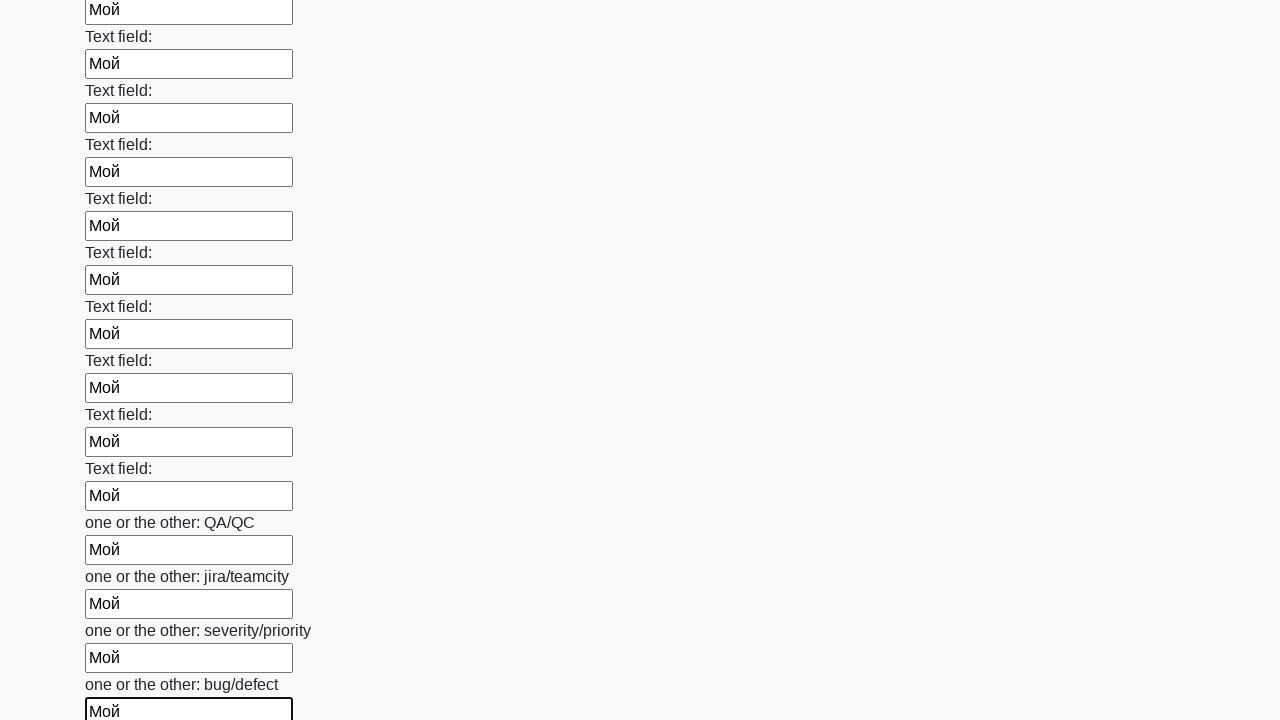

Filled an input field with 'Мой' on input >> nth=91
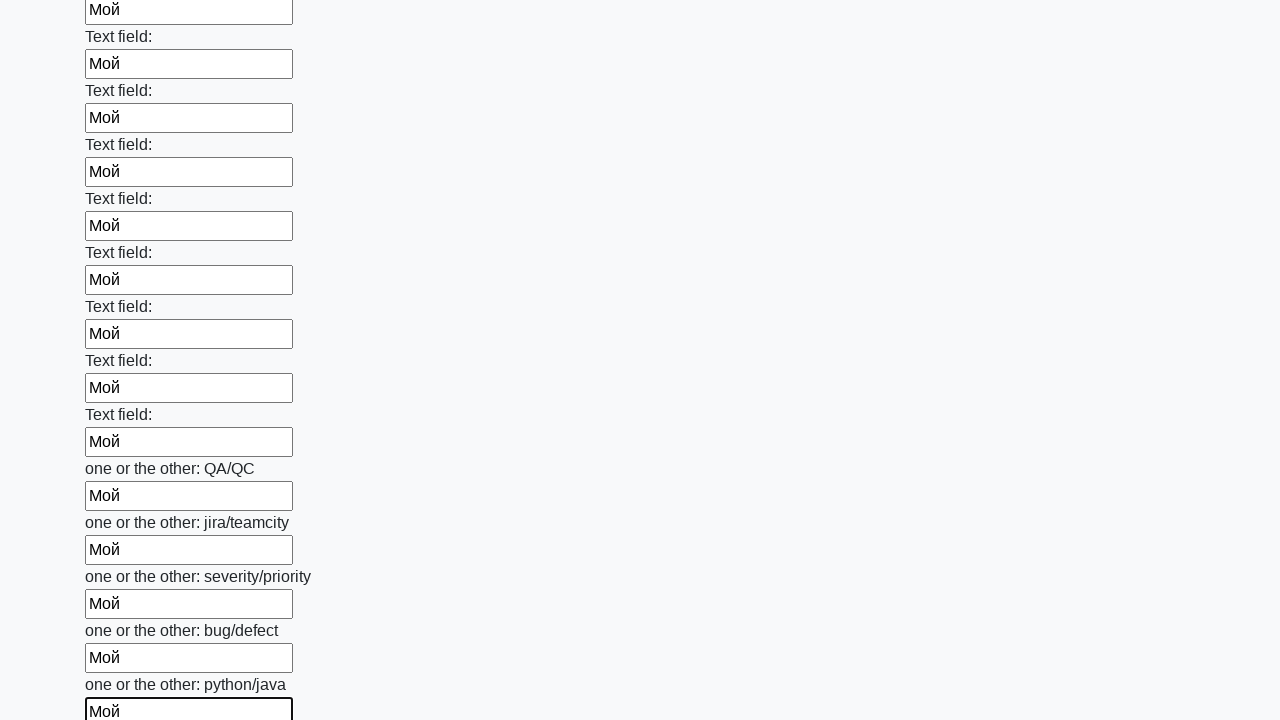

Filled an input field with 'Мой' on input >> nth=92
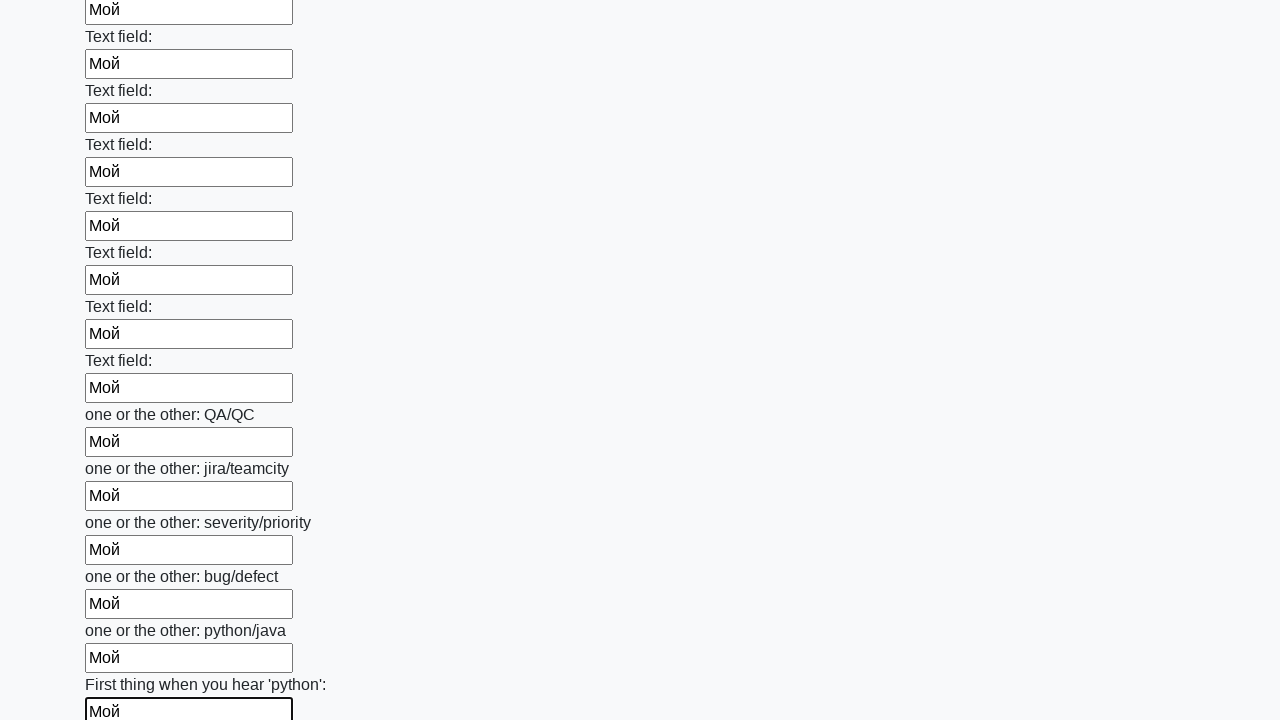

Filled an input field with 'Мой' on input >> nth=93
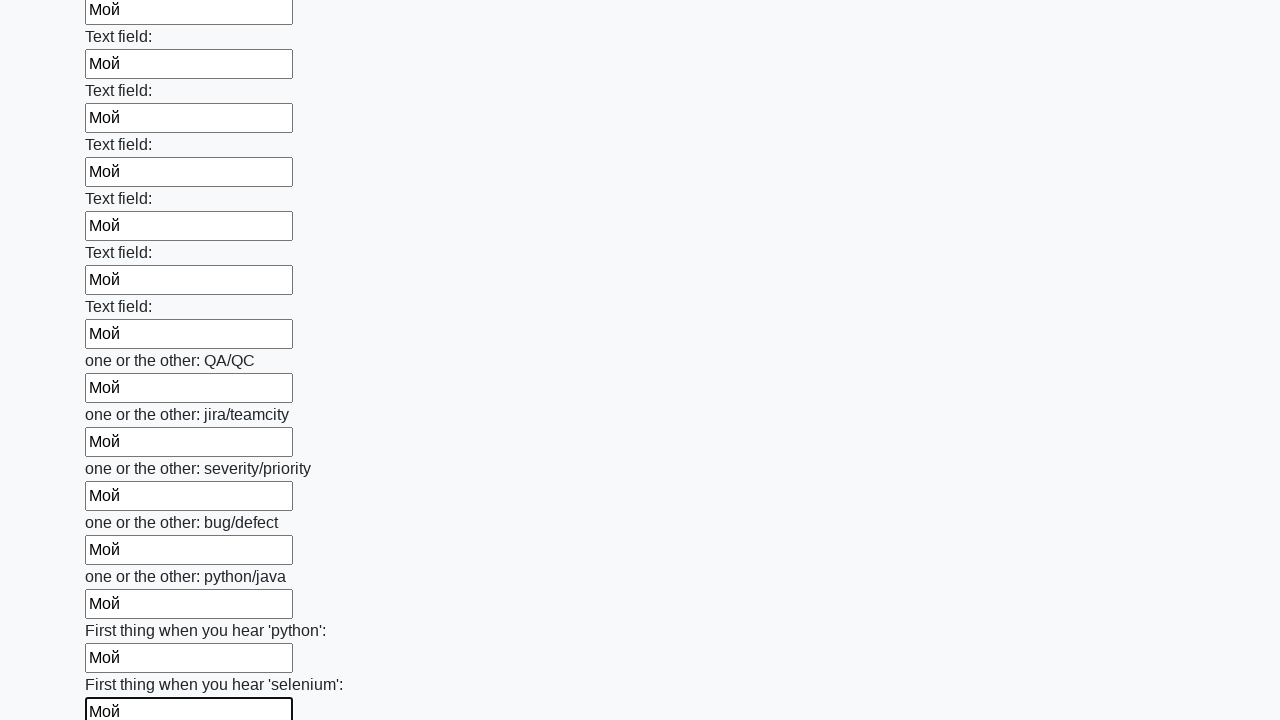

Filled an input field with 'Мой' on input >> nth=94
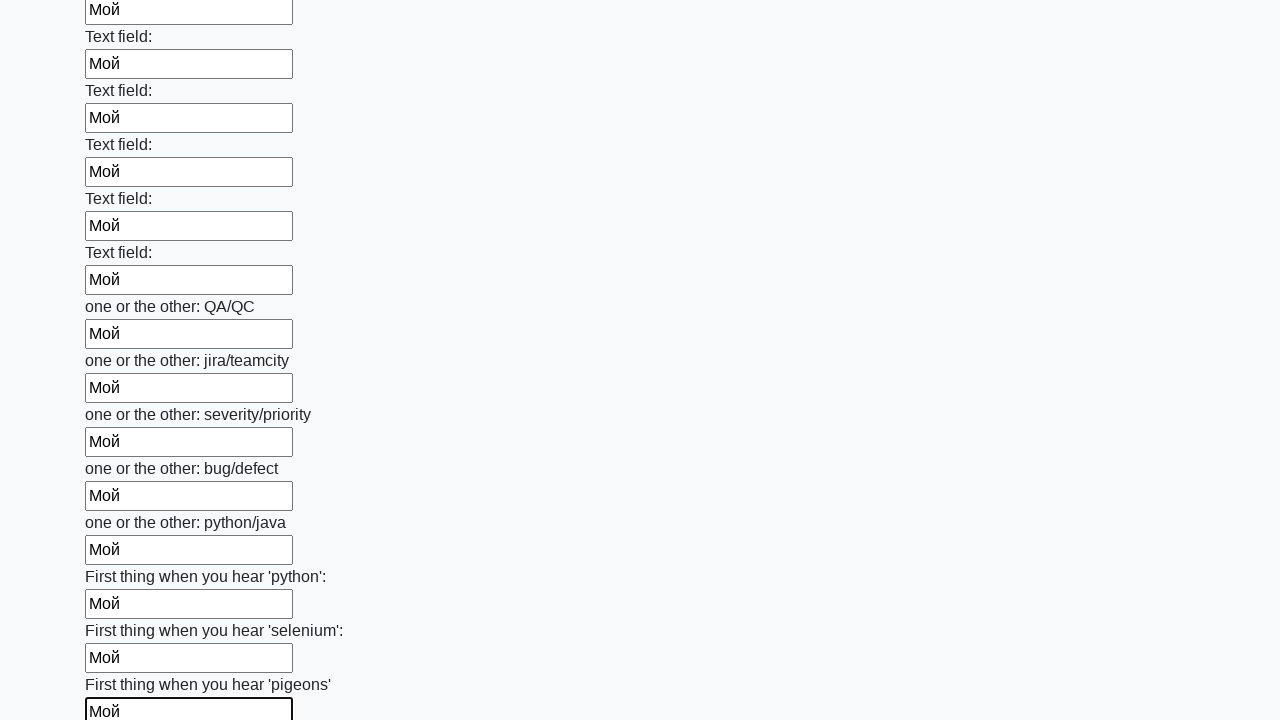

Filled an input field with 'Мой' on input >> nth=95
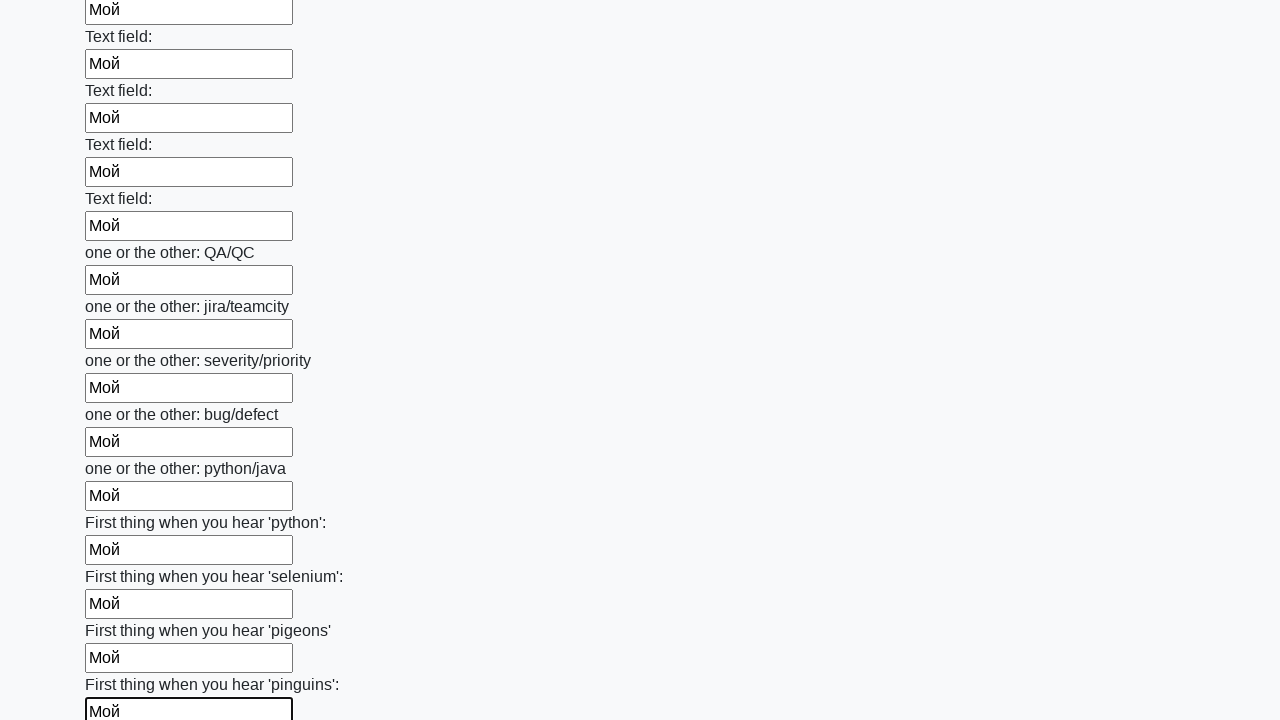

Filled an input field with 'Мой' on input >> nth=96
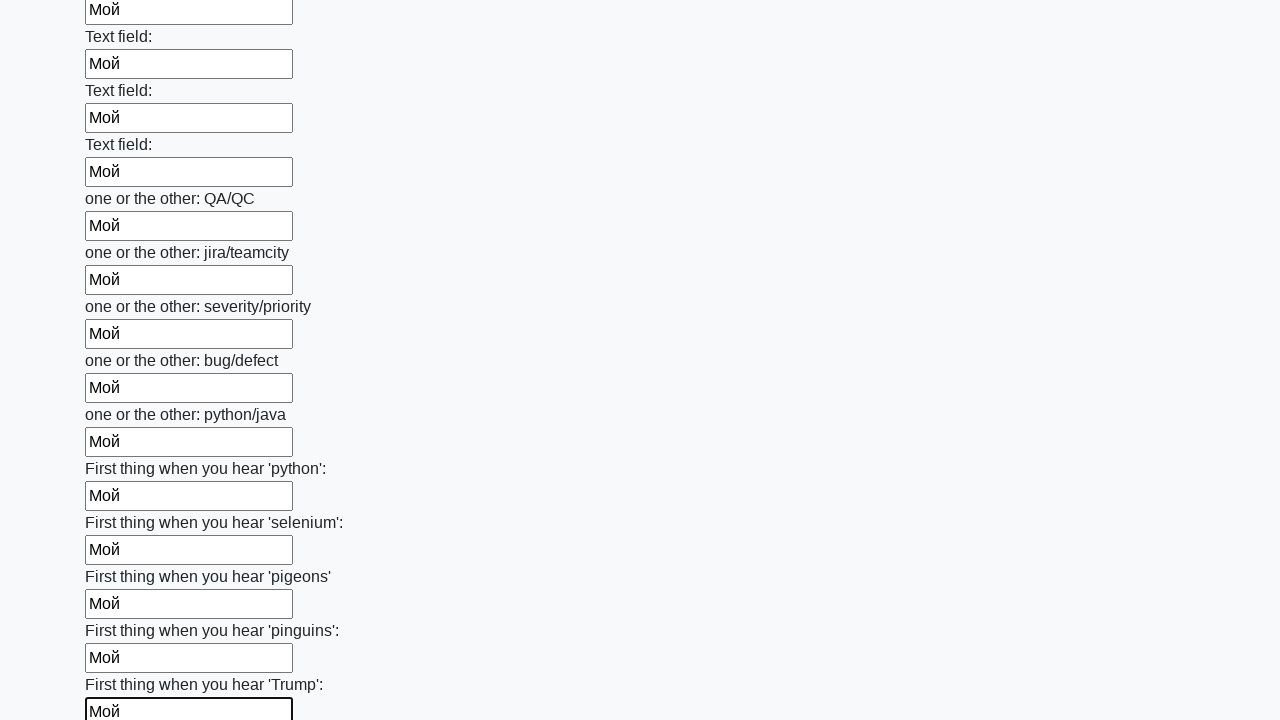

Filled an input field with 'Мой' on input >> nth=97
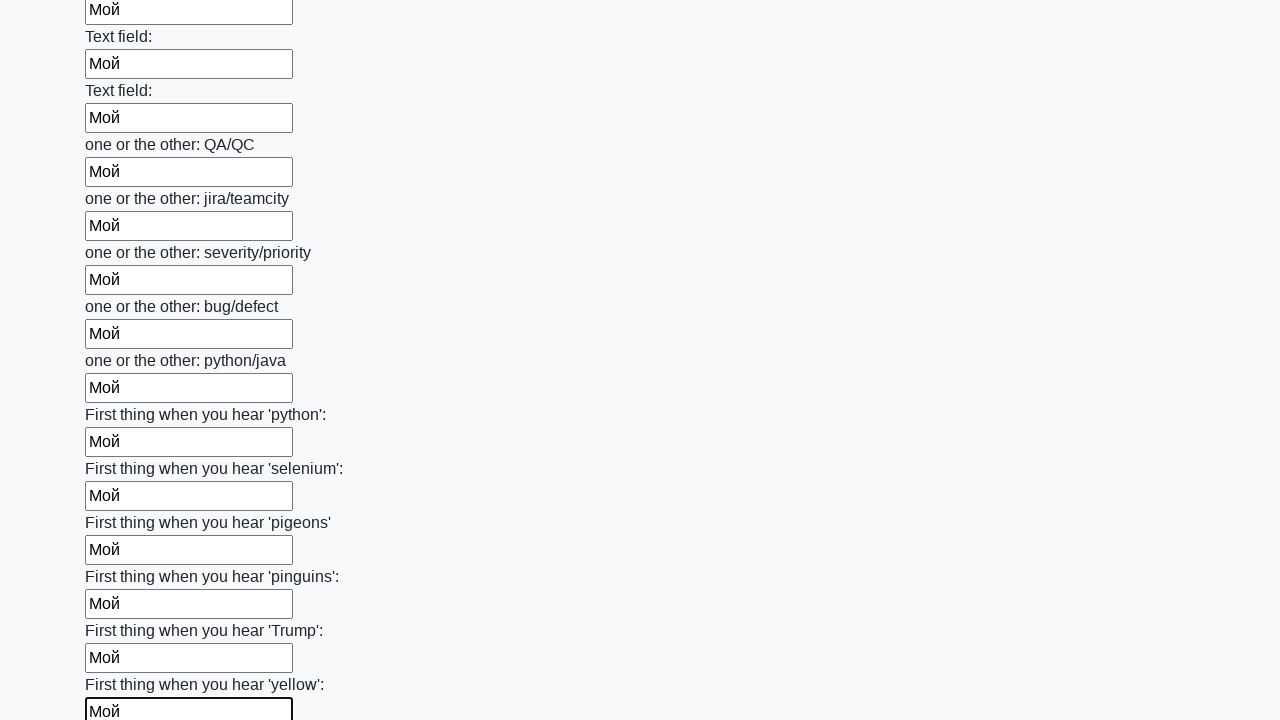

Filled an input field with 'Мой' on input >> nth=98
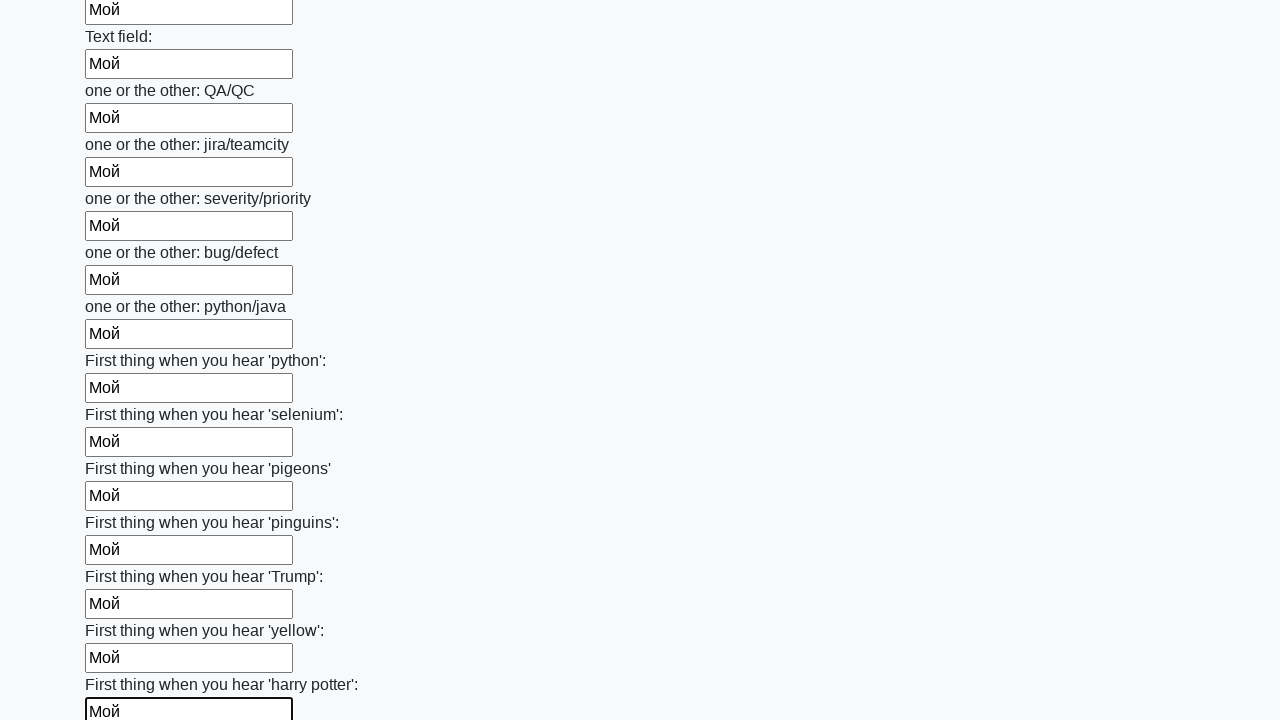

Filled an input field with 'Мой' on input >> nth=99
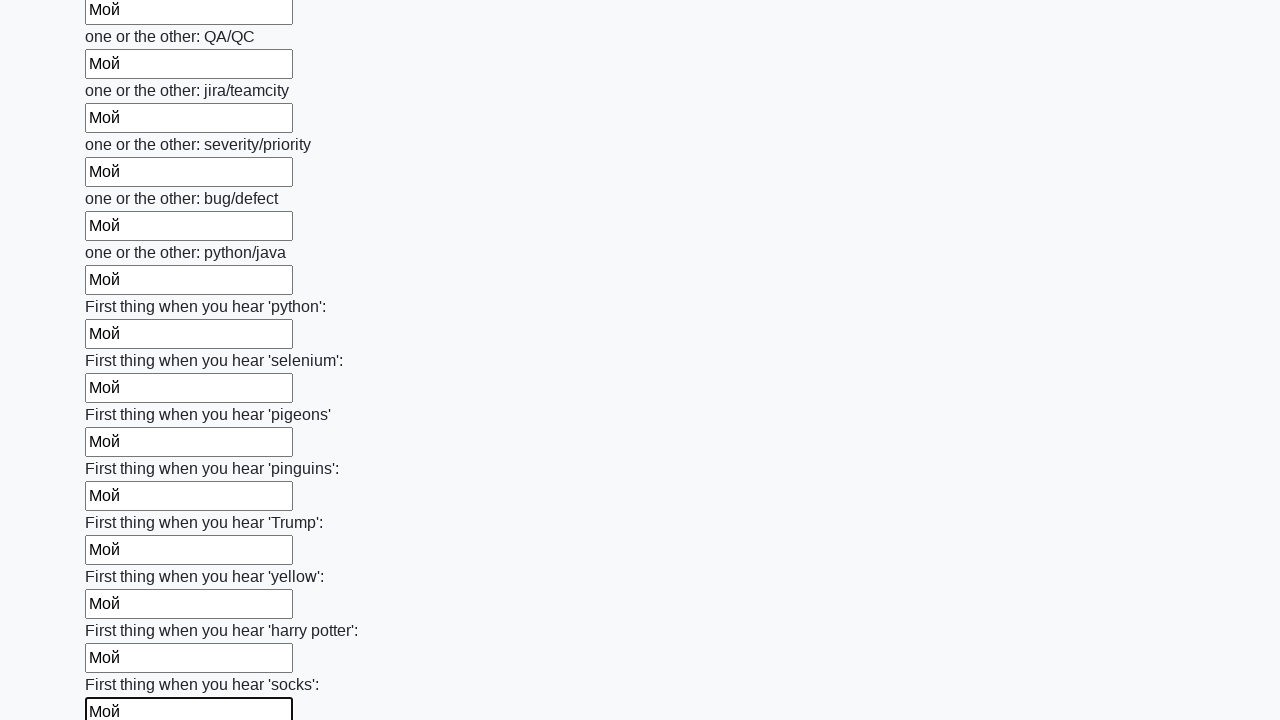

Clicked the submit button to submit the form at (123, 611) on button.btn
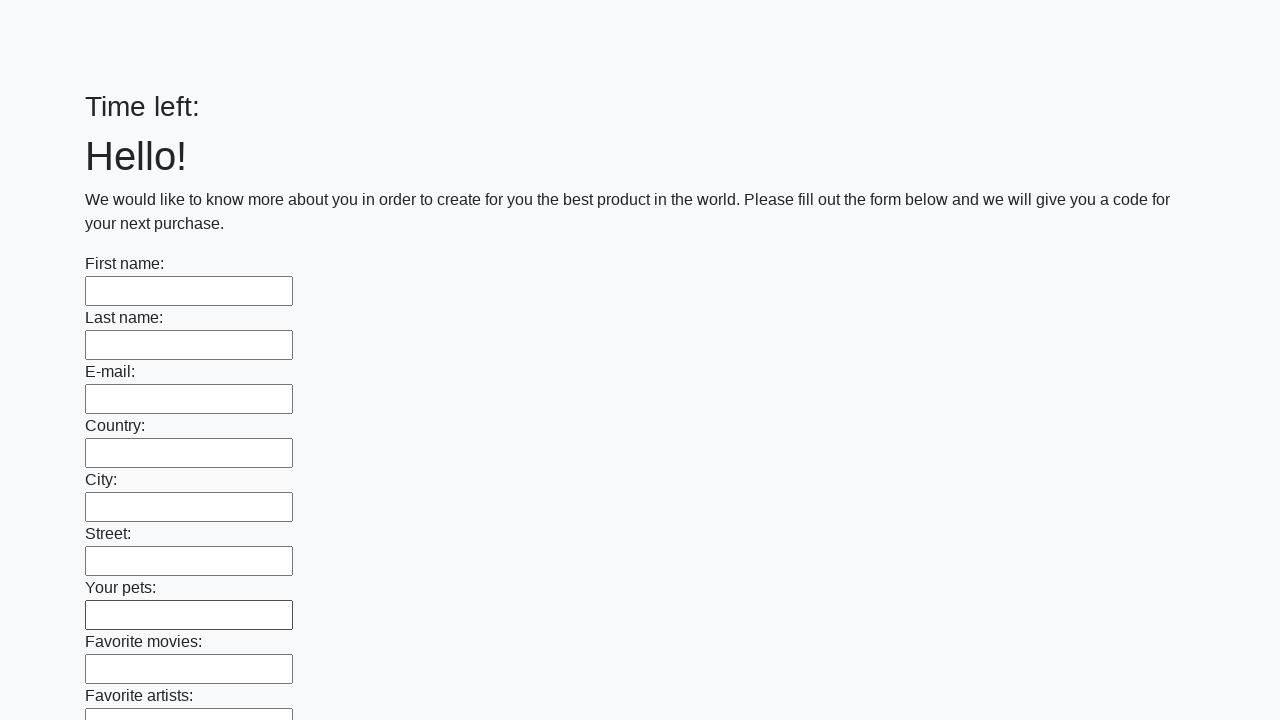

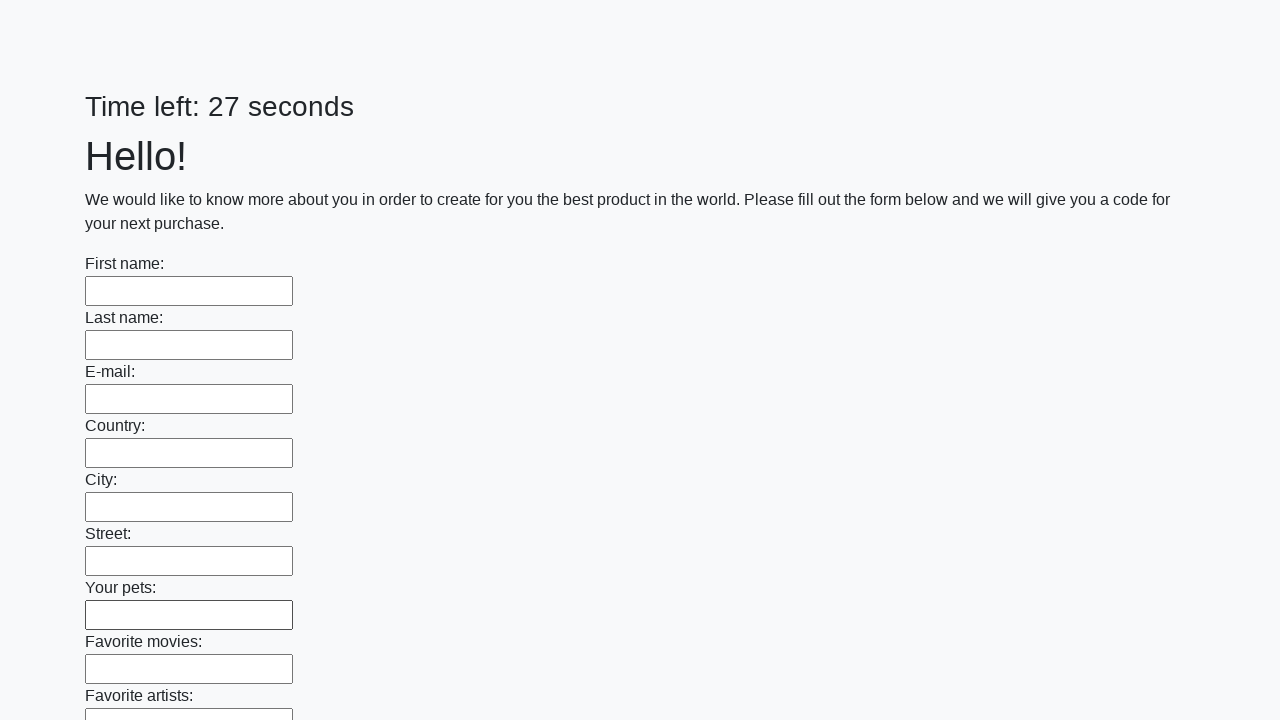